Tests date picker functionality by navigating through months and years to select a specific date from a jQuery UI calendar widget

Starting URL: https://jqueryui.com/datepicker/

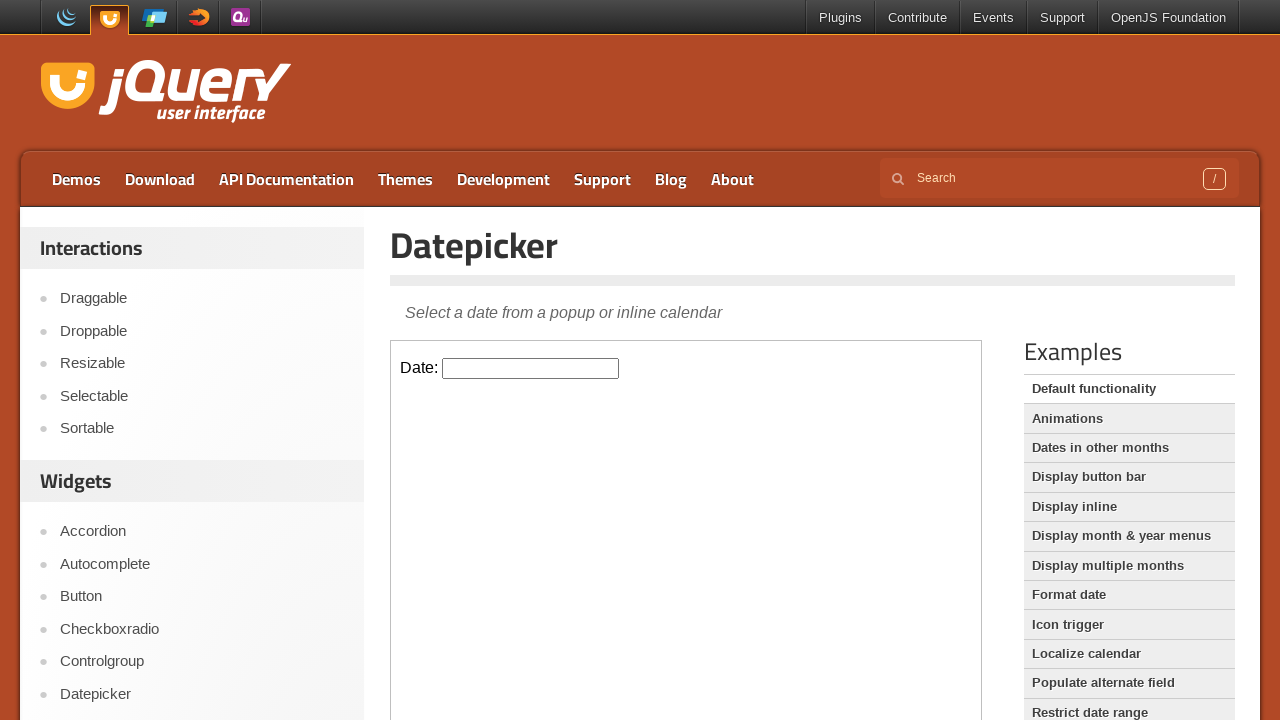

Clicked on datepicker input field in iframe at (531, 368) on iframe >> nth=0 >> internal:control=enter-frame >> #datepicker
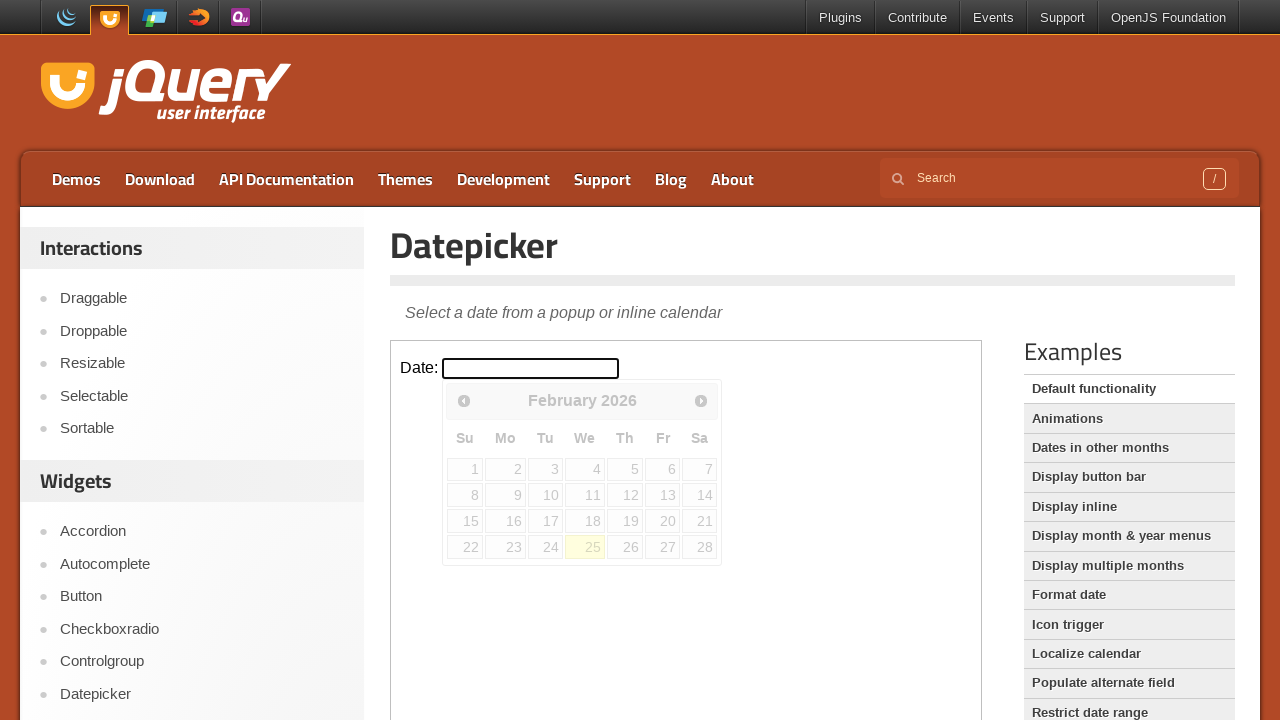

Clicked Next button to navigate to correct year at (701, 400) on iframe >> nth=0 >> internal:control=enter-frame >> span:has-text('Next')
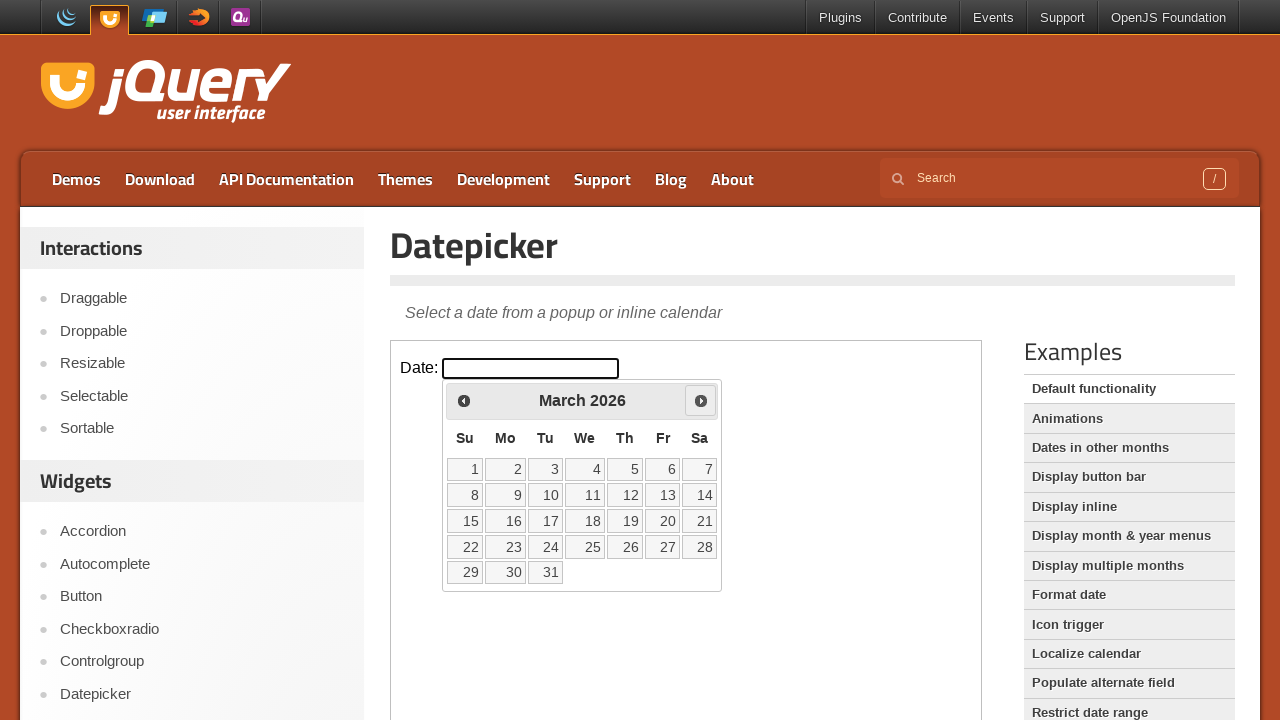

Waited 100ms for calendar to update
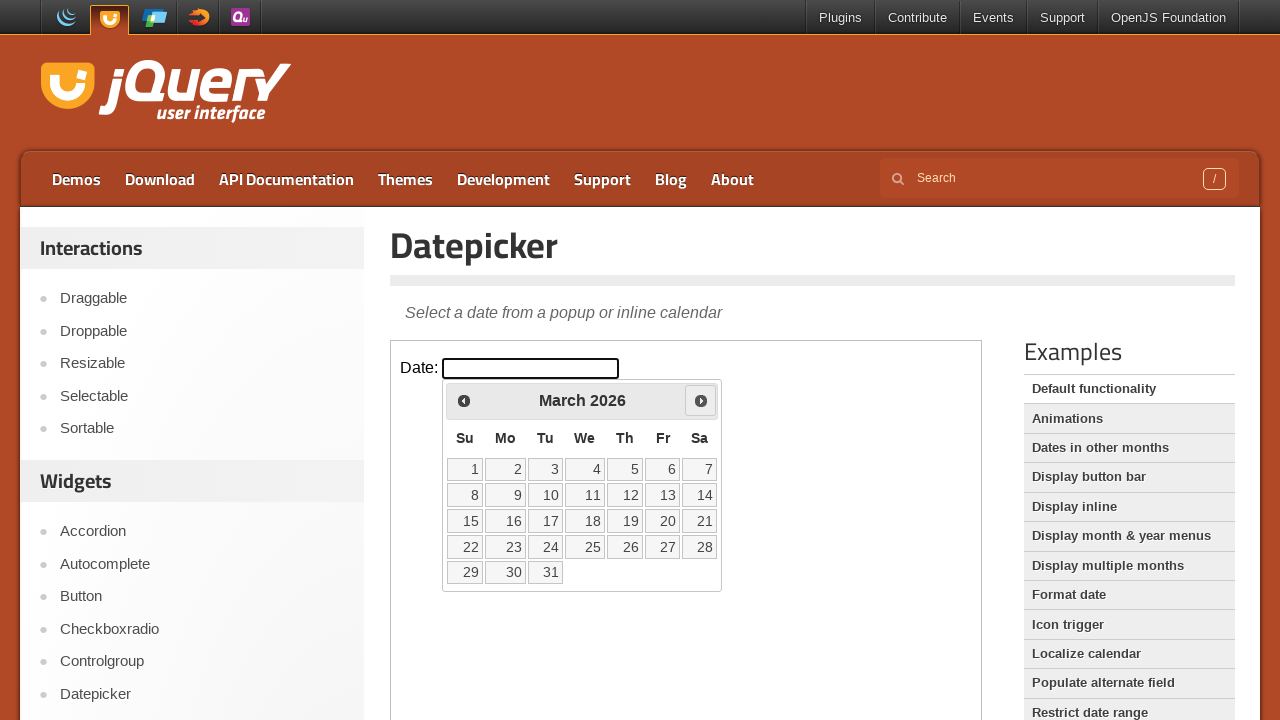

Clicked Next button to navigate to correct year at (701, 400) on iframe >> nth=0 >> internal:control=enter-frame >> span:has-text('Next')
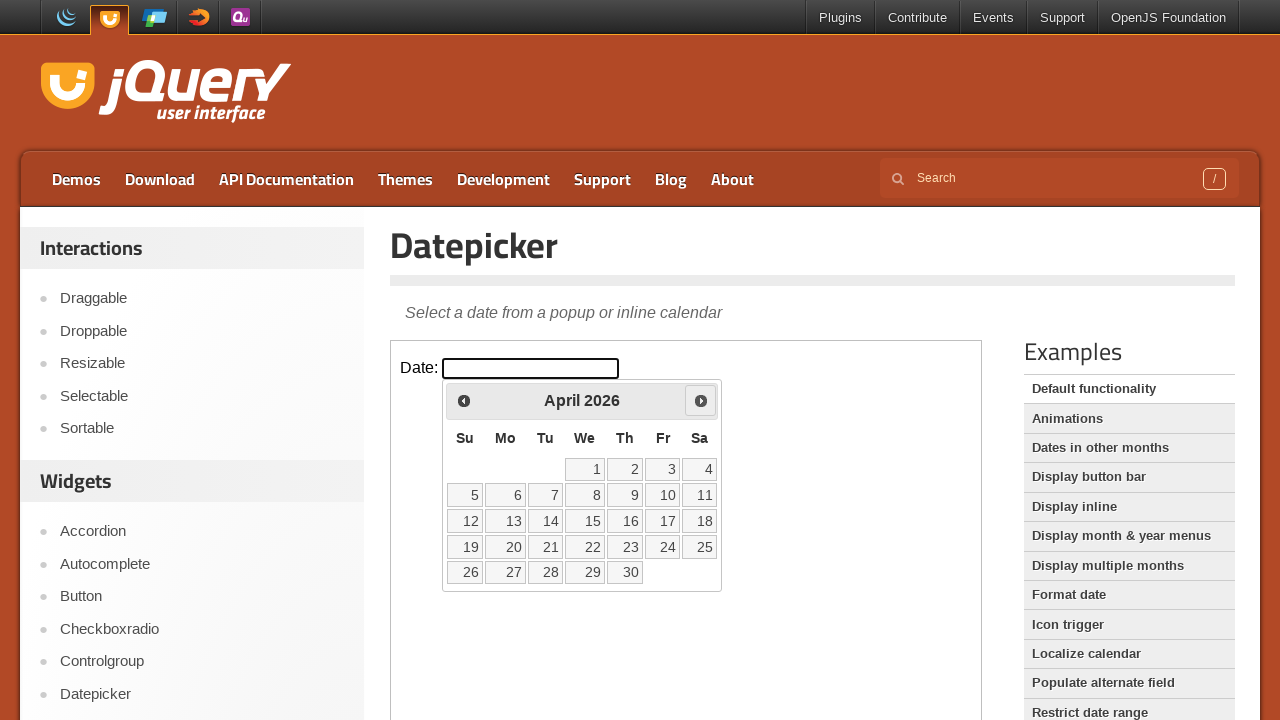

Waited 100ms for calendar to update
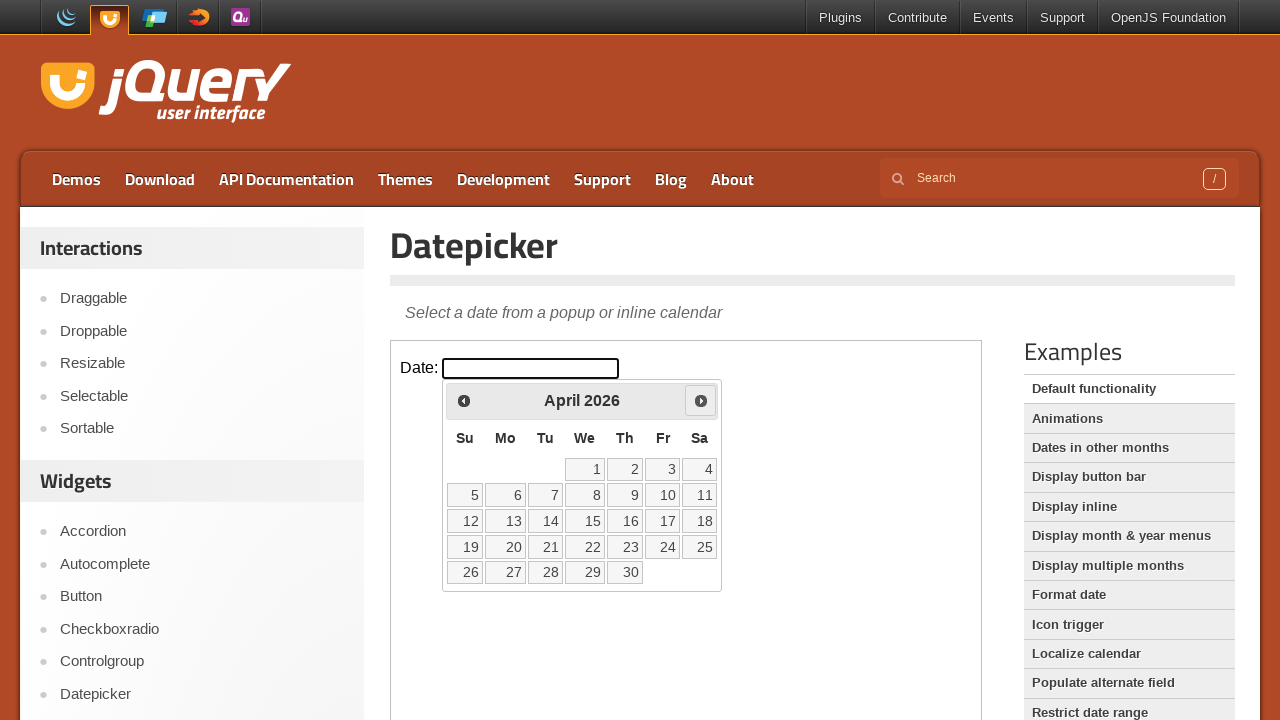

Clicked Next button to navigate to correct year at (701, 400) on iframe >> nth=0 >> internal:control=enter-frame >> span:has-text('Next')
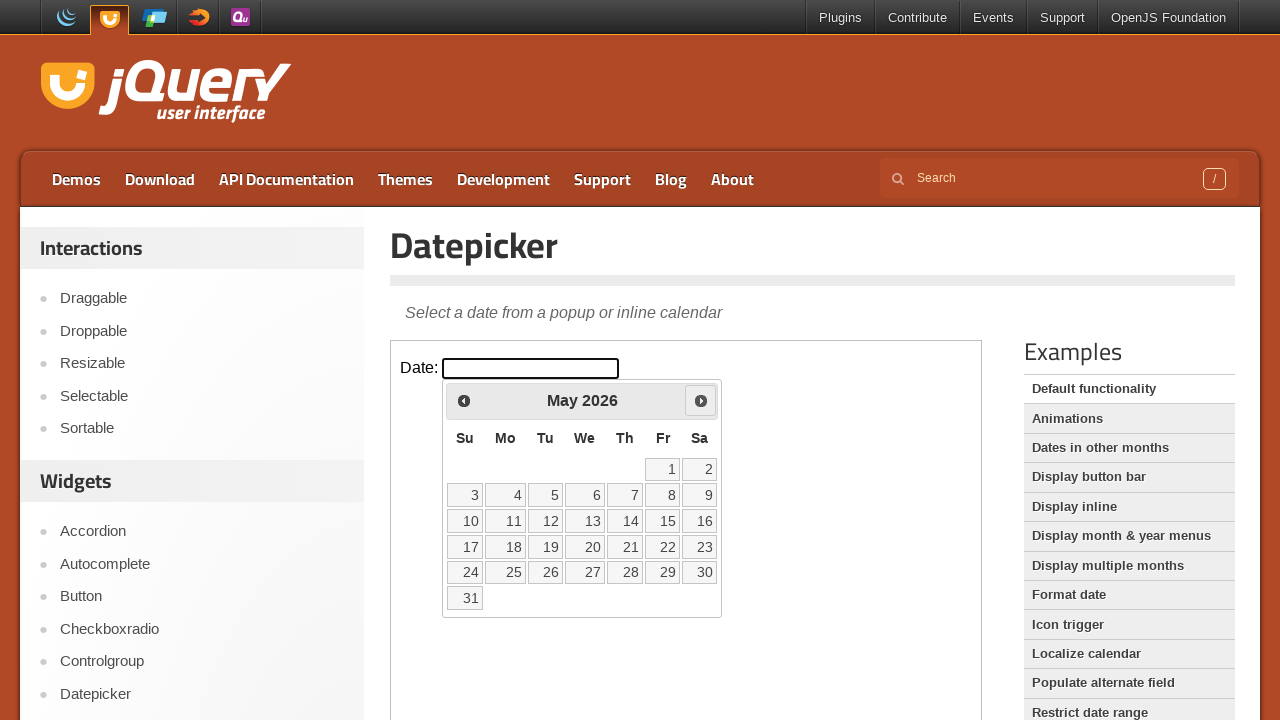

Waited 100ms for calendar to update
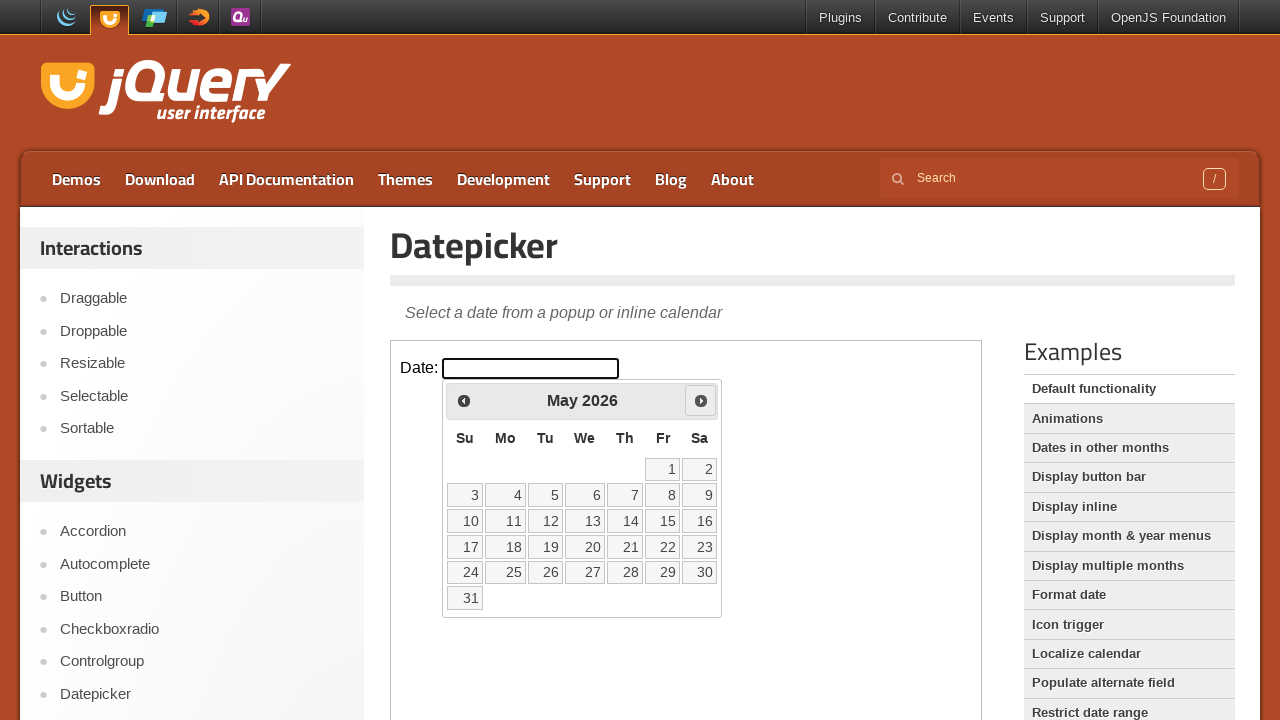

Clicked Next button to navigate to correct year at (701, 400) on iframe >> nth=0 >> internal:control=enter-frame >> span:has-text('Next')
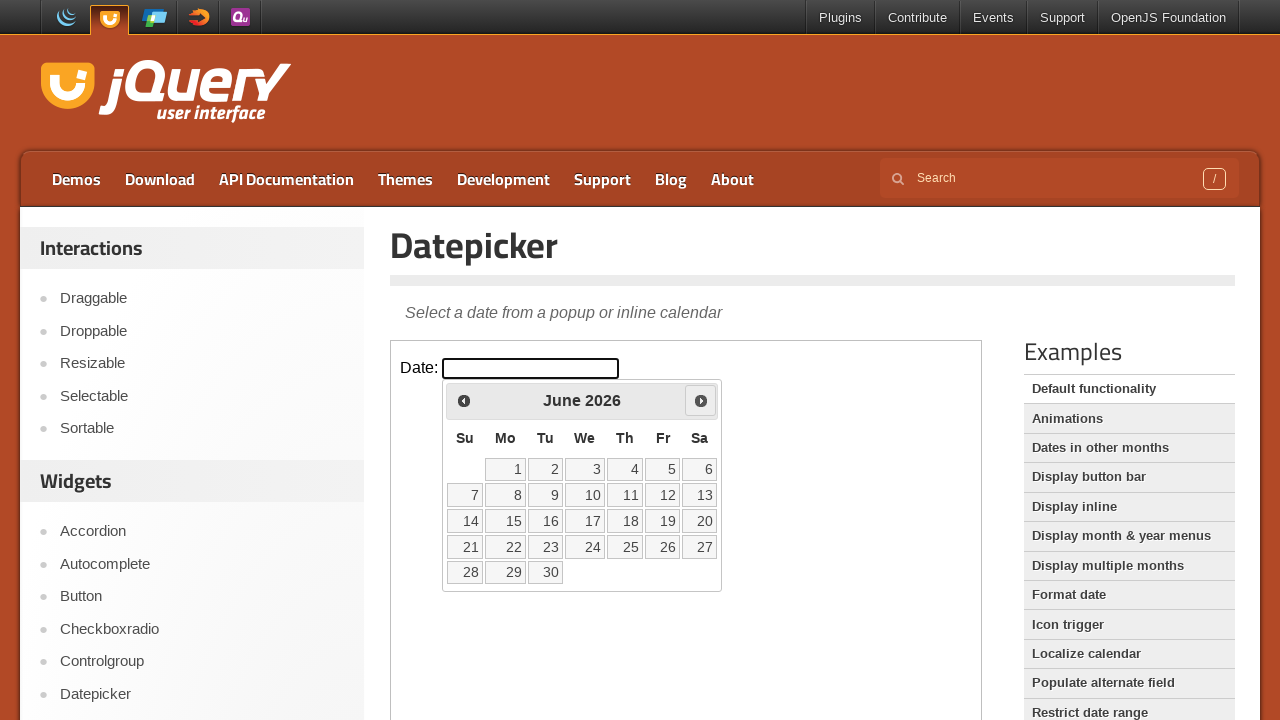

Waited 100ms for calendar to update
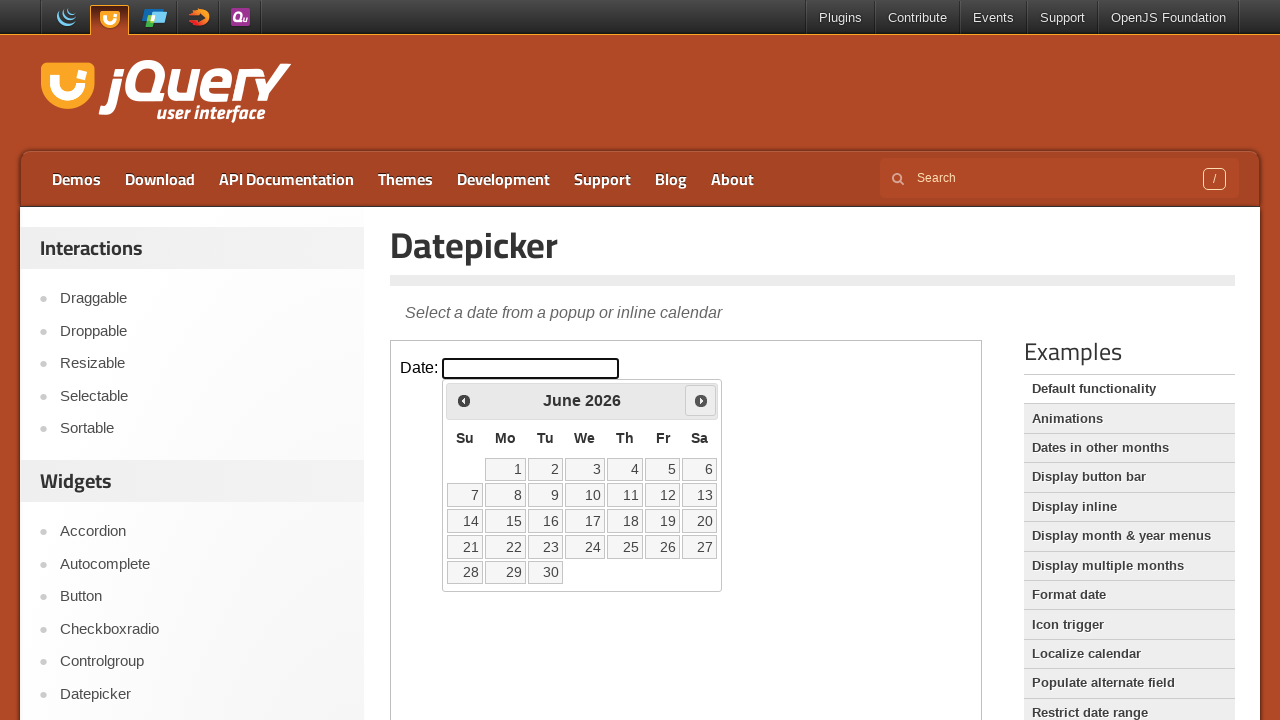

Clicked Next button to navigate to correct year at (701, 400) on iframe >> nth=0 >> internal:control=enter-frame >> span:has-text('Next')
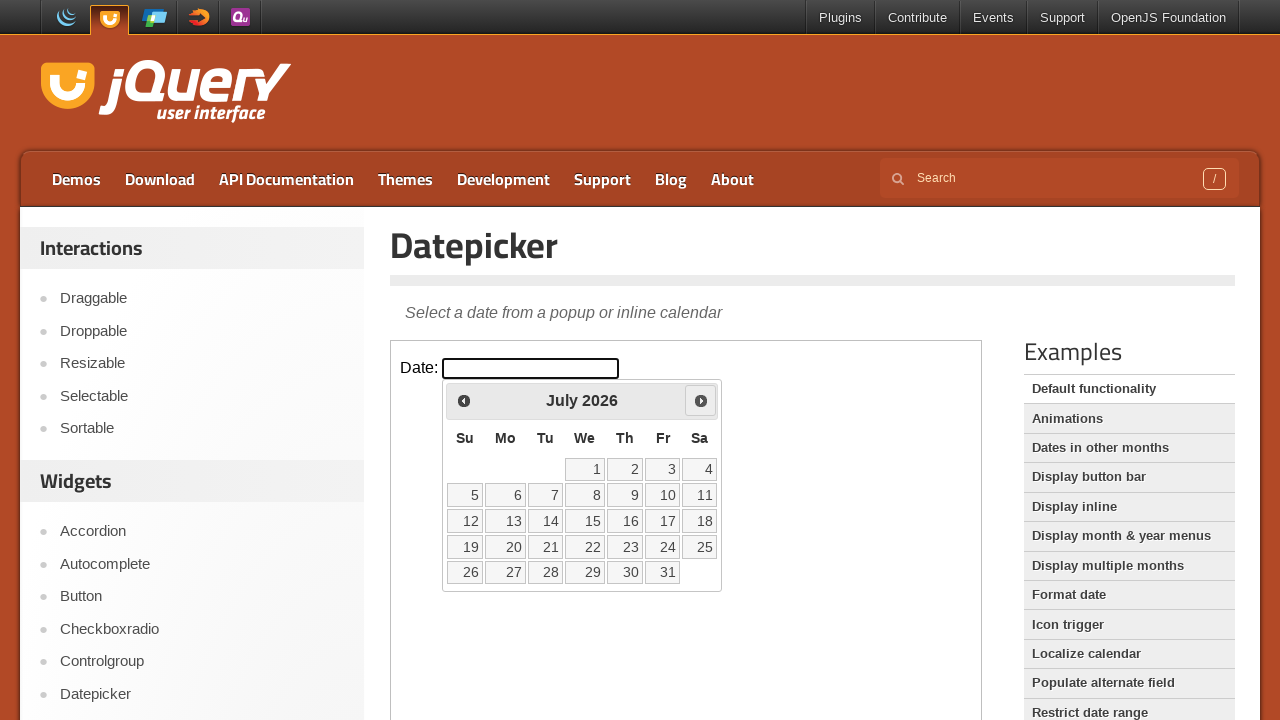

Waited 100ms for calendar to update
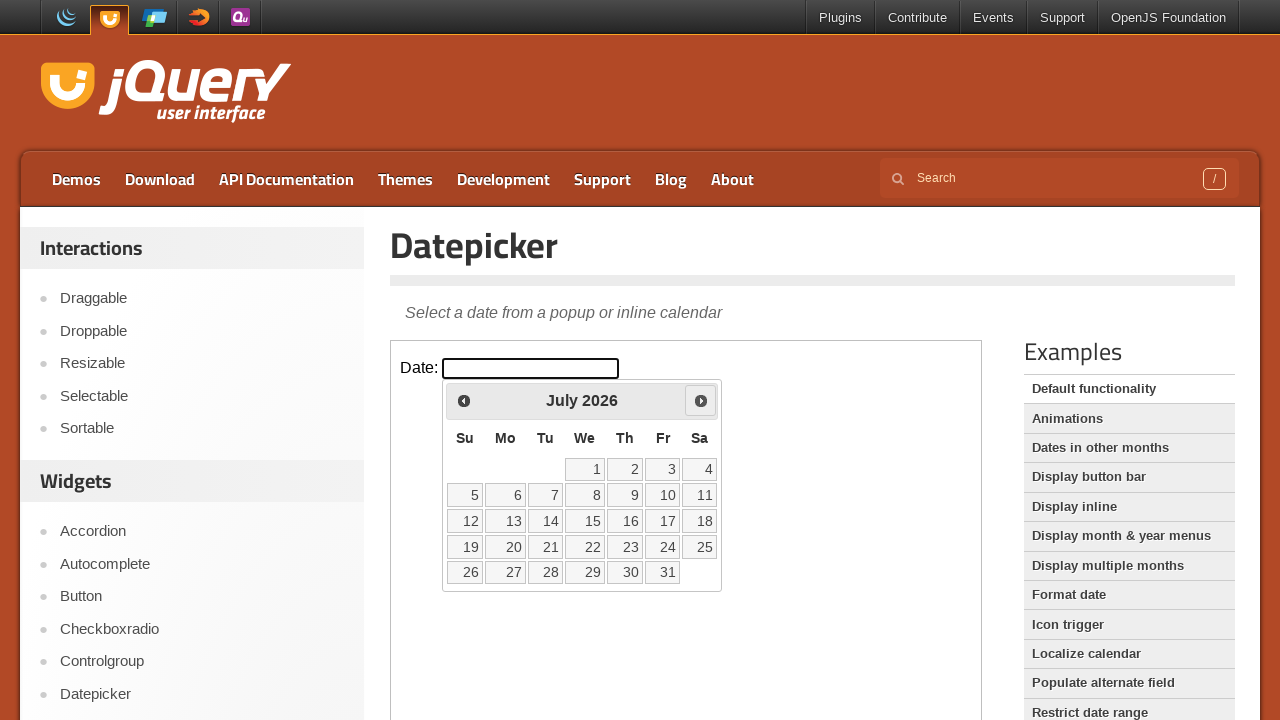

Clicked Next button to navigate to correct year at (701, 400) on iframe >> nth=0 >> internal:control=enter-frame >> span:has-text('Next')
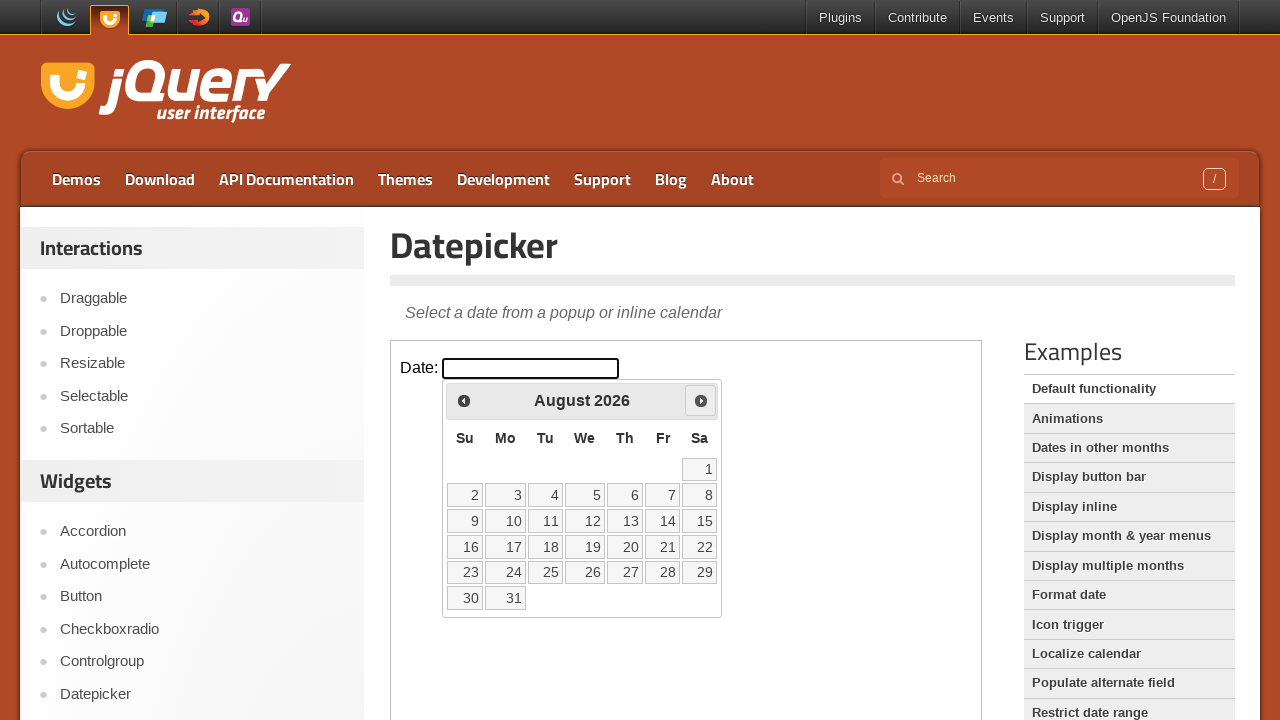

Waited 100ms for calendar to update
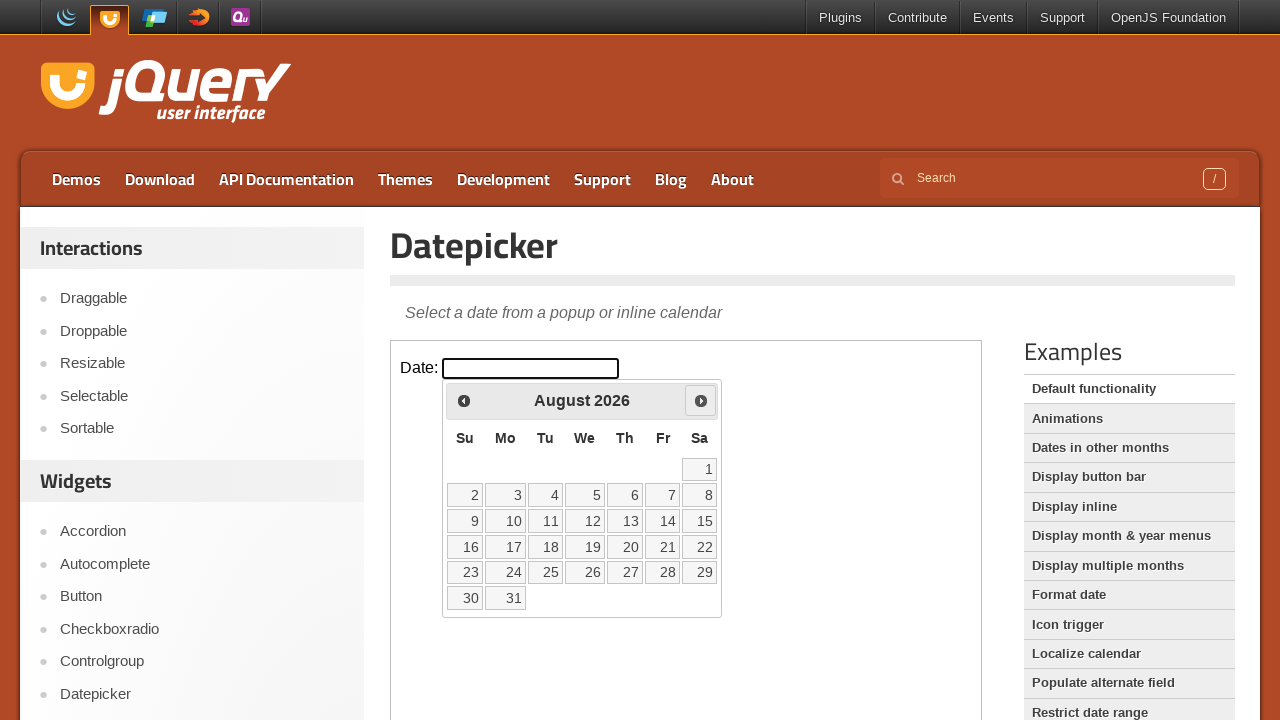

Clicked Next button to navigate to correct year at (701, 400) on iframe >> nth=0 >> internal:control=enter-frame >> span:has-text('Next')
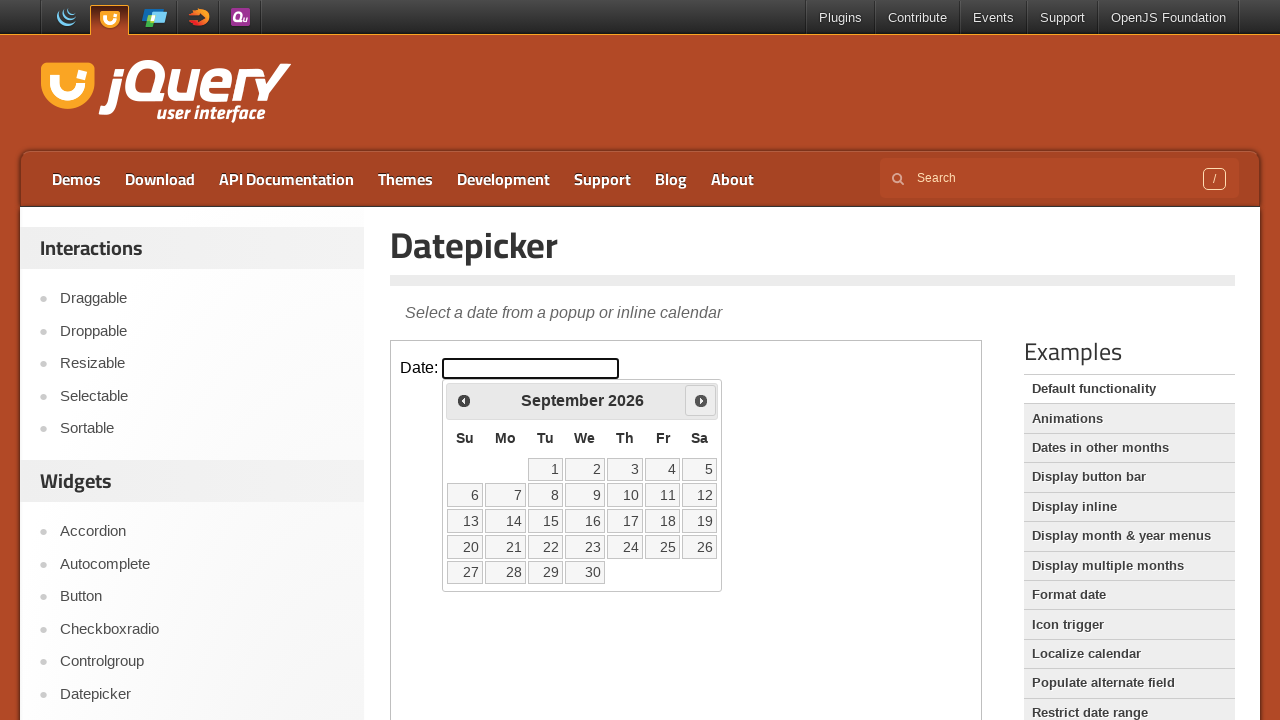

Waited 100ms for calendar to update
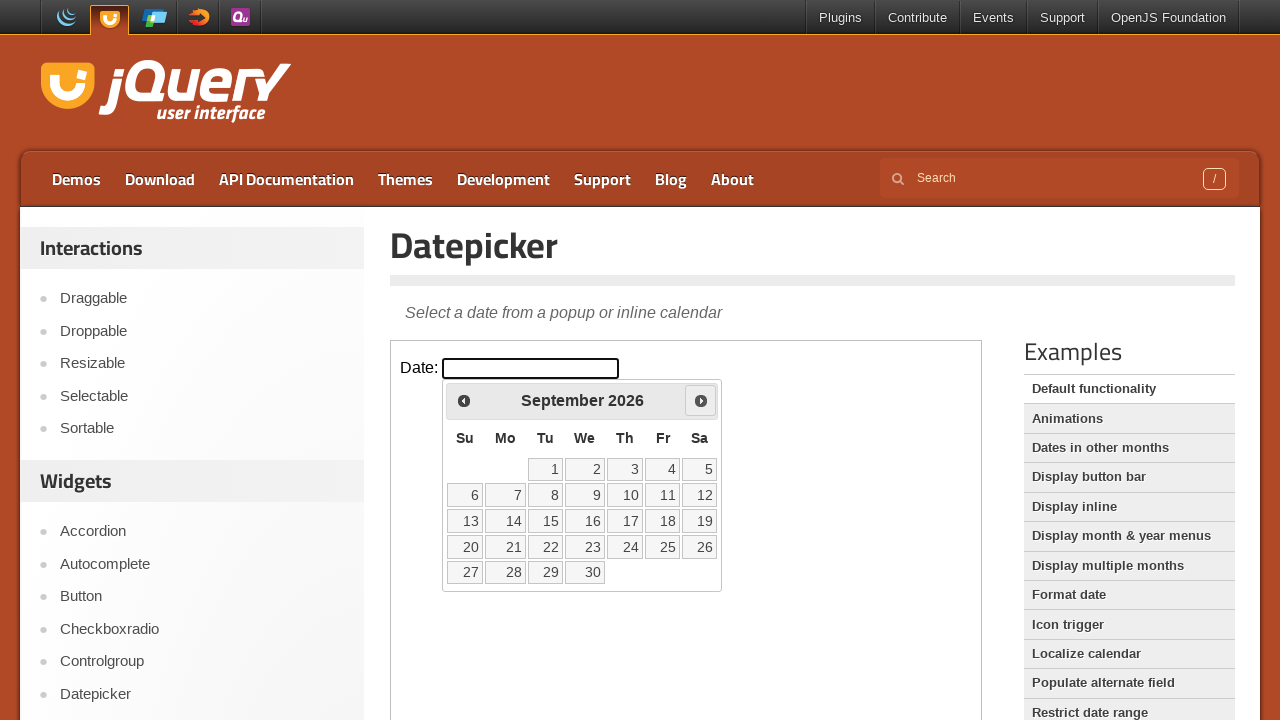

Clicked Next button to navigate to correct year at (701, 400) on iframe >> nth=0 >> internal:control=enter-frame >> span:has-text('Next')
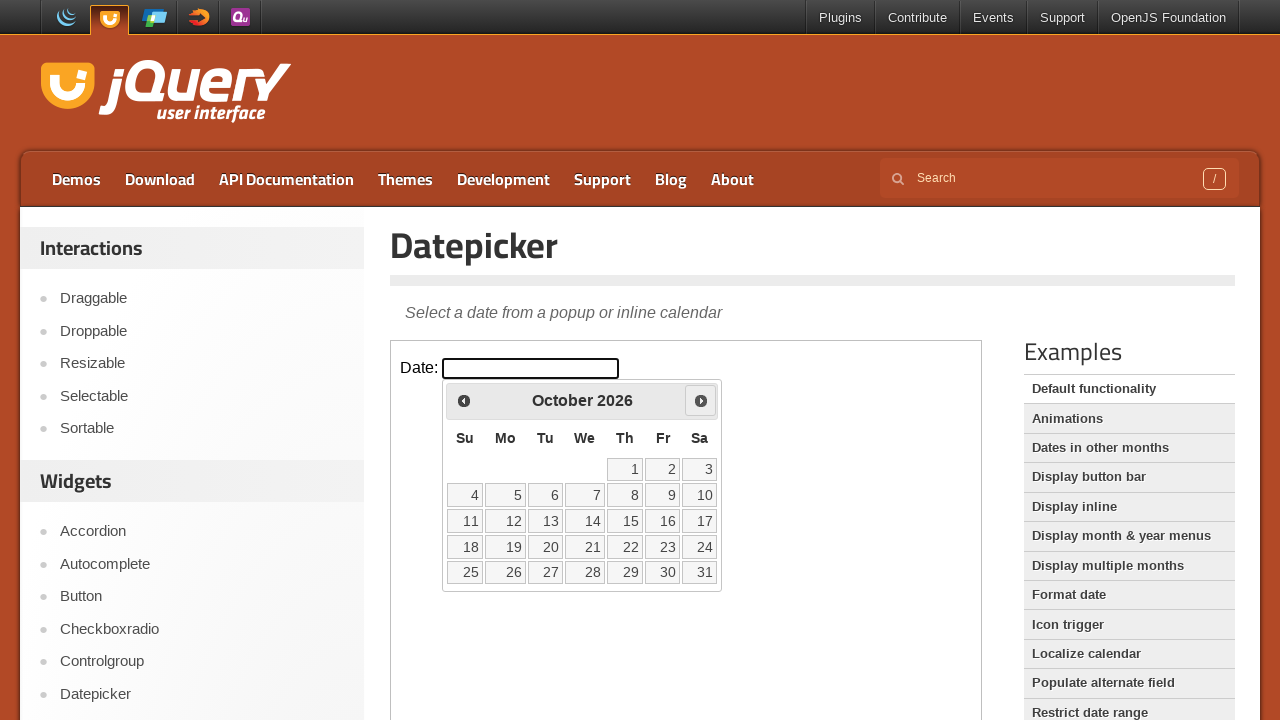

Waited 100ms for calendar to update
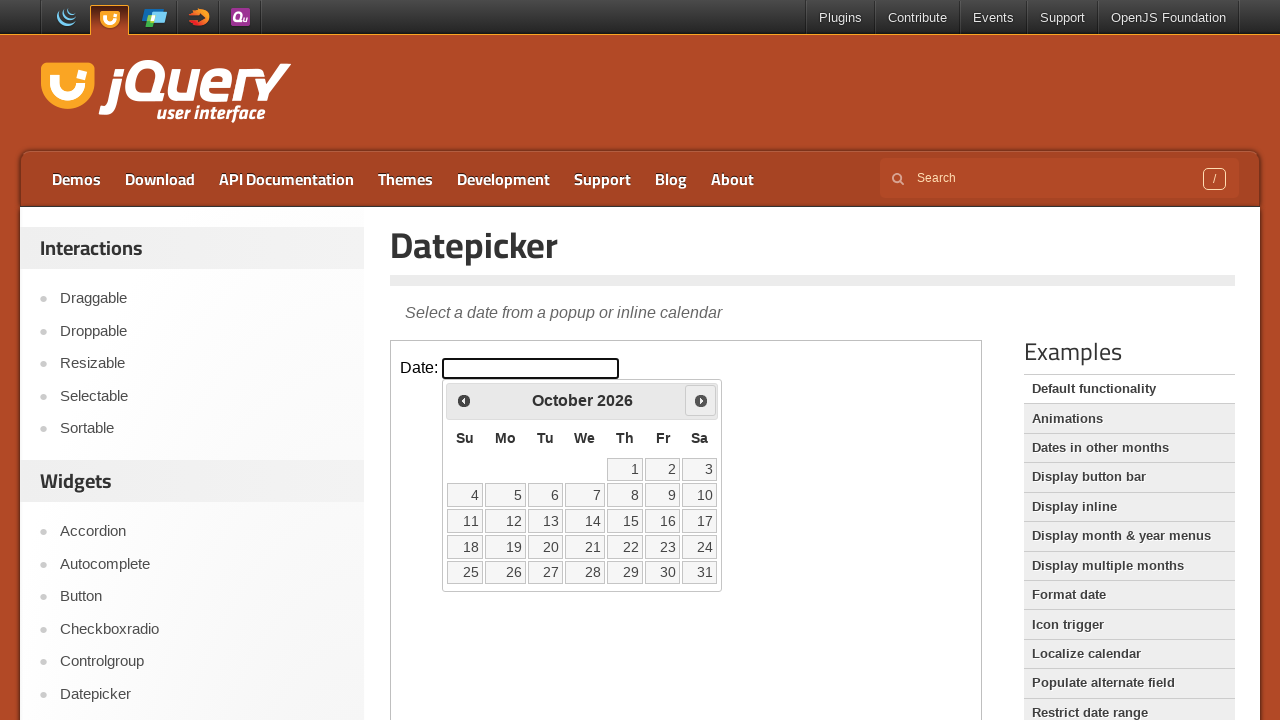

Clicked Next button to navigate to correct year at (701, 400) on iframe >> nth=0 >> internal:control=enter-frame >> span:has-text('Next')
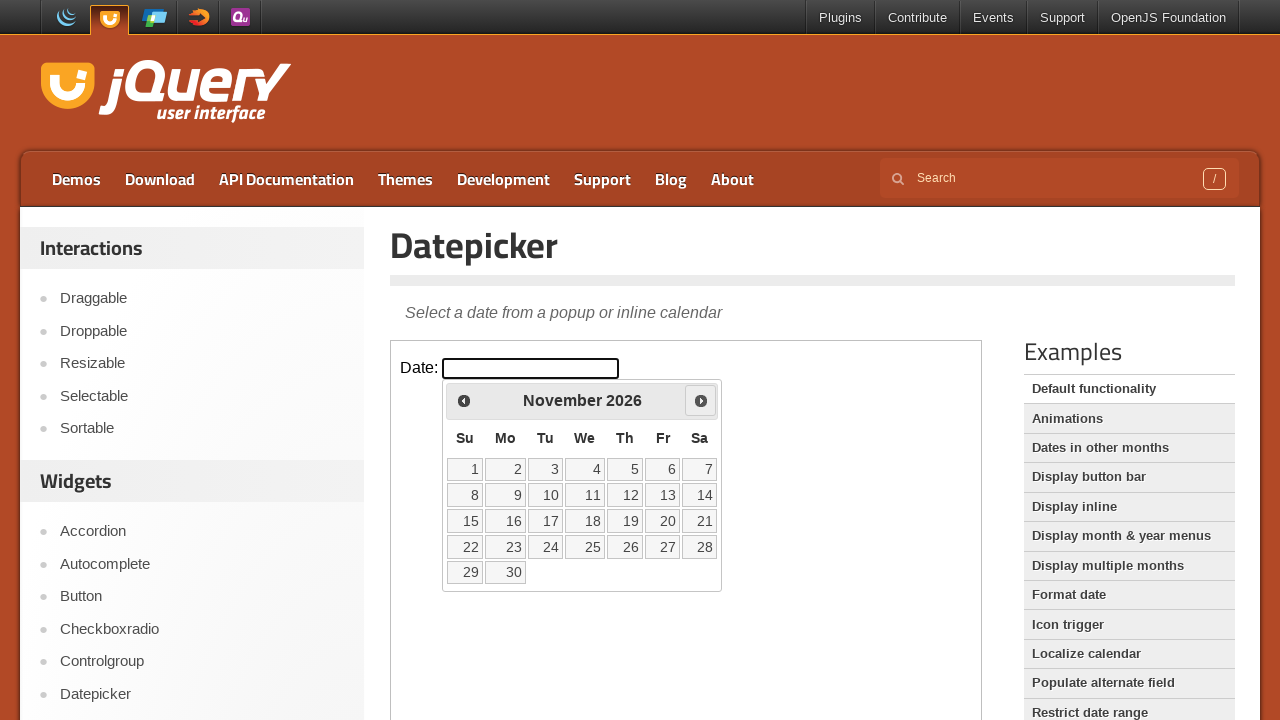

Waited 100ms for calendar to update
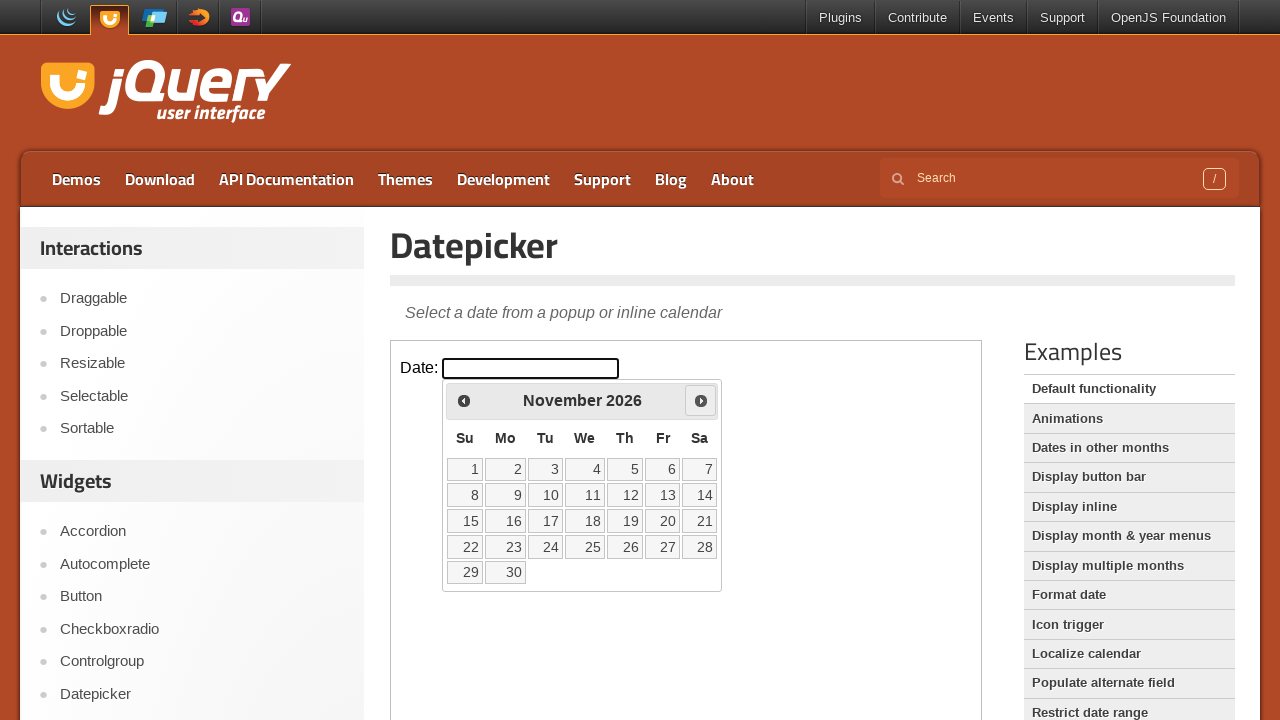

Clicked Next button to navigate to correct year at (701, 400) on iframe >> nth=0 >> internal:control=enter-frame >> span:has-text('Next')
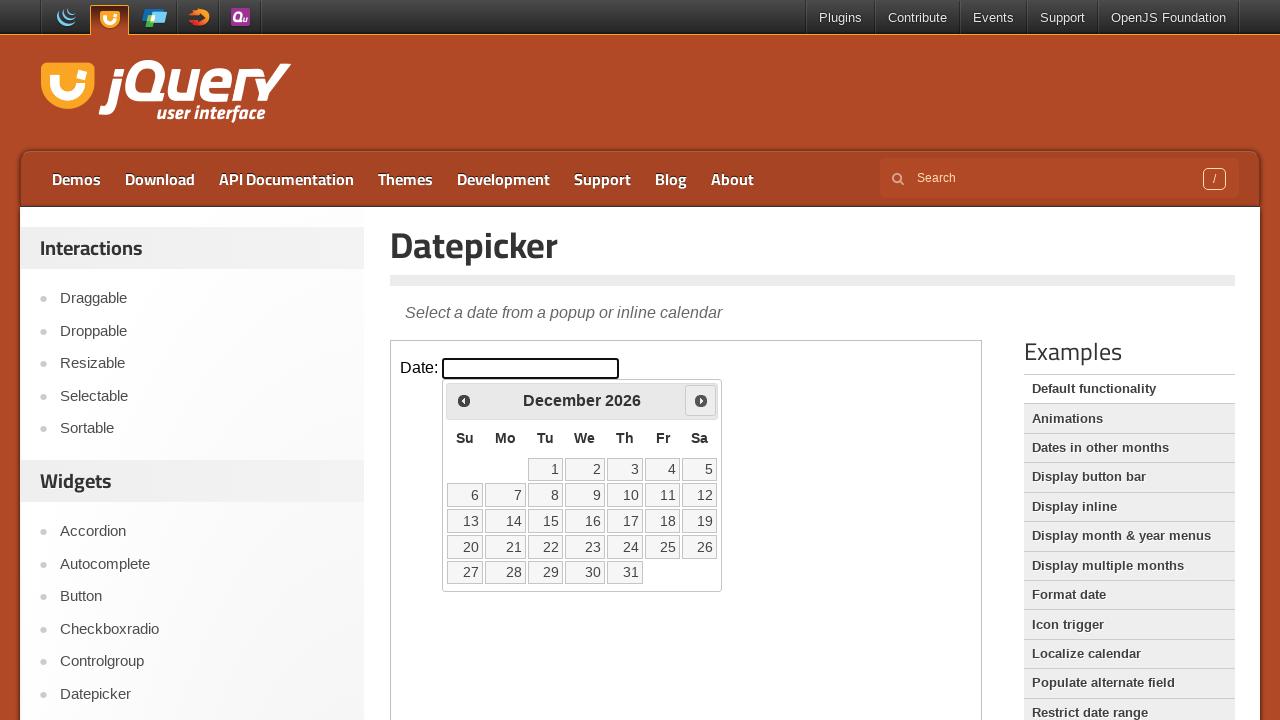

Waited 100ms for calendar to update
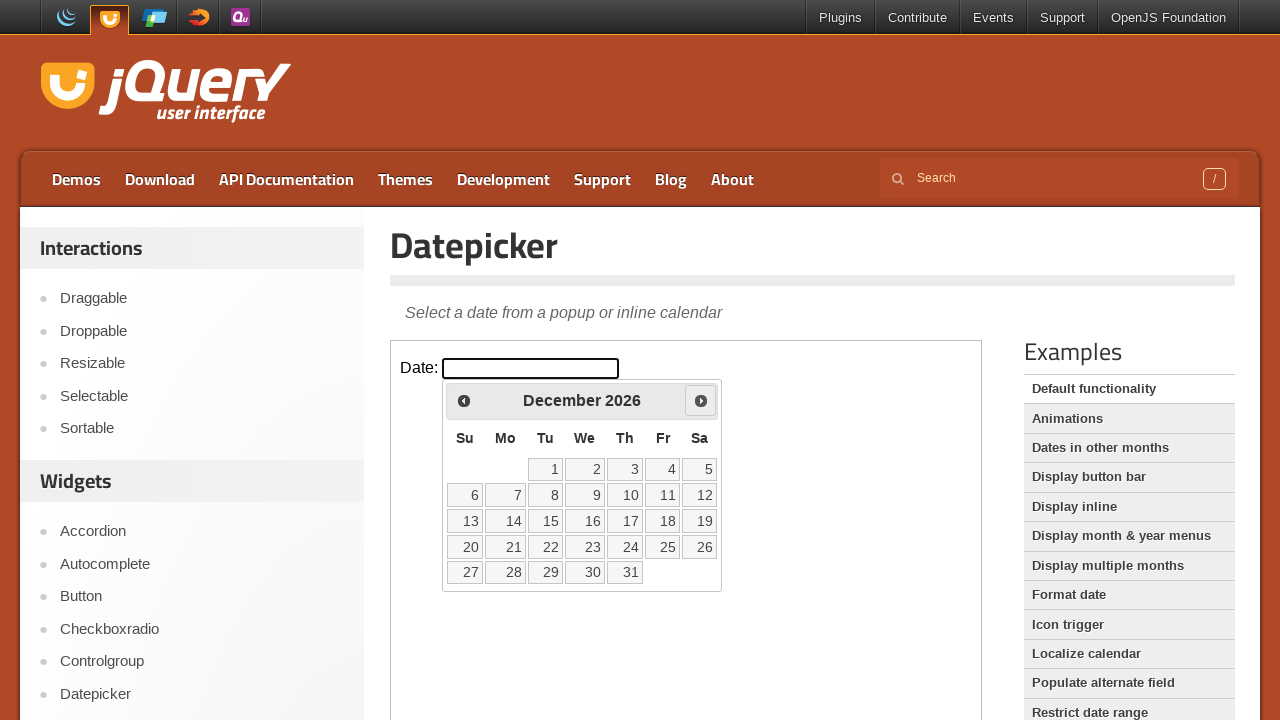

Clicked Next button to navigate to correct year at (701, 400) on iframe >> nth=0 >> internal:control=enter-frame >> span:has-text('Next')
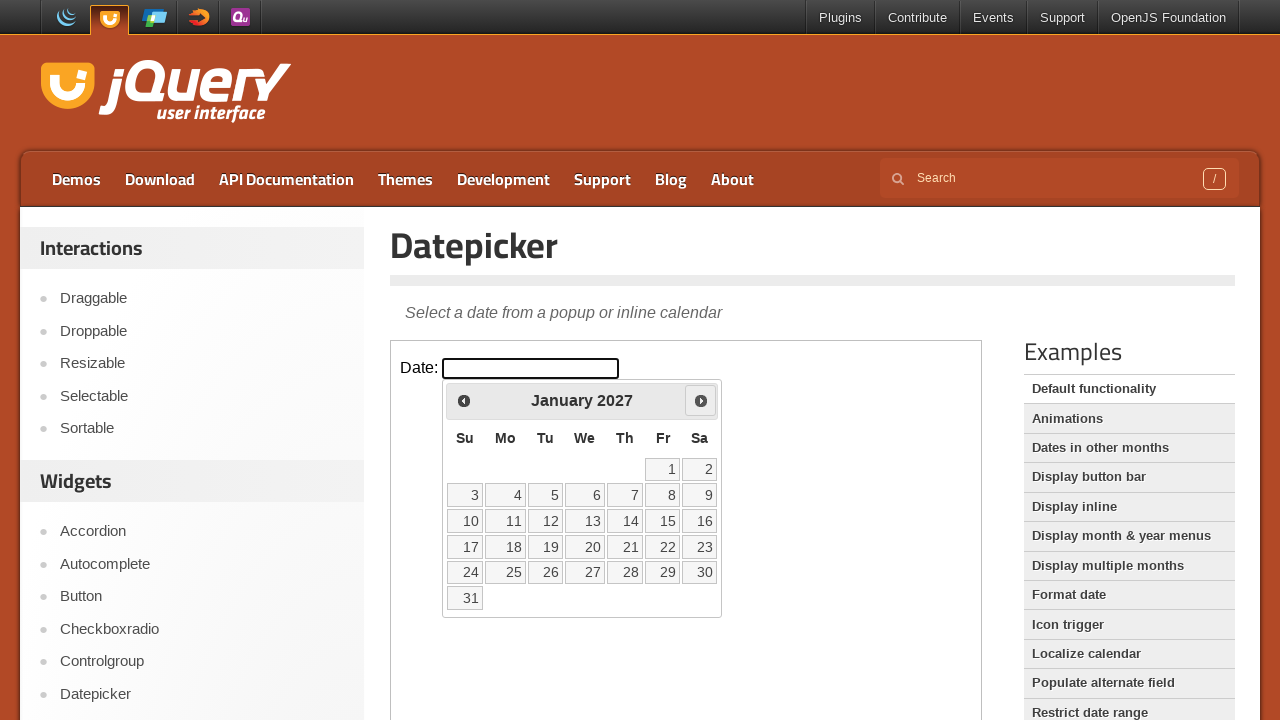

Waited 100ms for calendar to update
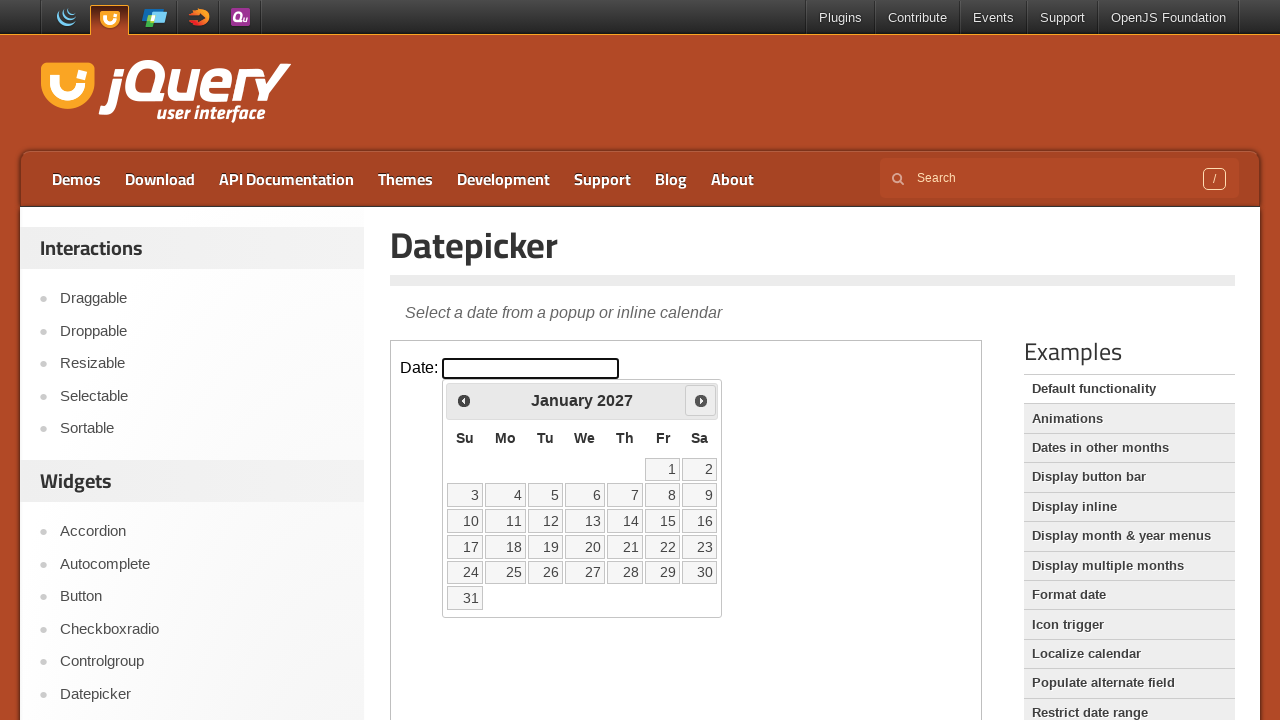

Clicked Next button to navigate to correct year at (701, 400) on iframe >> nth=0 >> internal:control=enter-frame >> span:has-text('Next')
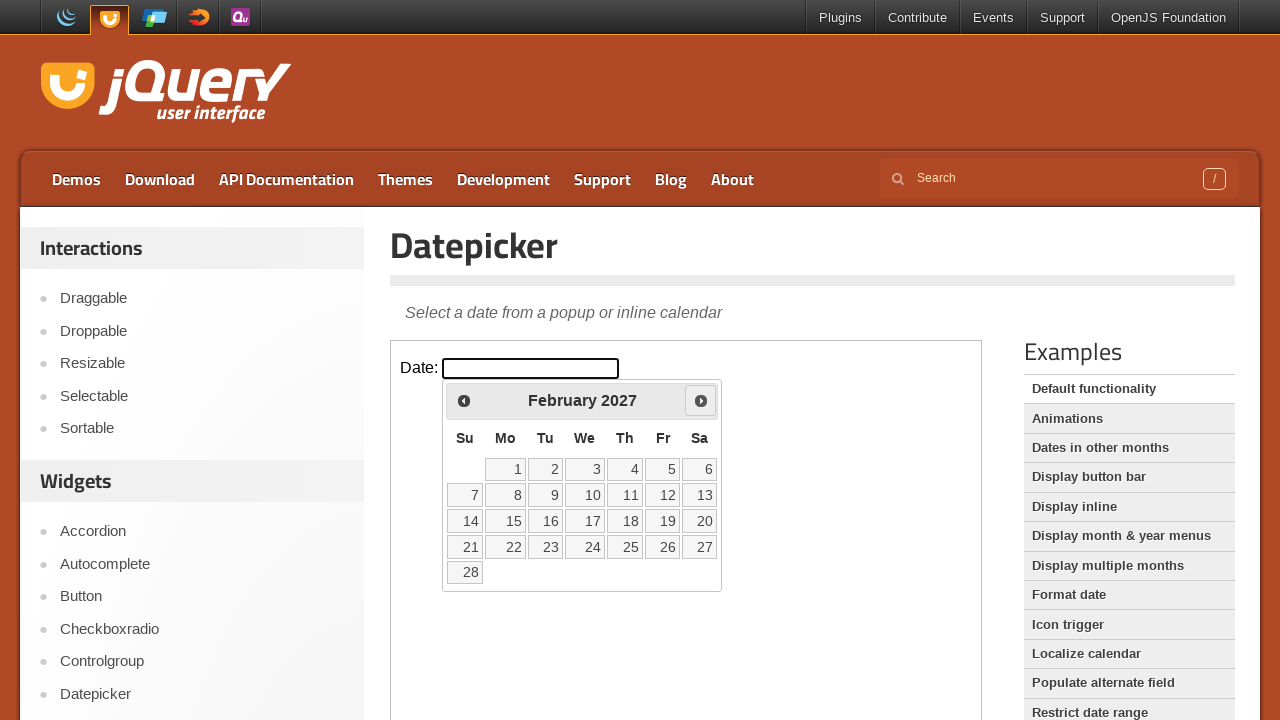

Waited 100ms for calendar to update
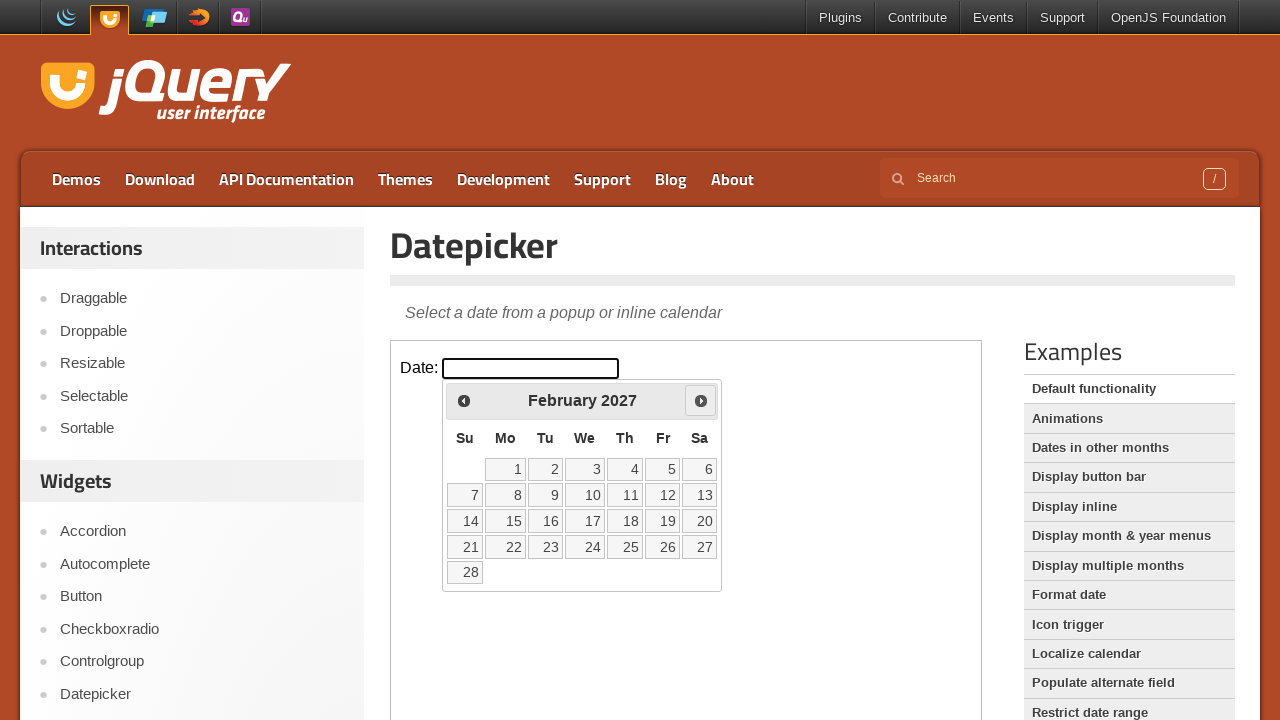

Clicked Next button to navigate to correct year at (701, 400) on iframe >> nth=0 >> internal:control=enter-frame >> span:has-text('Next')
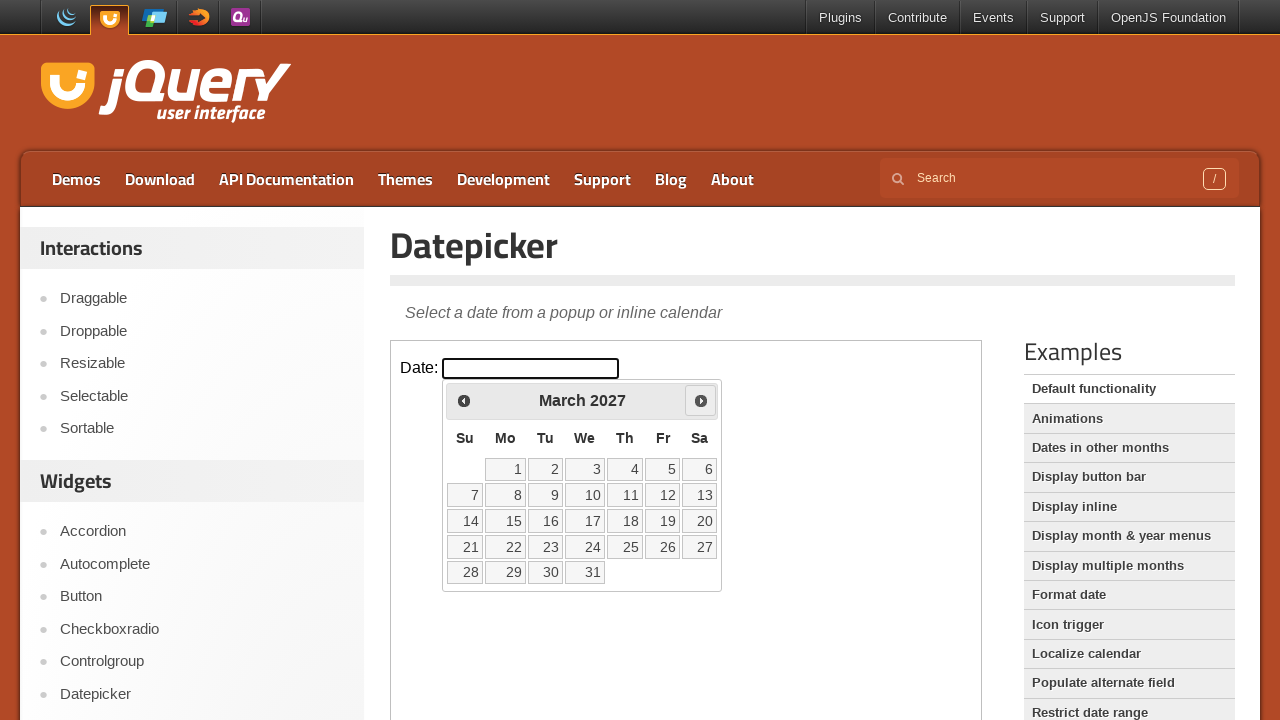

Waited 100ms for calendar to update
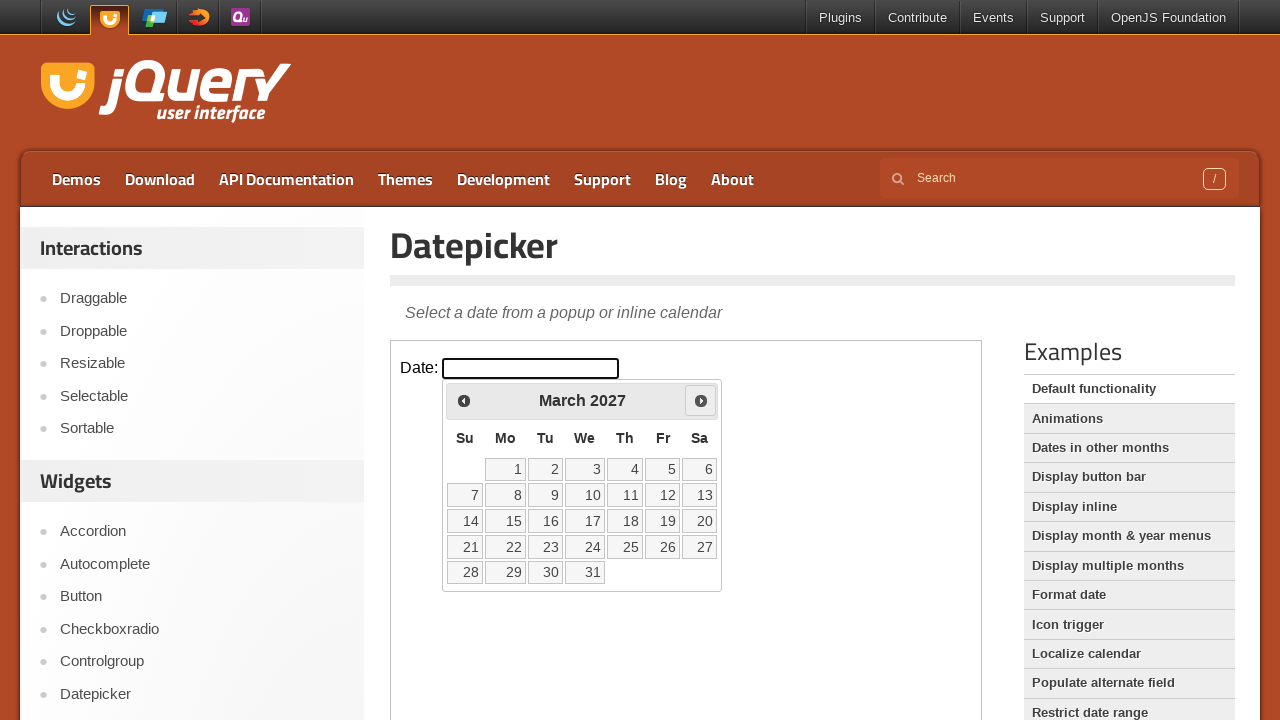

Clicked Next button to navigate to correct year at (701, 400) on iframe >> nth=0 >> internal:control=enter-frame >> span:has-text('Next')
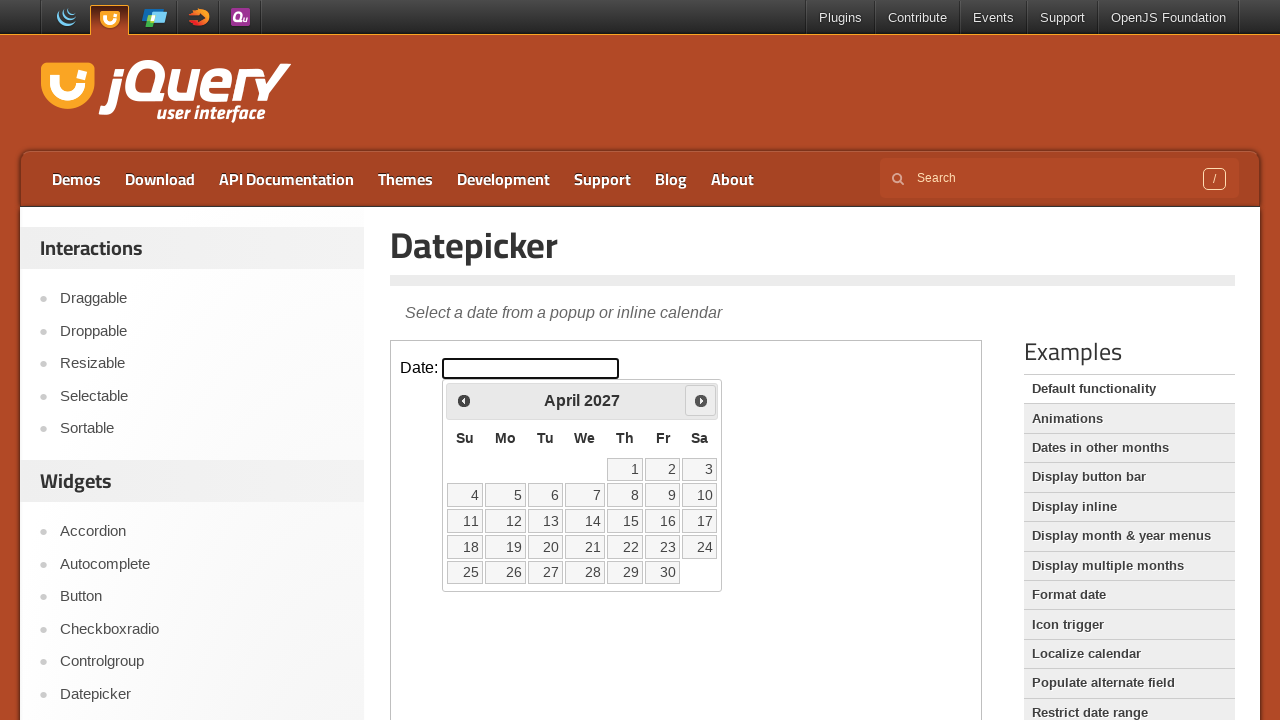

Waited 100ms for calendar to update
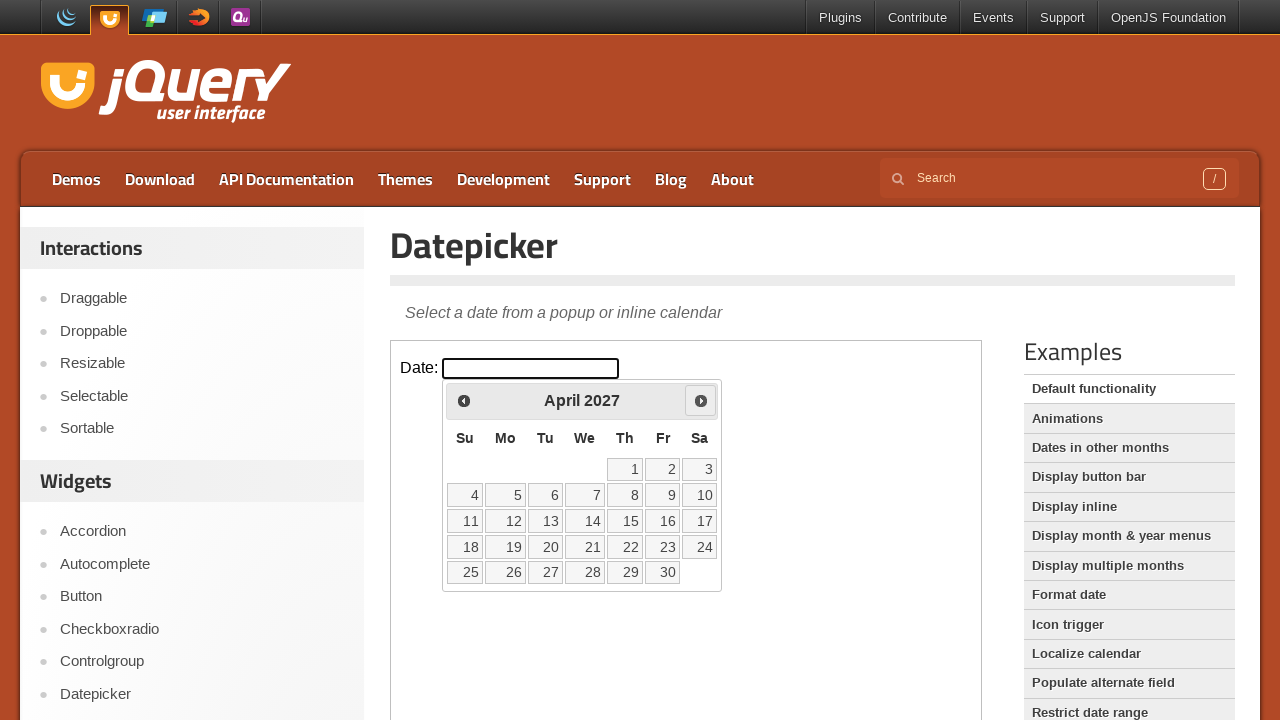

Clicked Next button to navigate to correct year at (701, 400) on iframe >> nth=0 >> internal:control=enter-frame >> span:has-text('Next')
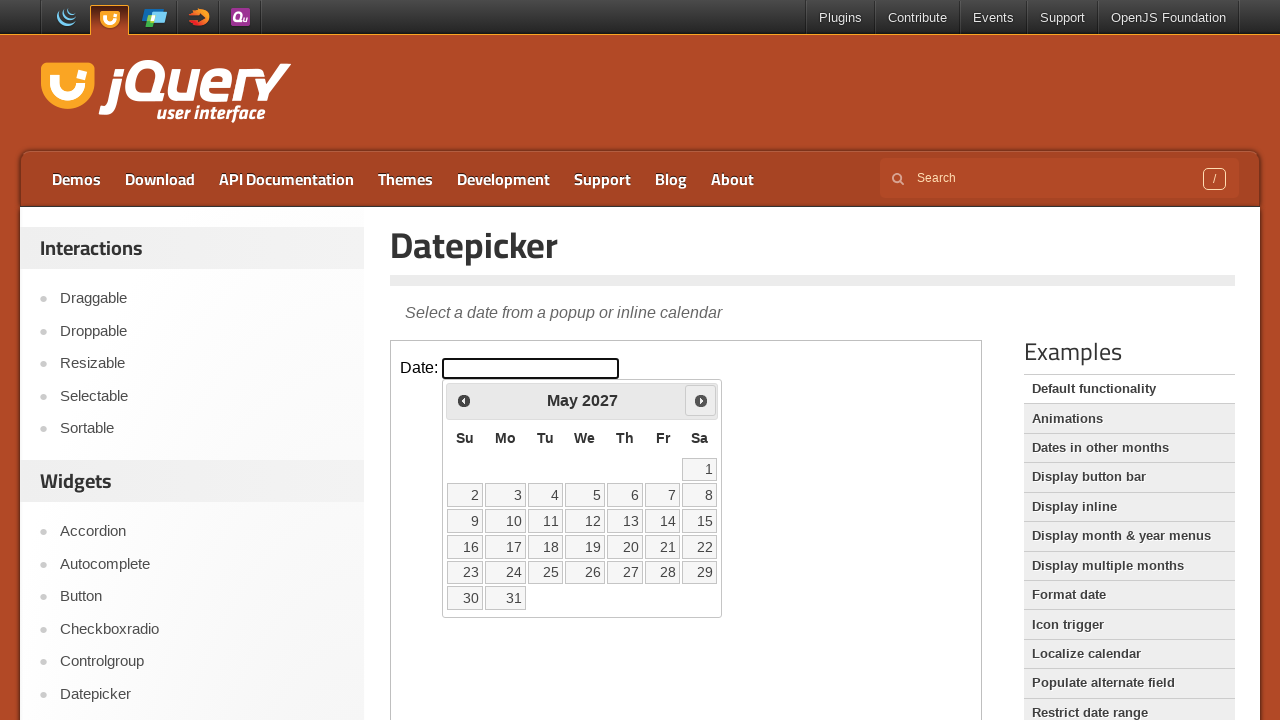

Waited 100ms for calendar to update
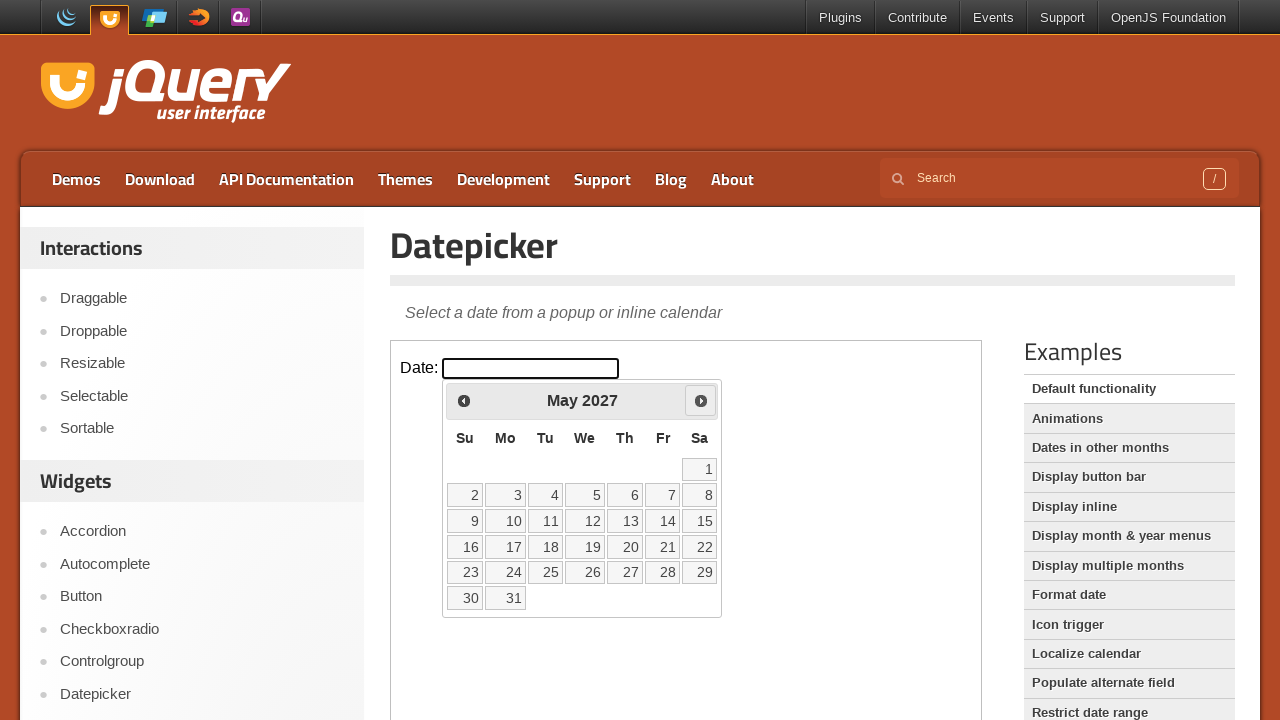

Clicked Next button to navigate to correct year at (701, 400) on iframe >> nth=0 >> internal:control=enter-frame >> span:has-text('Next')
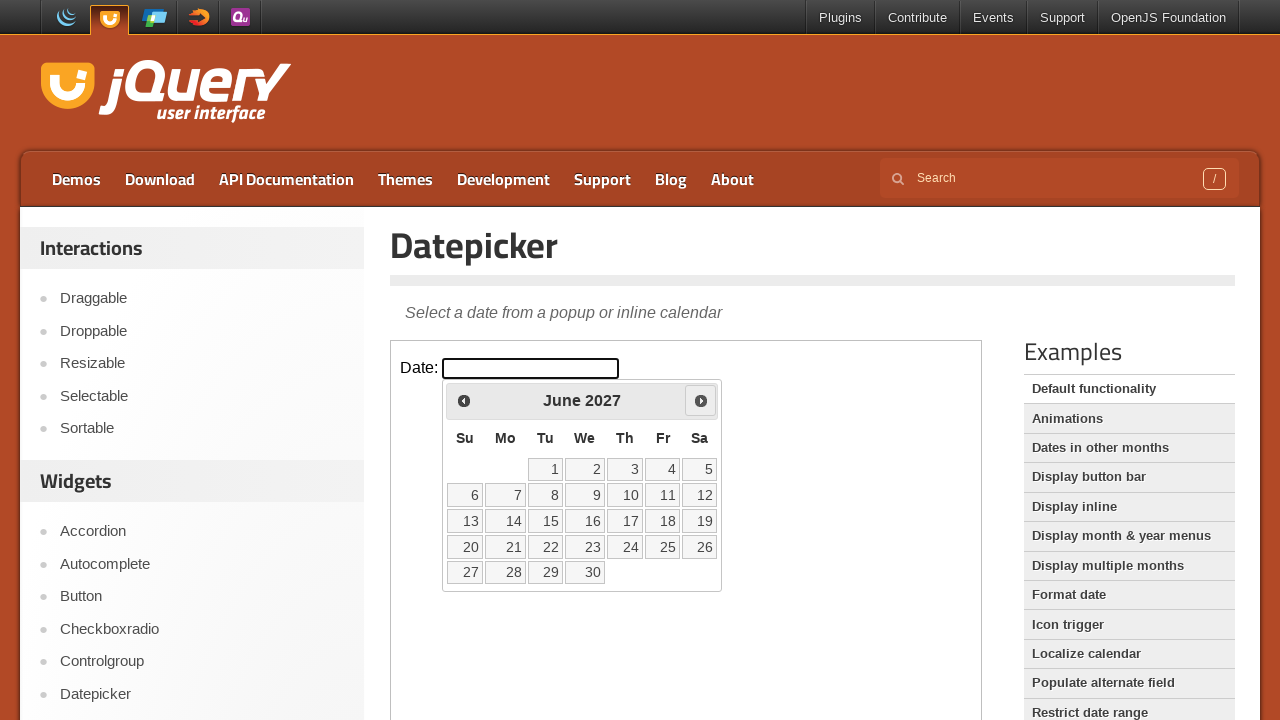

Waited 100ms for calendar to update
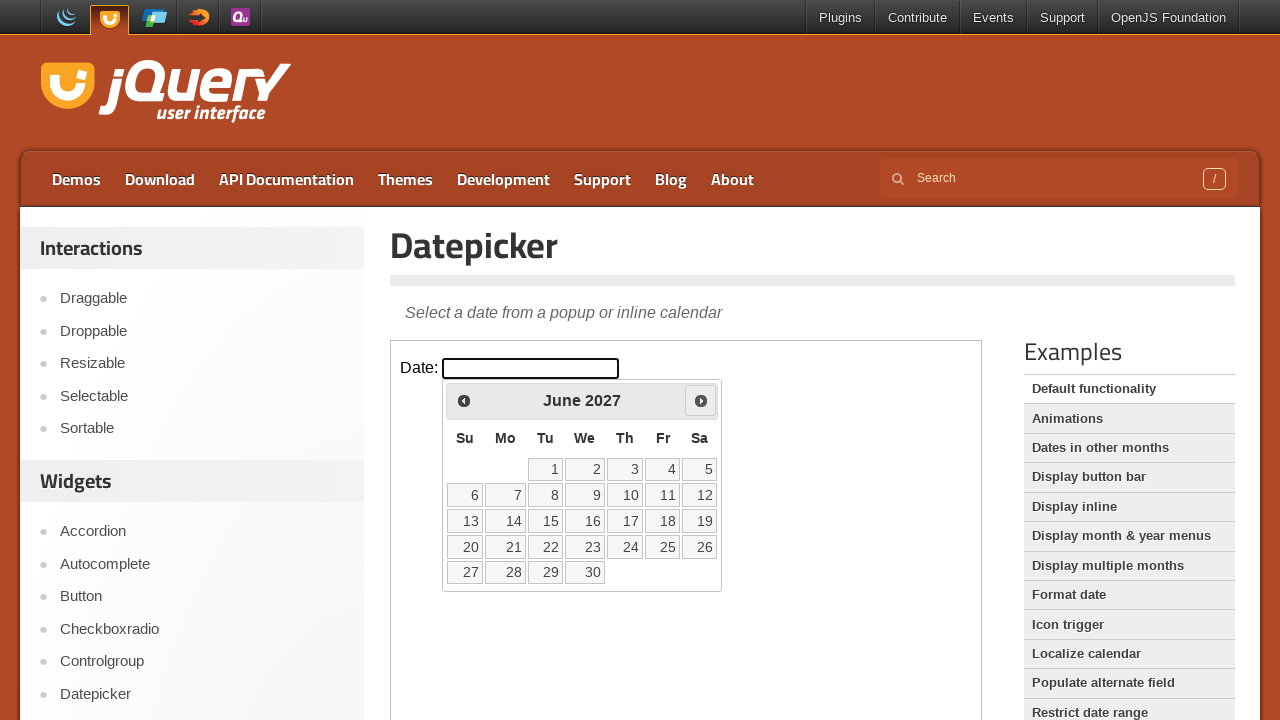

Clicked Next button to navigate to correct year at (701, 400) on iframe >> nth=0 >> internal:control=enter-frame >> span:has-text('Next')
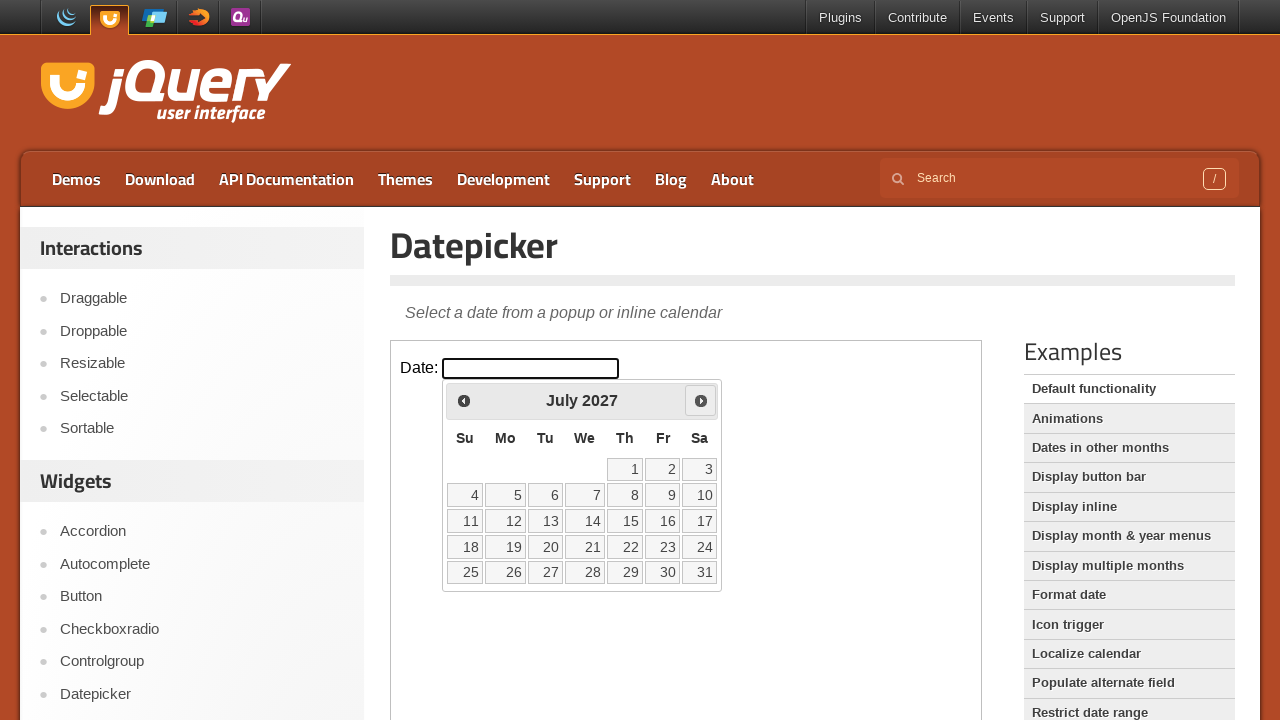

Waited 100ms for calendar to update
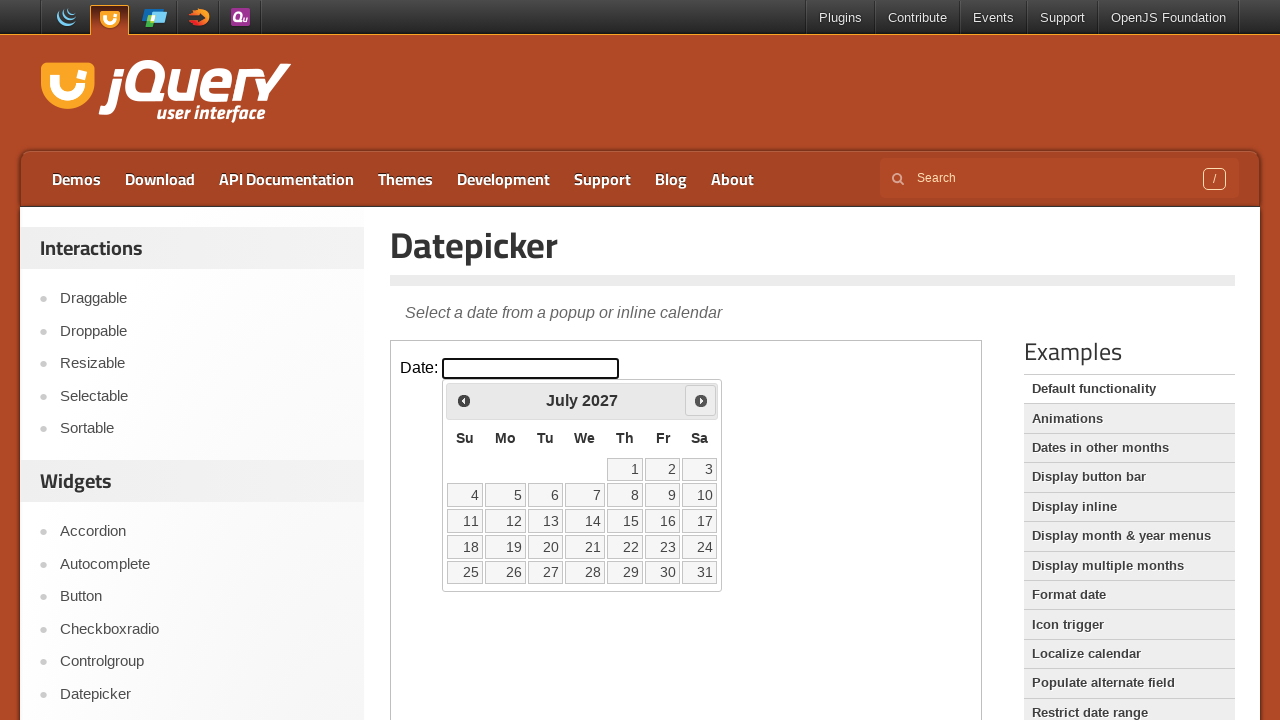

Clicked Next button to navigate to correct year at (701, 400) on iframe >> nth=0 >> internal:control=enter-frame >> span:has-text('Next')
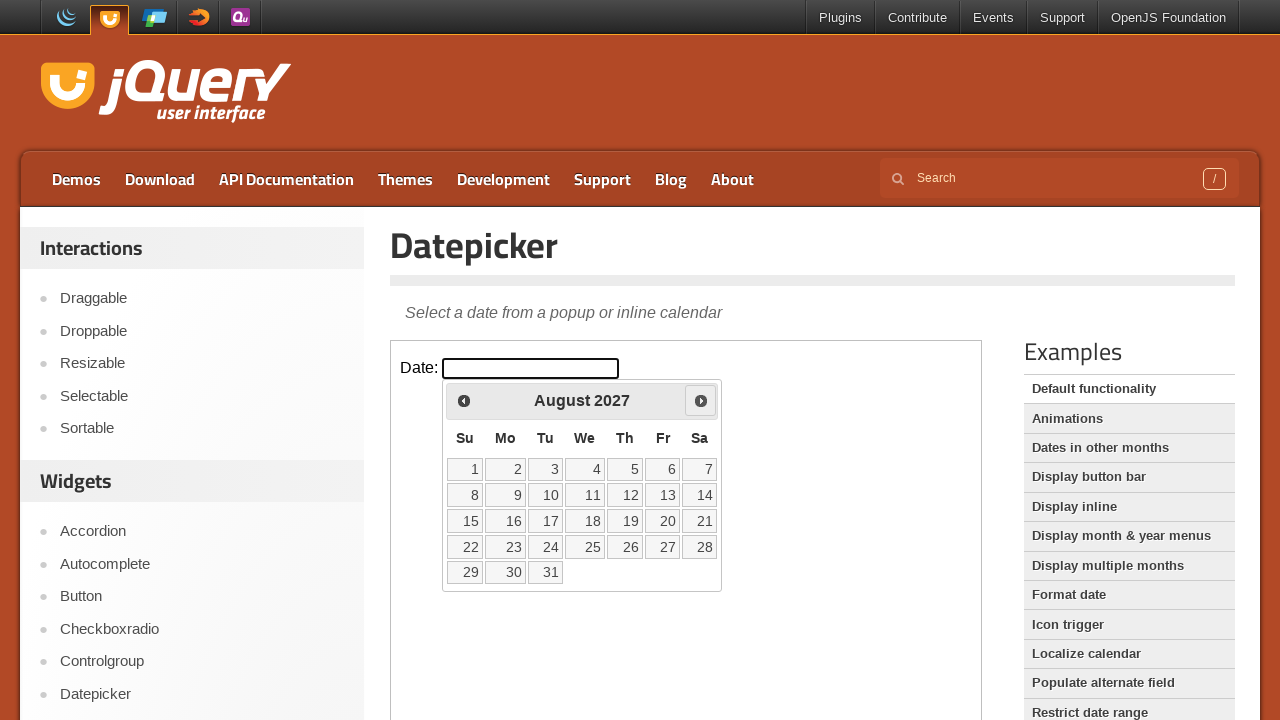

Waited 100ms for calendar to update
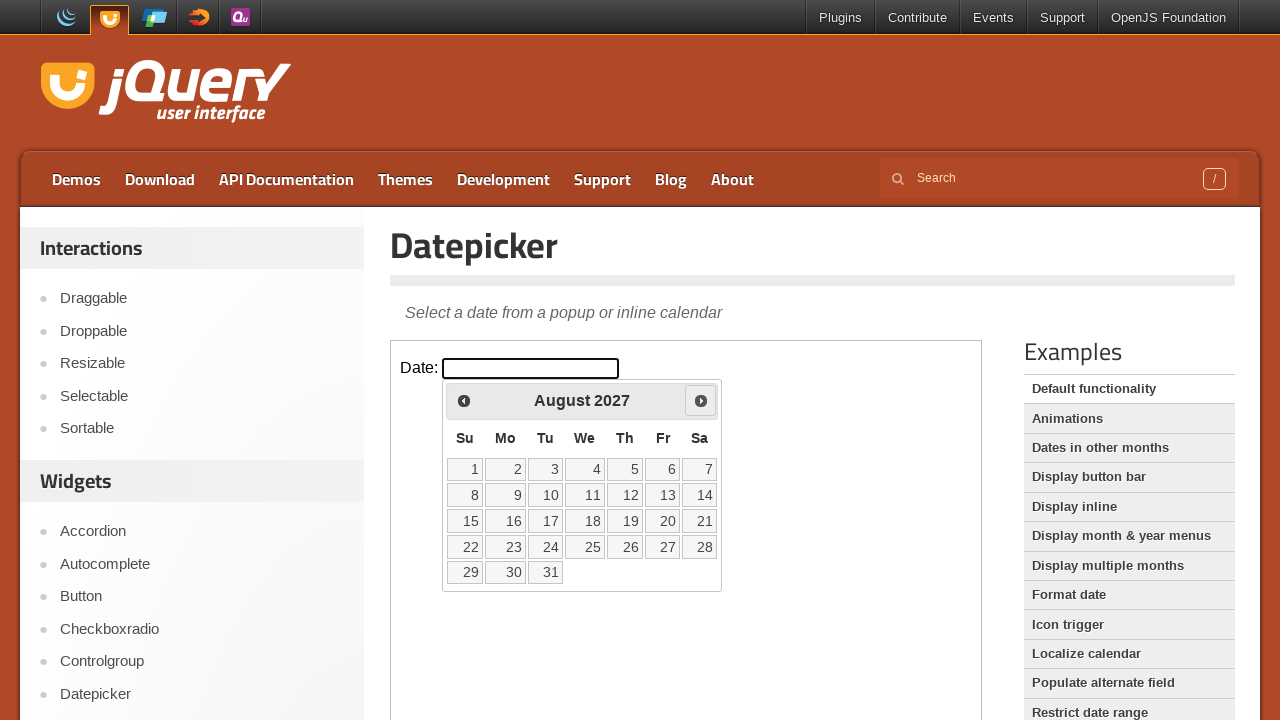

Clicked Next button to navigate to correct year at (701, 400) on iframe >> nth=0 >> internal:control=enter-frame >> span:has-text('Next')
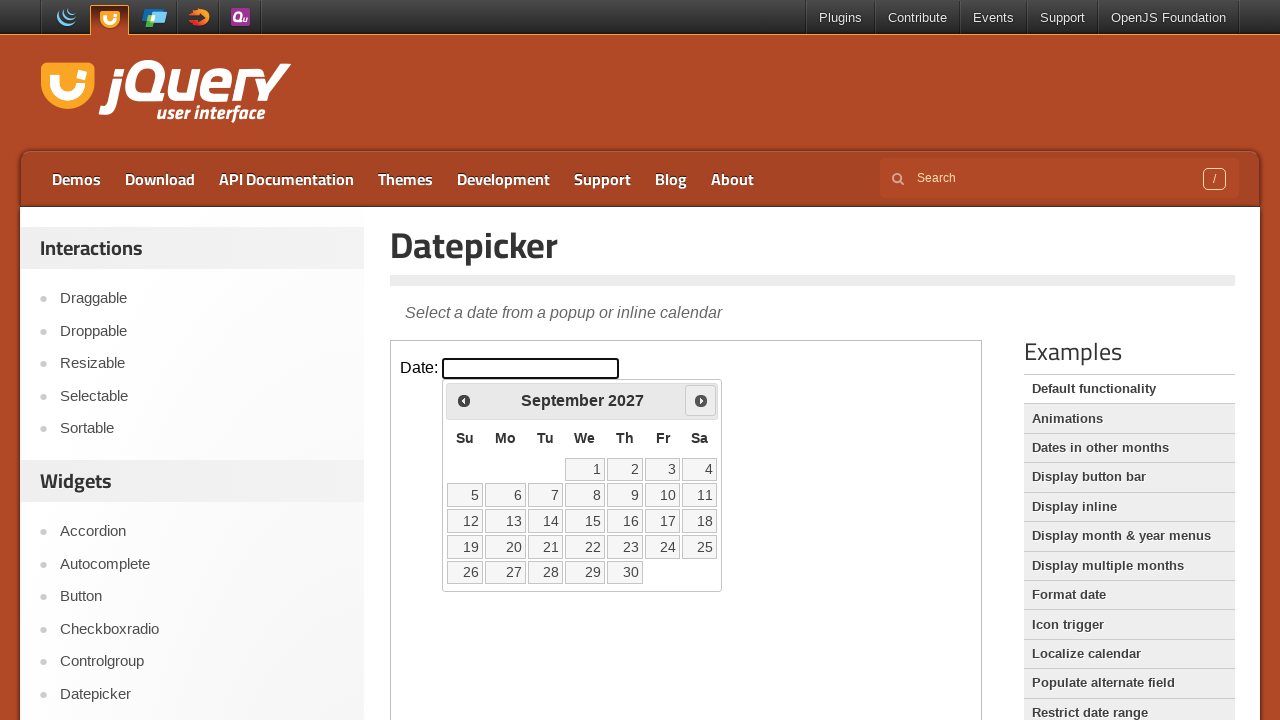

Waited 100ms for calendar to update
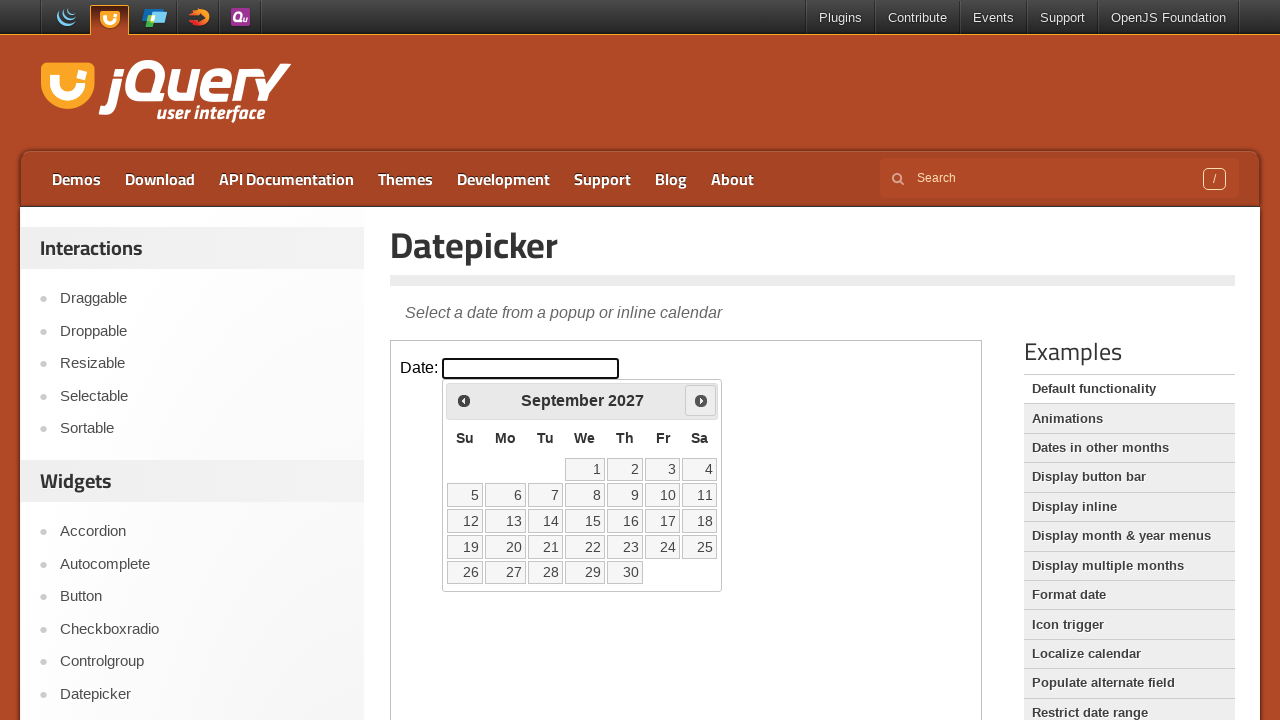

Clicked Next button to navigate to correct year at (701, 400) on iframe >> nth=0 >> internal:control=enter-frame >> span:has-text('Next')
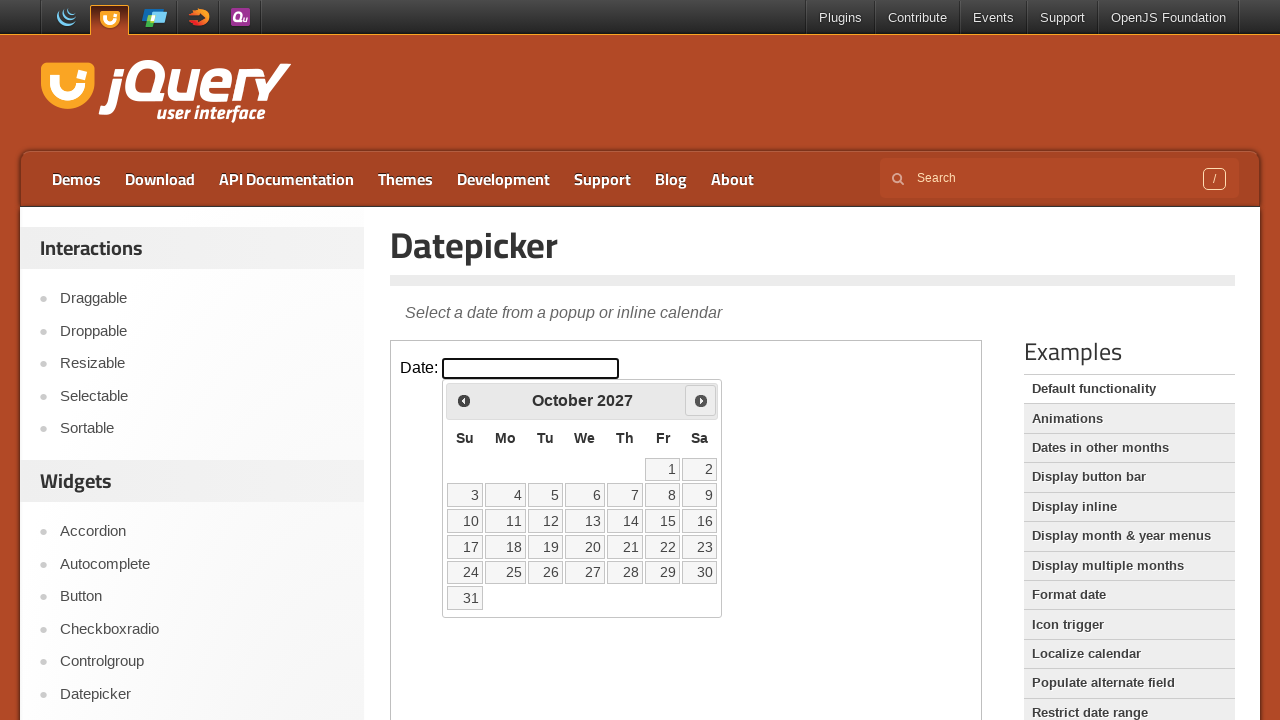

Waited 100ms for calendar to update
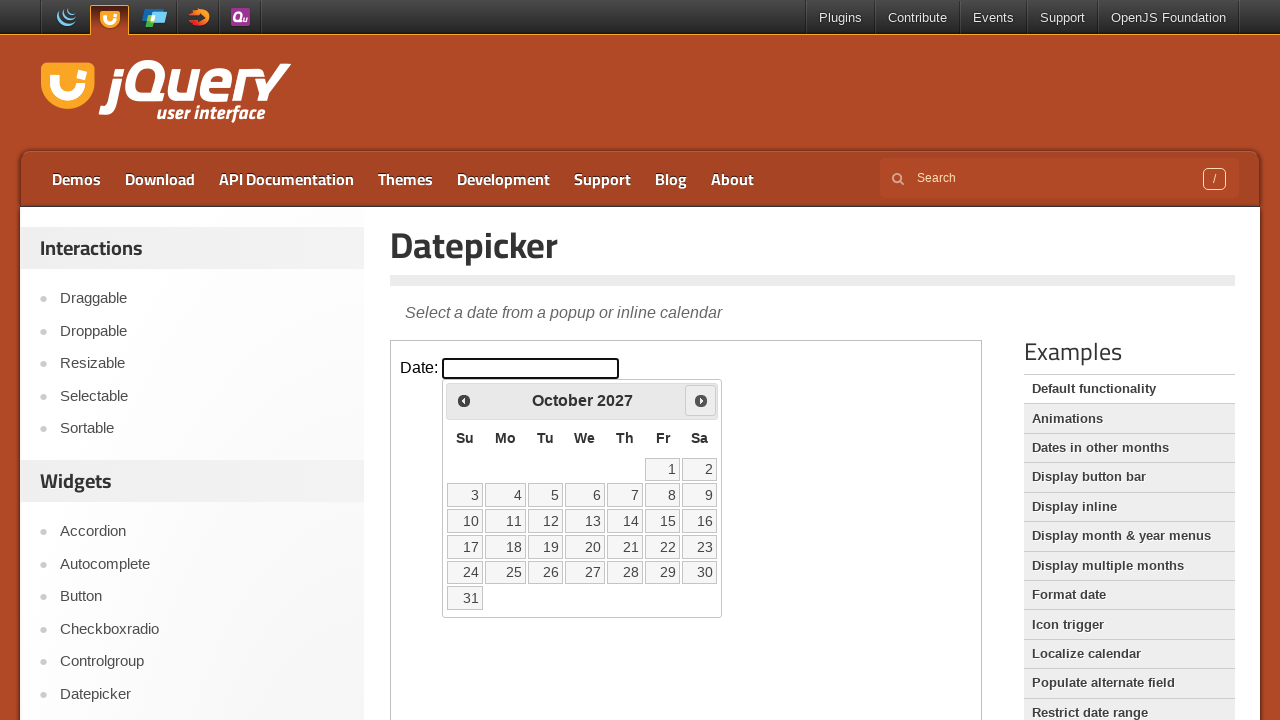

Clicked Next button to navigate to correct year at (701, 400) on iframe >> nth=0 >> internal:control=enter-frame >> span:has-text('Next')
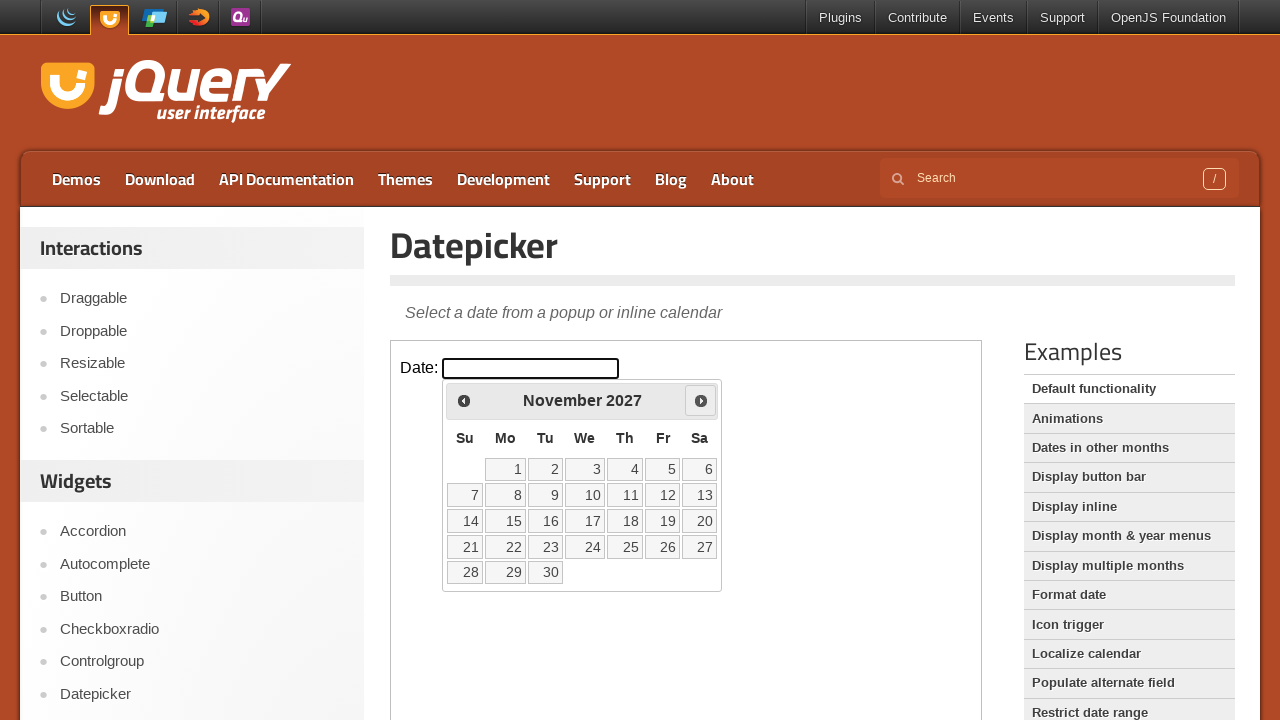

Waited 100ms for calendar to update
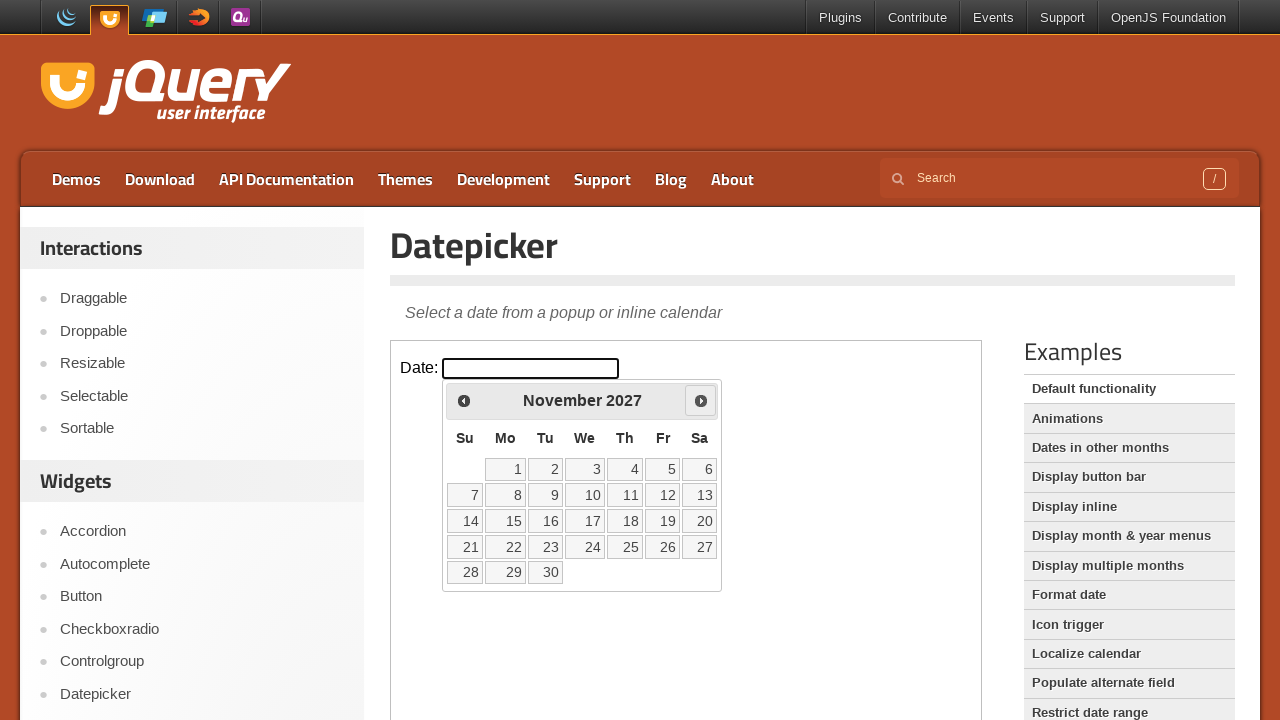

Clicked Next button to navigate to correct year at (701, 400) on iframe >> nth=0 >> internal:control=enter-frame >> span:has-text('Next')
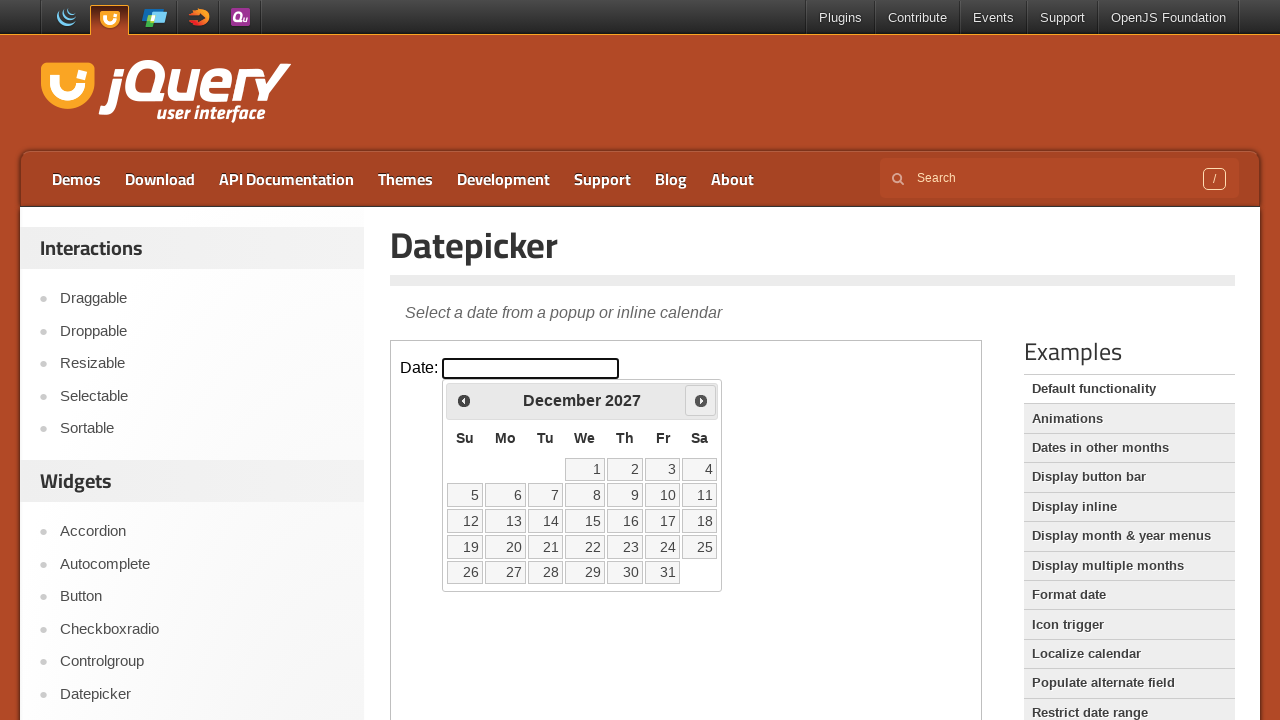

Waited 100ms for calendar to update
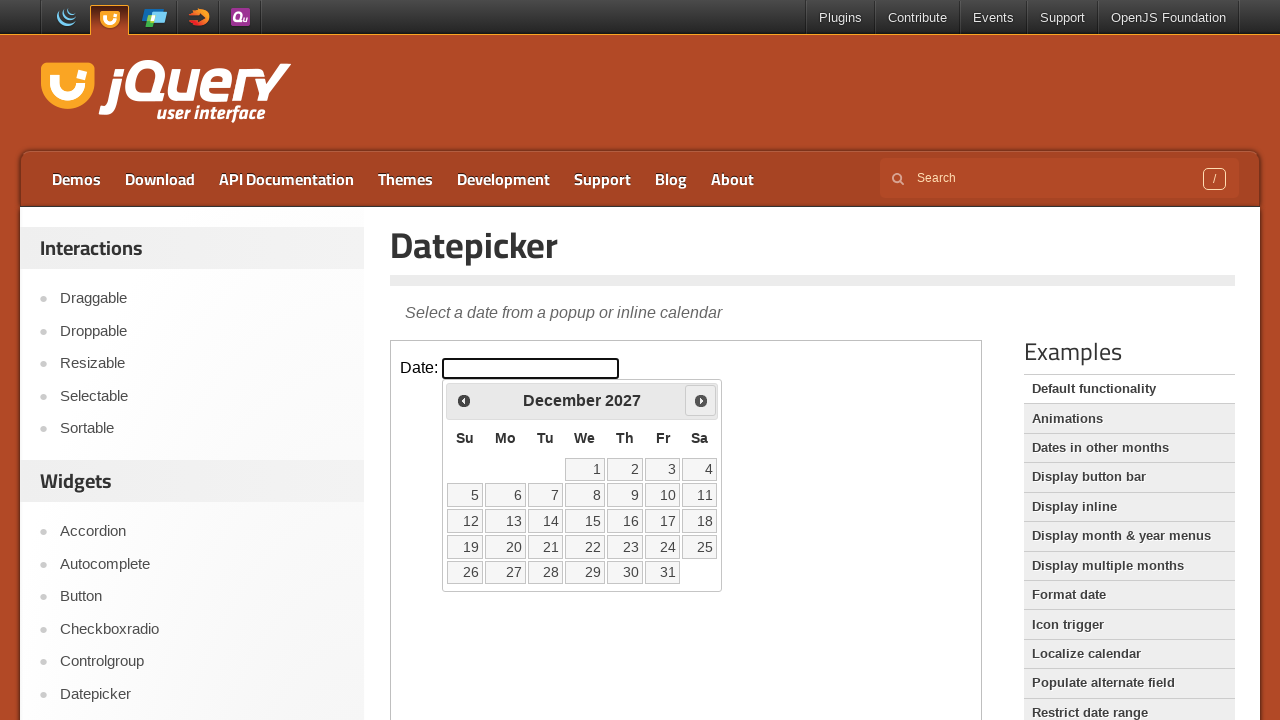

Clicked Next button to navigate to correct year at (701, 400) on iframe >> nth=0 >> internal:control=enter-frame >> span:has-text('Next')
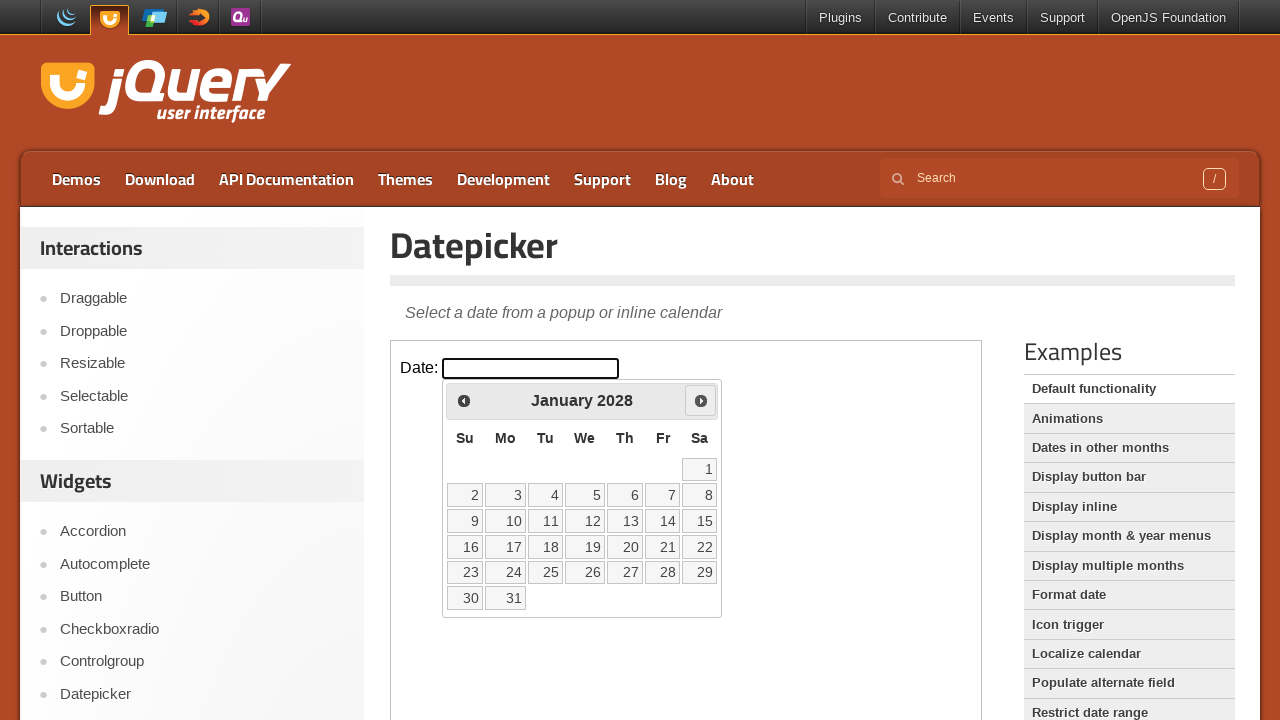

Waited 100ms for calendar to update
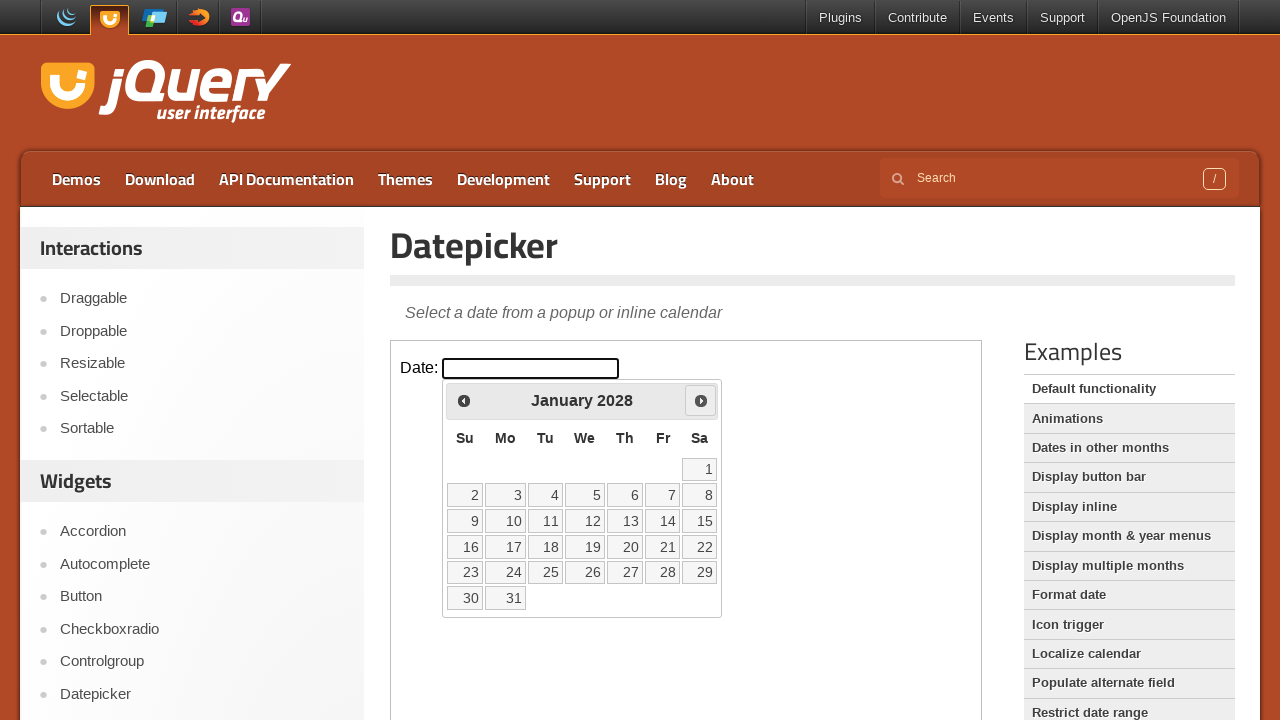

Clicked Next button to navigate to correct year at (701, 400) on iframe >> nth=0 >> internal:control=enter-frame >> span:has-text('Next')
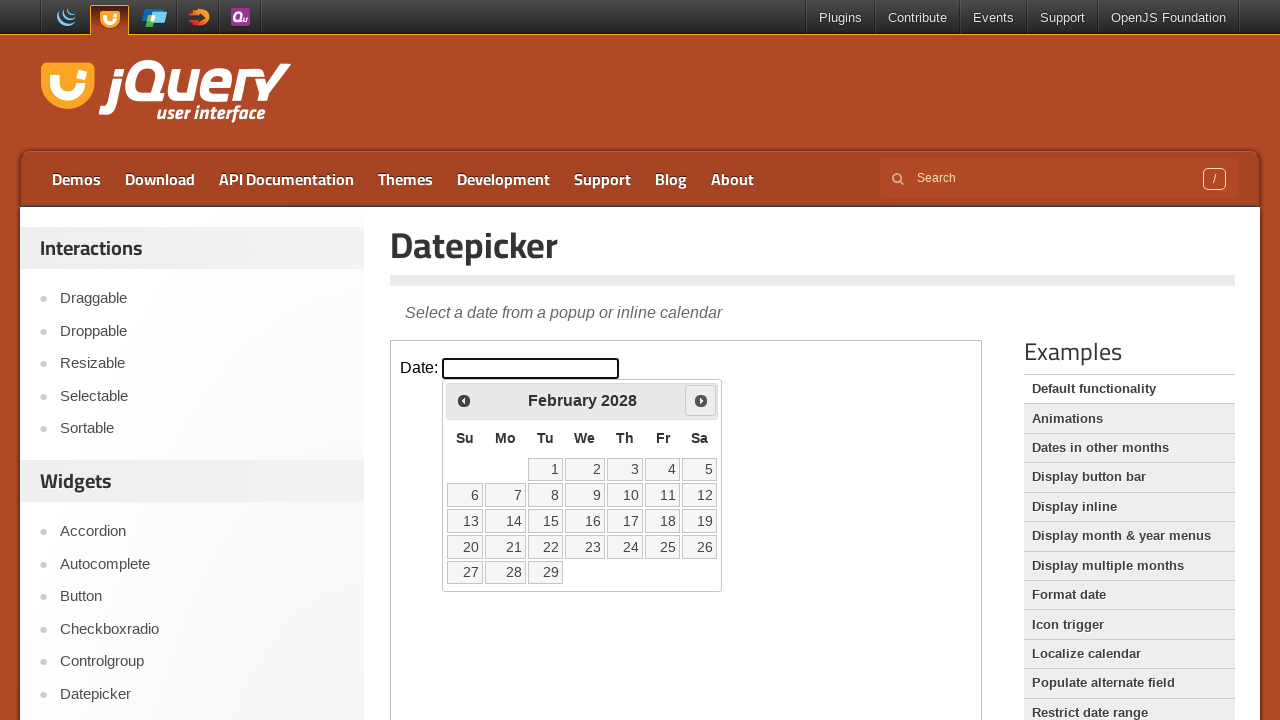

Waited 100ms for calendar to update
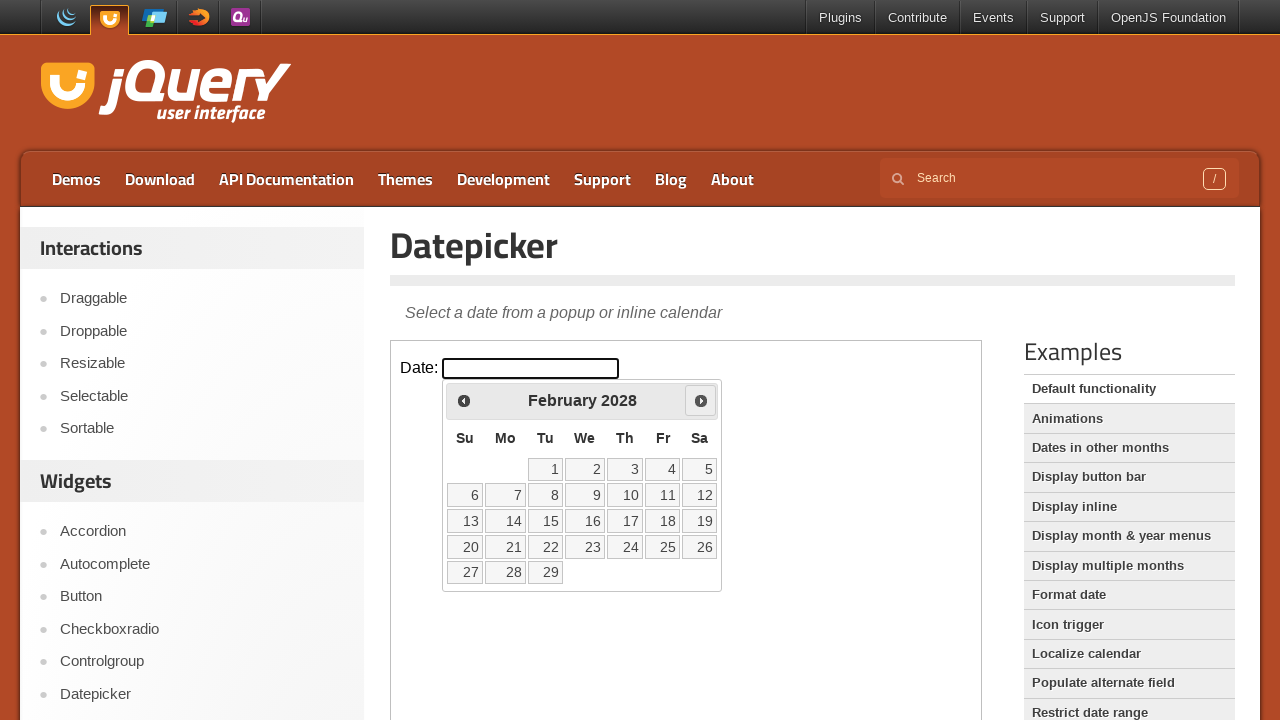

Clicked Next button to navigate to correct year at (701, 400) on iframe >> nth=0 >> internal:control=enter-frame >> span:has-text('Next')
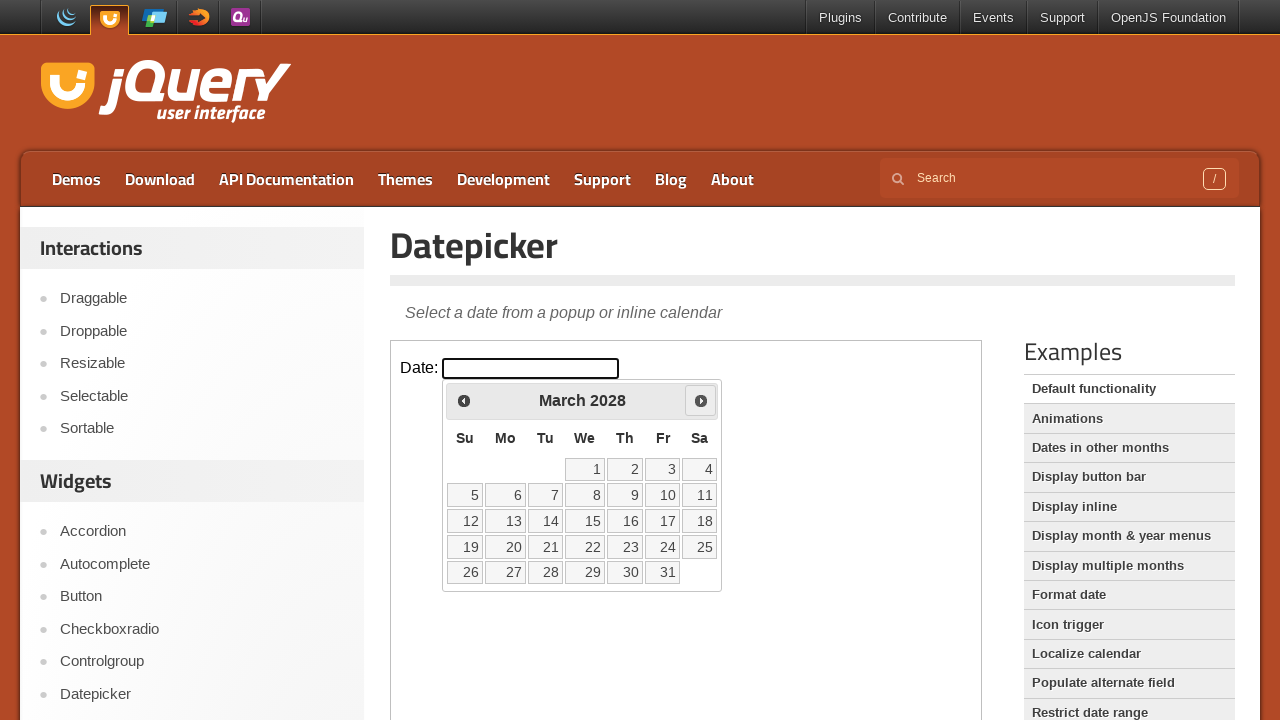

Waited 100ms for calendar to update
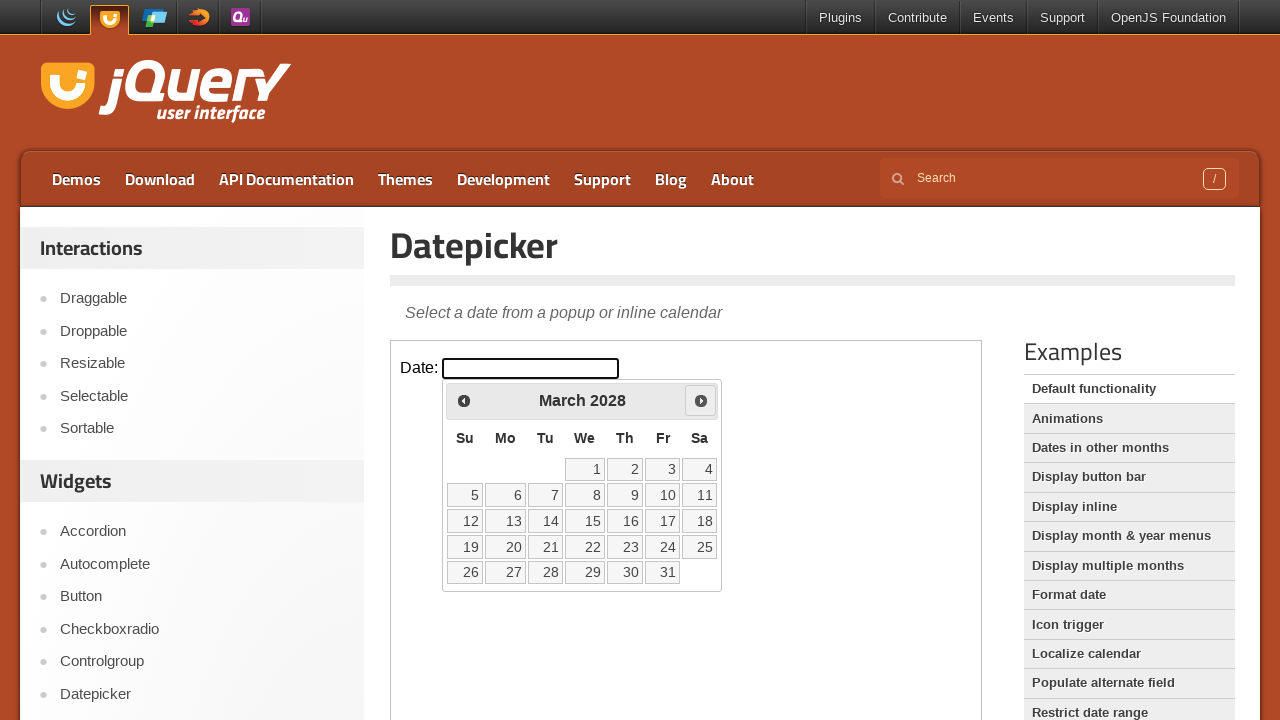

Clicked Next button to navigate to correct year at (701, 400) on iframe >> nth=0 >> internal:control=enter-frame >> span:has-text('Next')
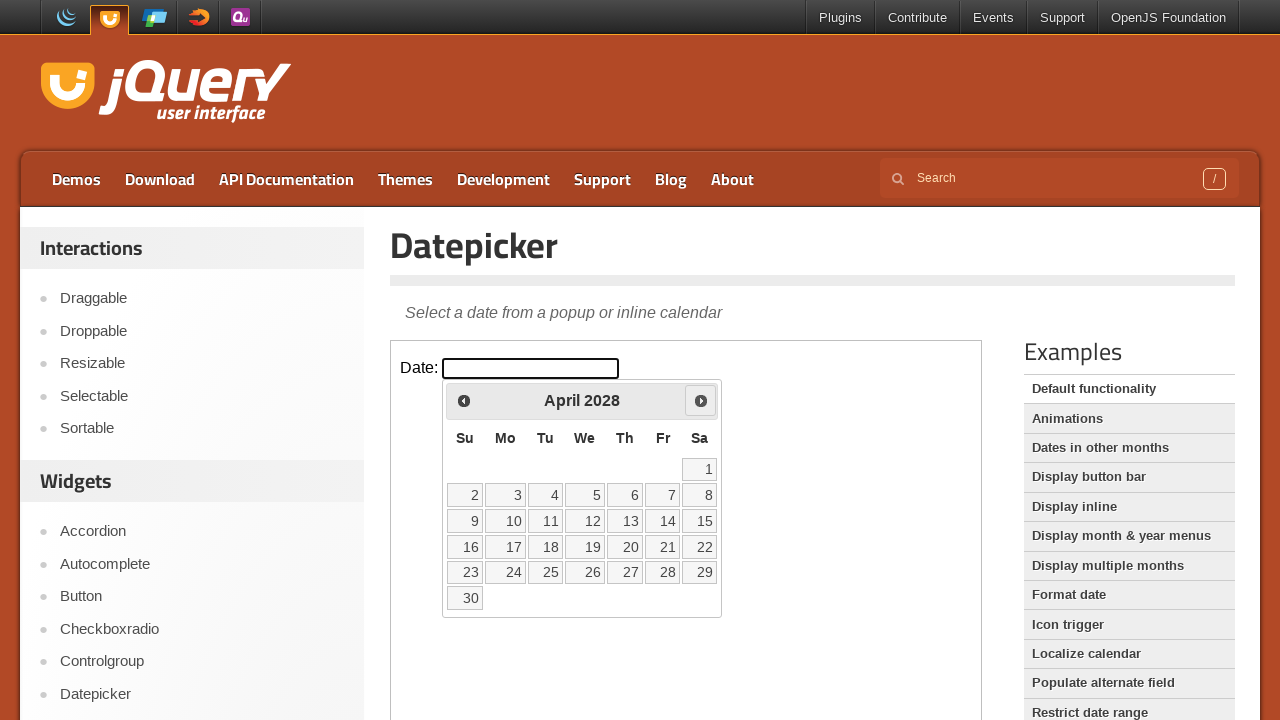

Waited 100ms for calendar to update
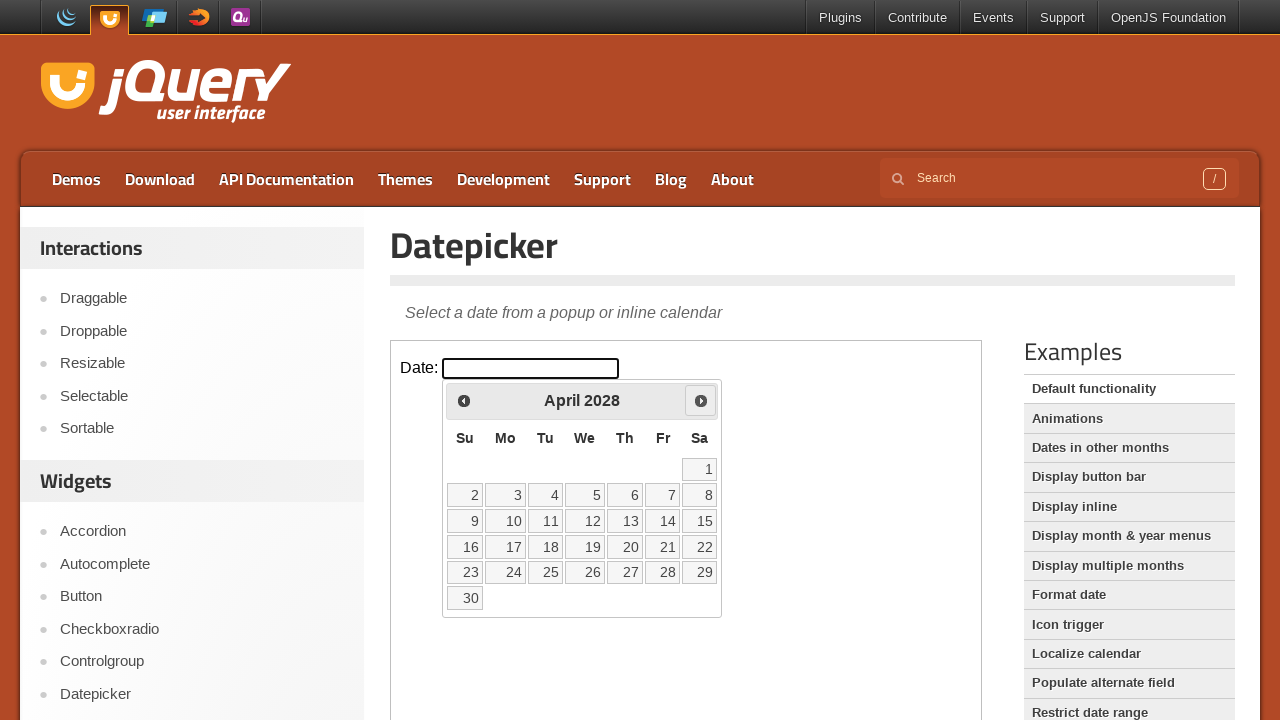

Clicked Next button to navigate to correct year at (701, 400) on iframe >> nth=0 >> internal:control=enter-frame >> span:has-text('Next')
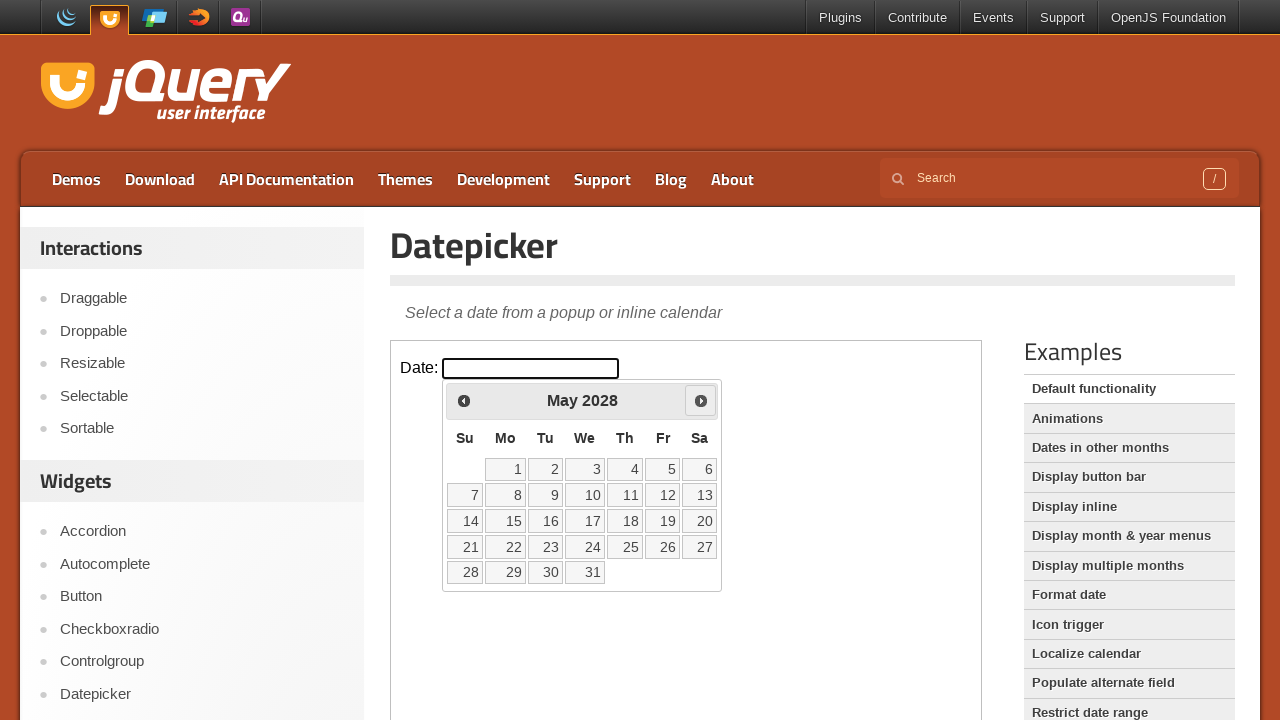

Waited 100ms for calendar to update
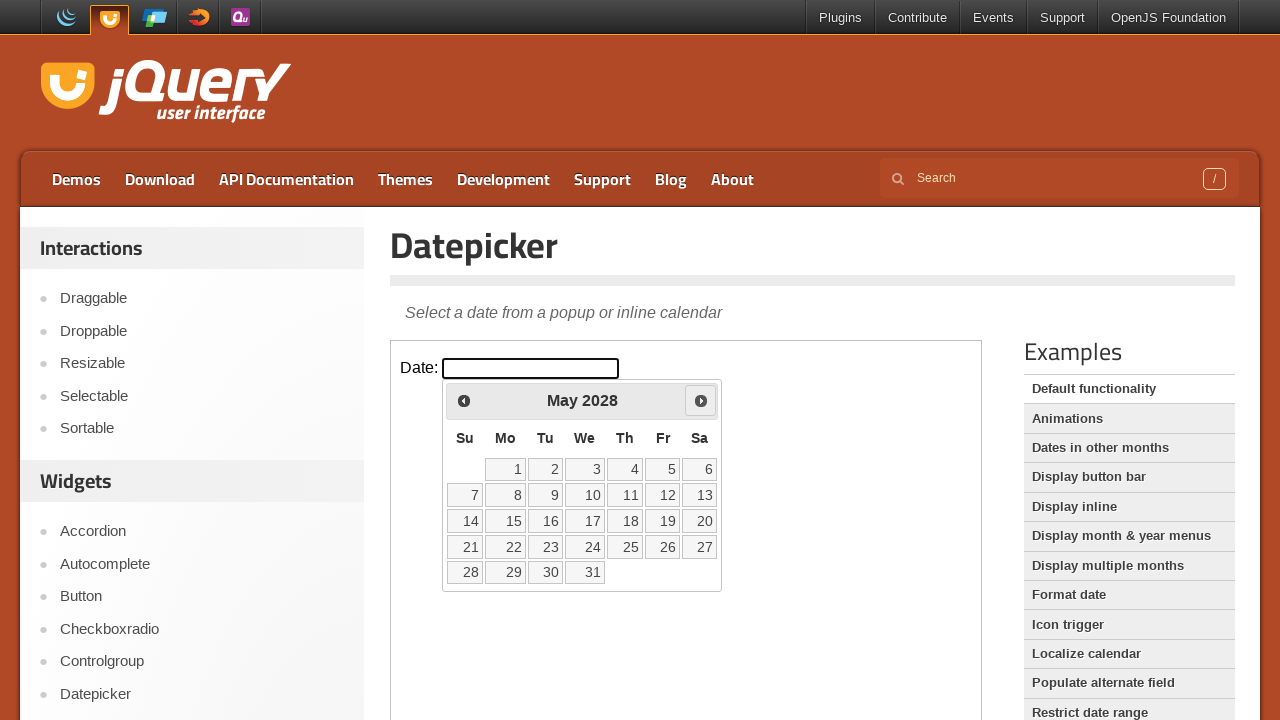

Clicked Next button to navigate to correct year at (701, 400) on iframe >> nth=0 >> internal:control=enter-frame >> span:has-text('Next')
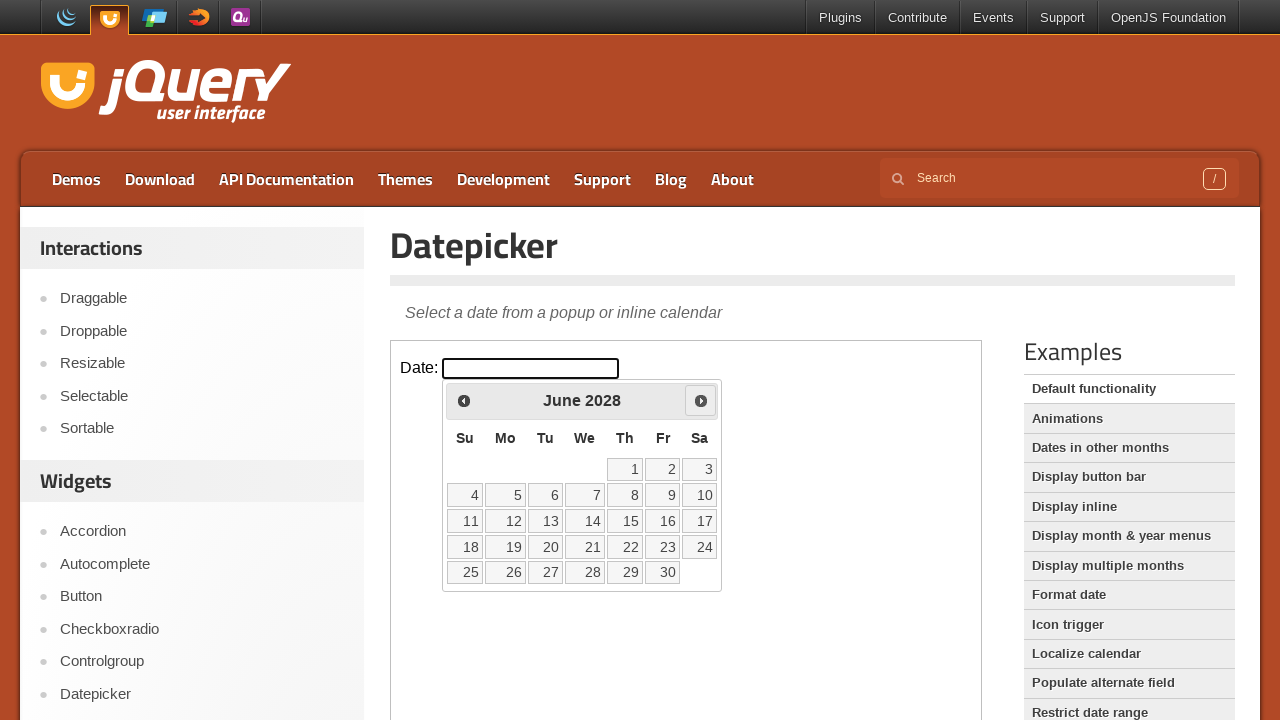

Waited 100ms for calendar to update
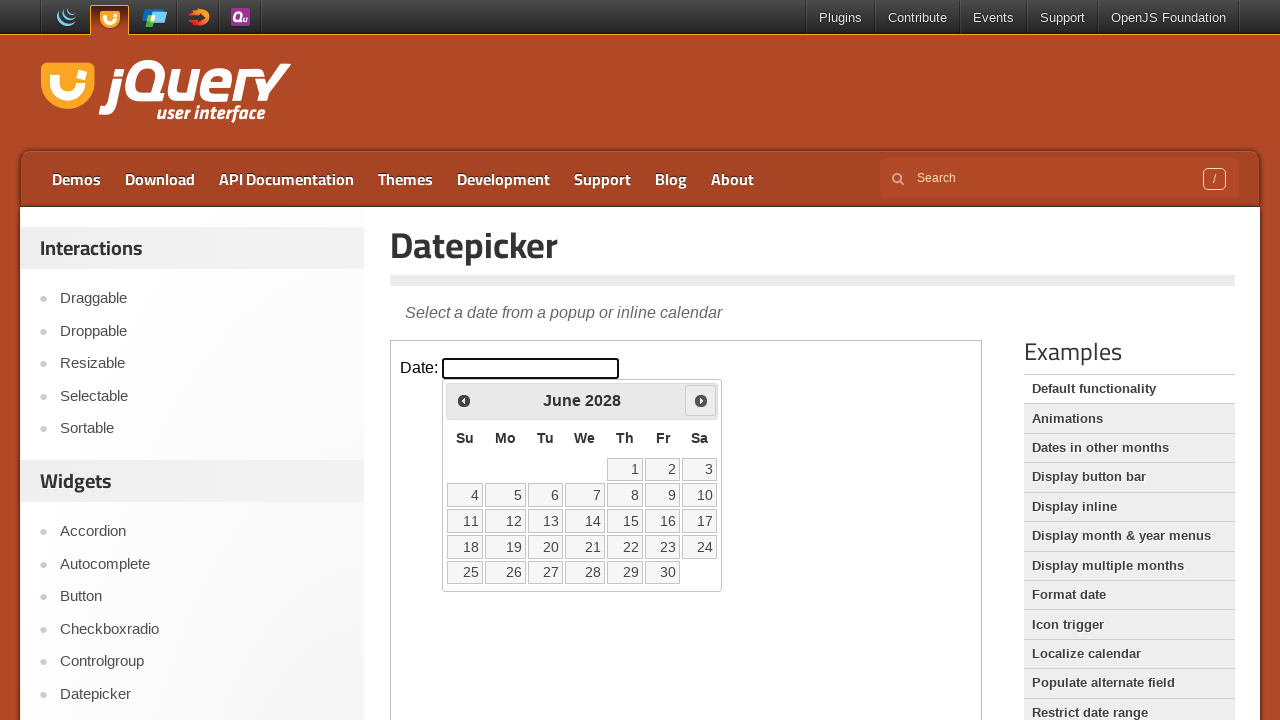

Clicked Next button to navigate to correct year at (701, 400) on iframe >> nth=0 >> internal:control=enter-frame >> span:has-text('Next')
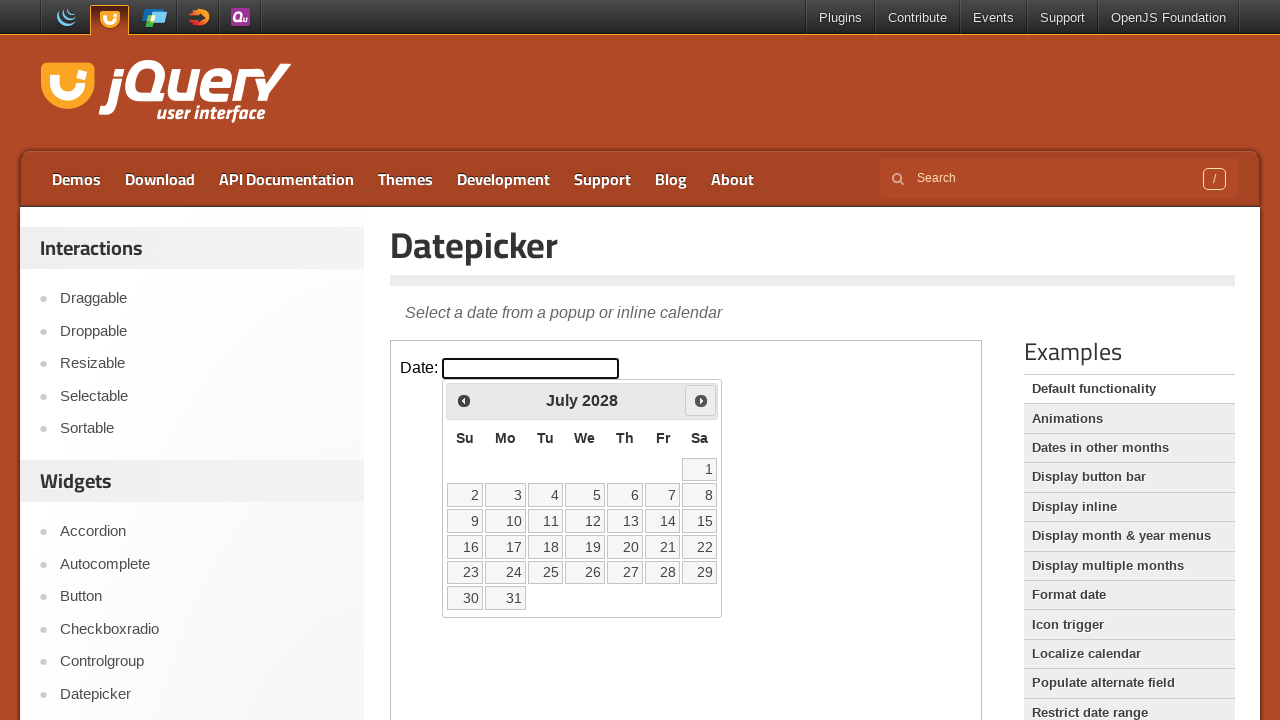

Waited 100ms for calendar to update
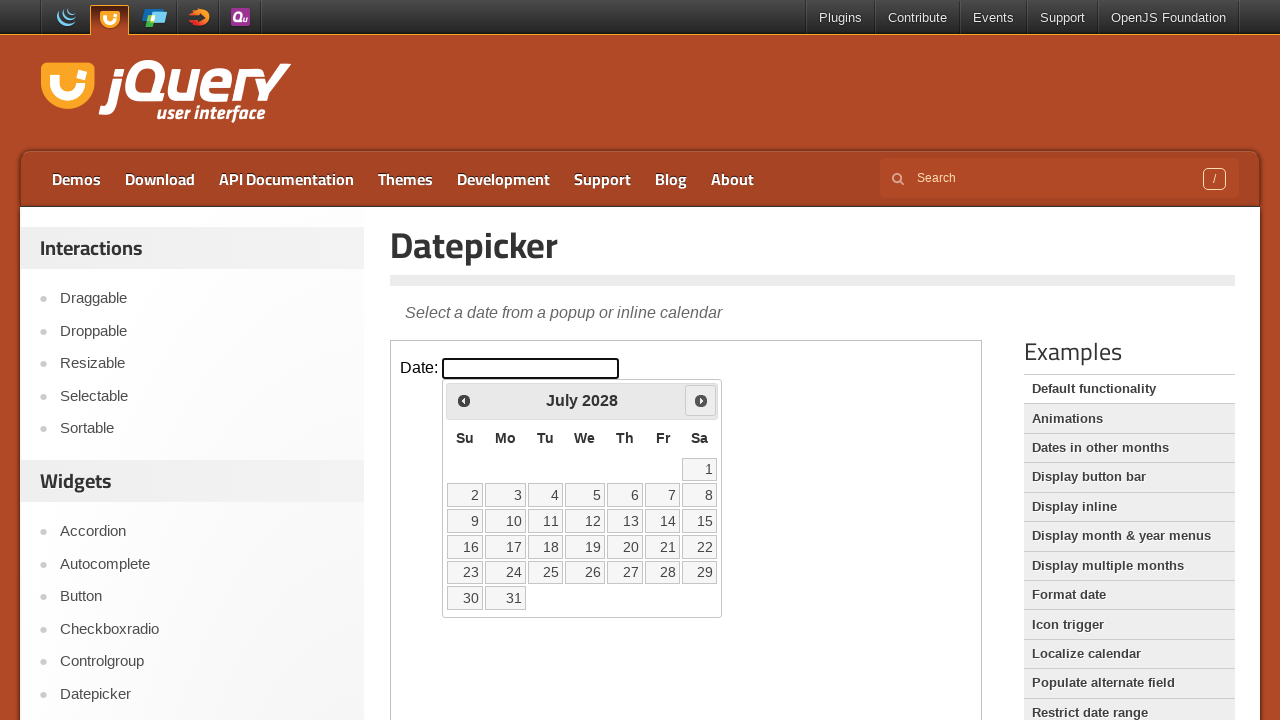

Clicked Next button to navigate to correct year at (701, 400) on iframe >> nth=0 >> internal:control=enter-frame >> span:has-text('Next')
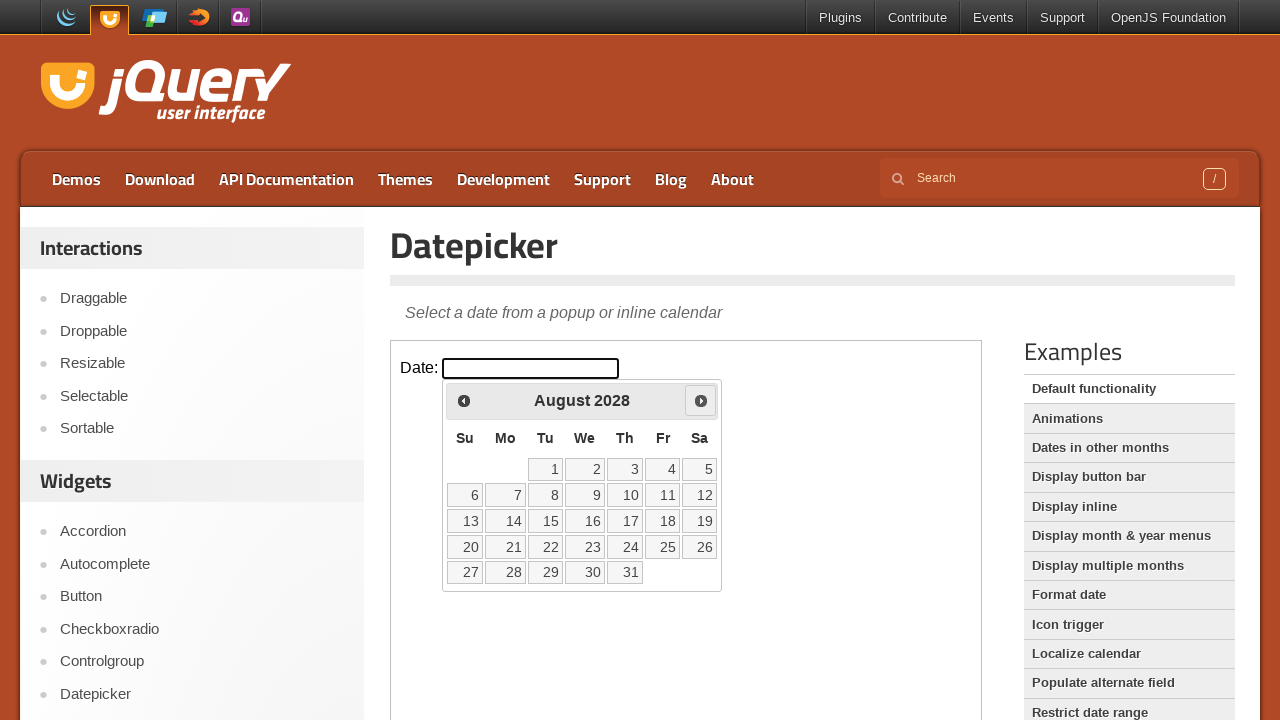

Waited 100ms for calendar to update
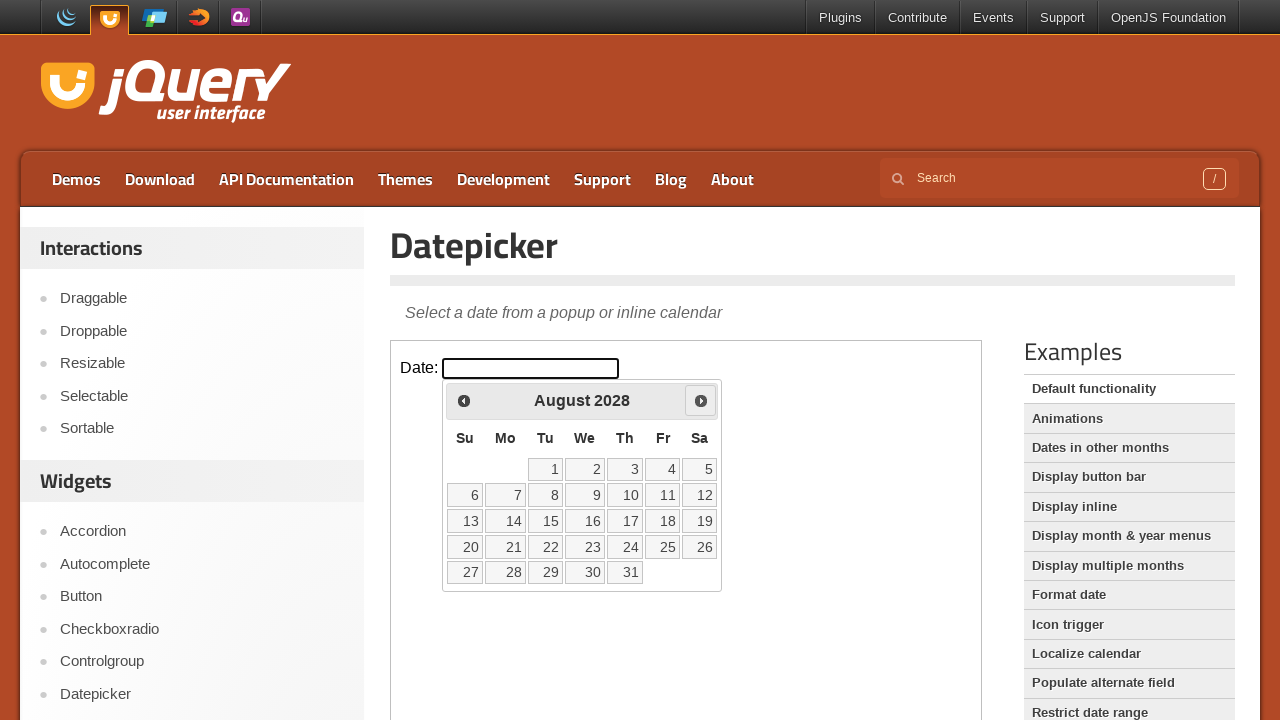

Clicked Next button to navigate to correct year at (701, 400) on iframe >> nth=0 >> internal:control=enter-frame >> span:has-text('Next')
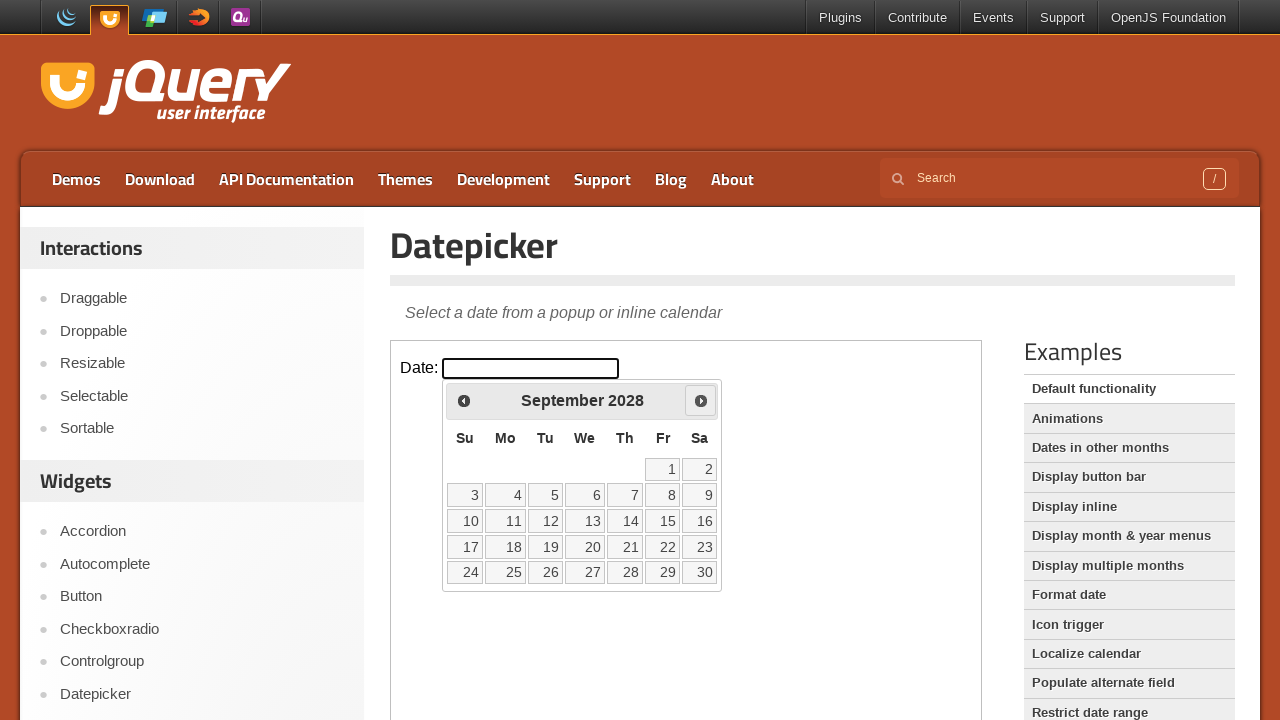

Waited 100ms for calendar to update
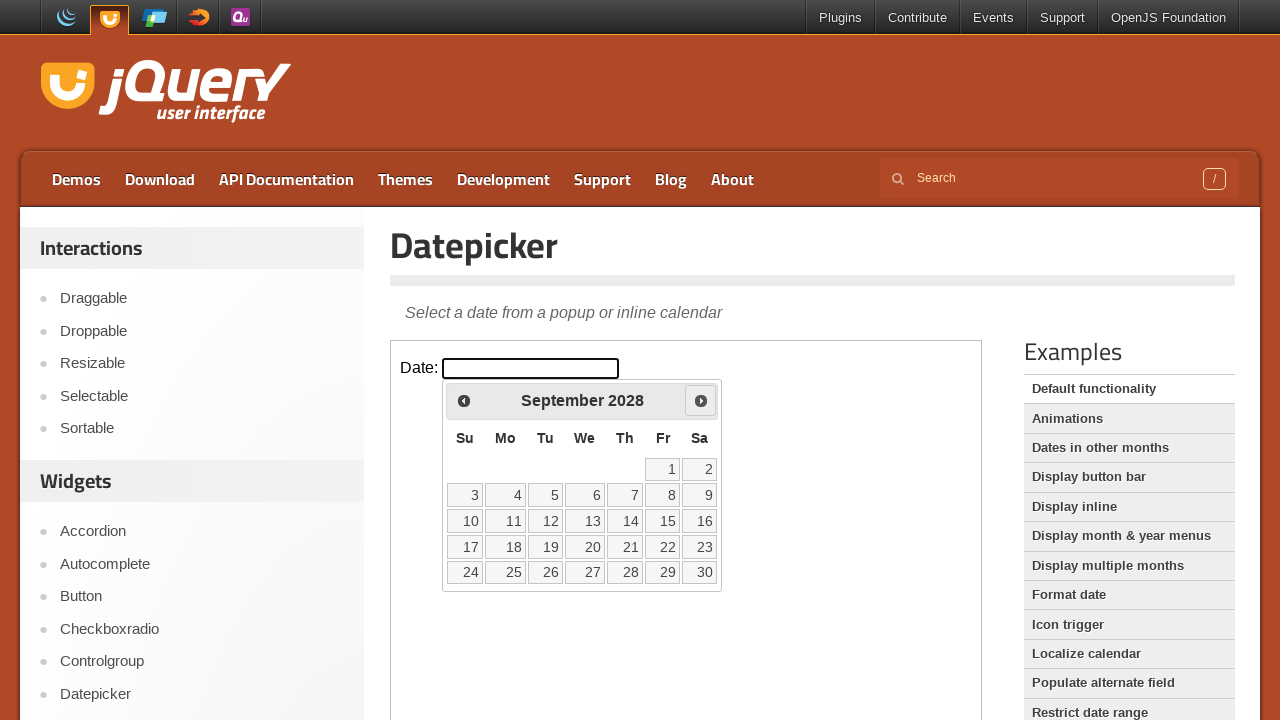

Clicked Next button to navigate to correct year at (701, 400) on iframe >> nth=0 >> internal:control=enter-frame >> span:has-text('Next')
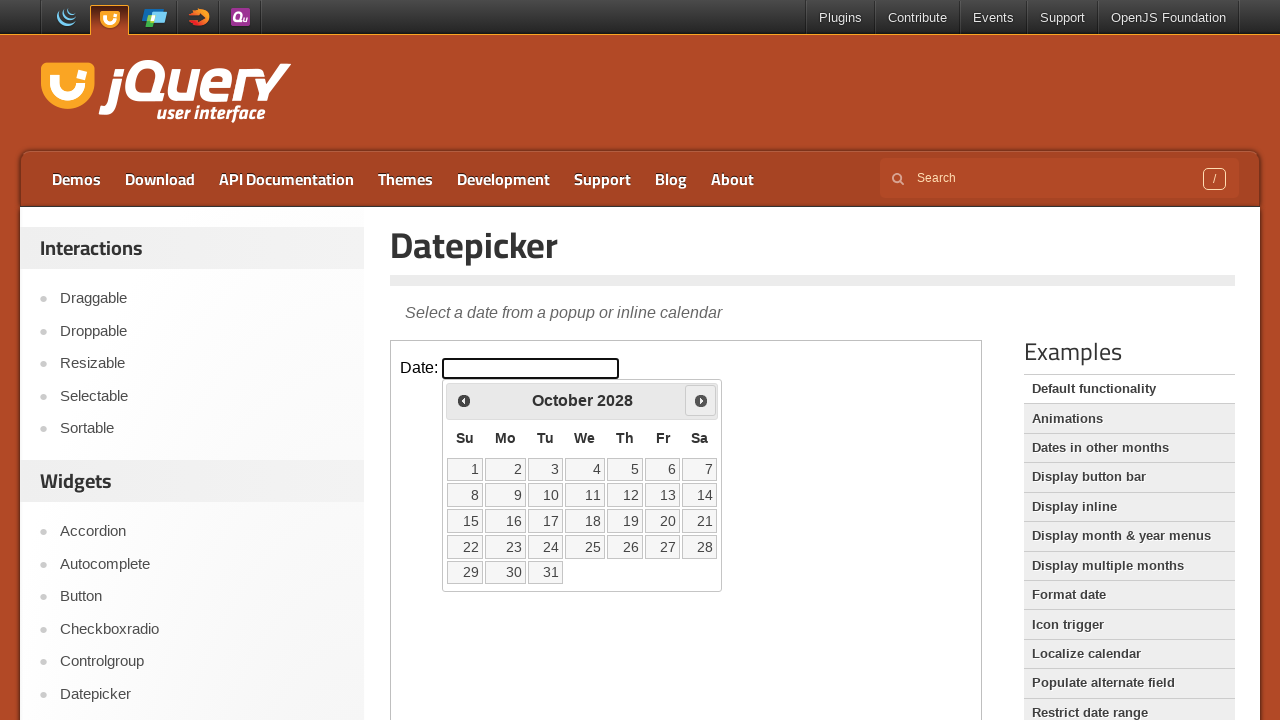

Waited 100ms for calendar to update
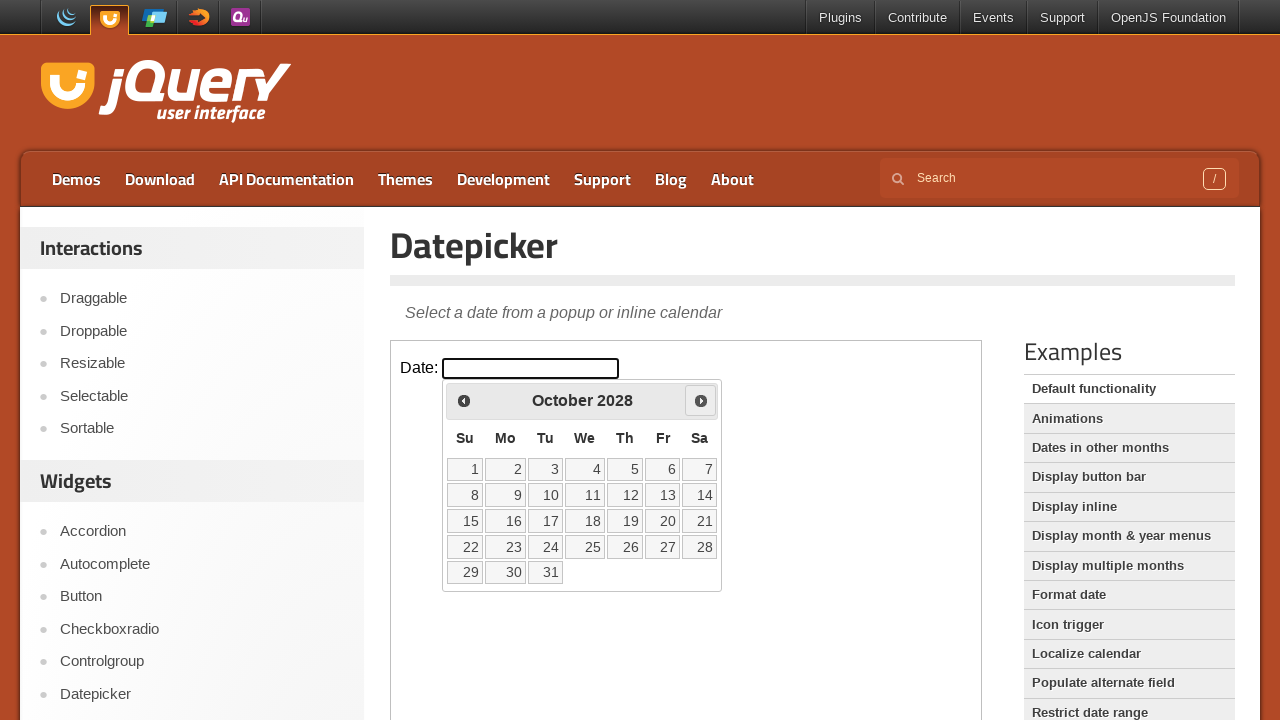

Clicked Next button to navigate to correct year at (701, 400) on iframe >> nth=0 >> internal:control=enter-frame >> span:has-text('Next')
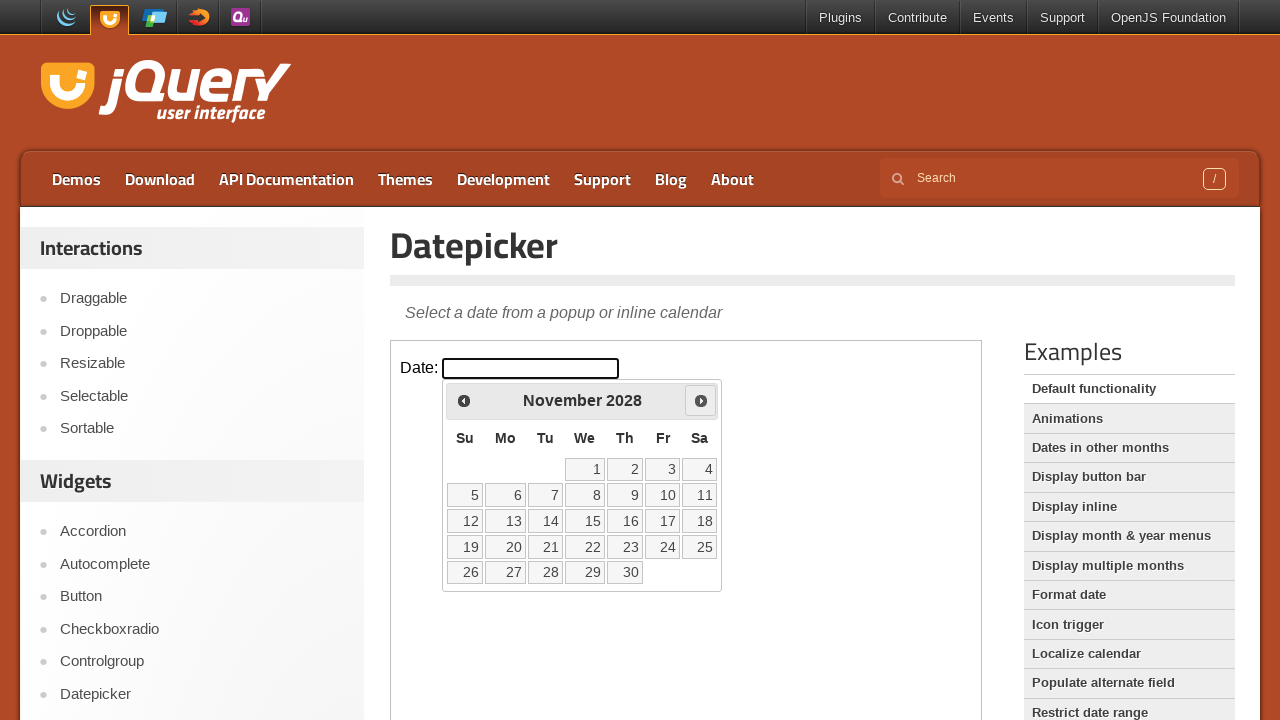

Waited 100ms for calendar to update
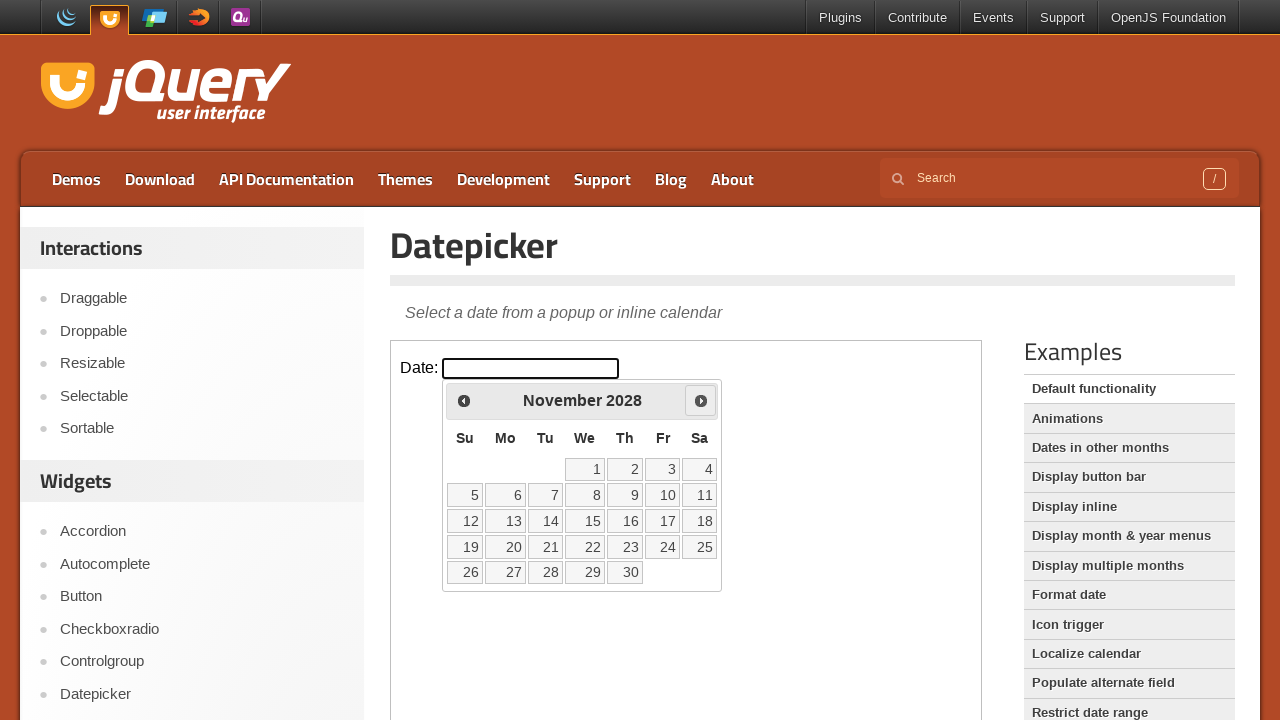

Clicked Next button to navigate to correct year at (701, 400) on iframe >> nth=0 >> internal:control=enter-frame >> span:has-text('Next')
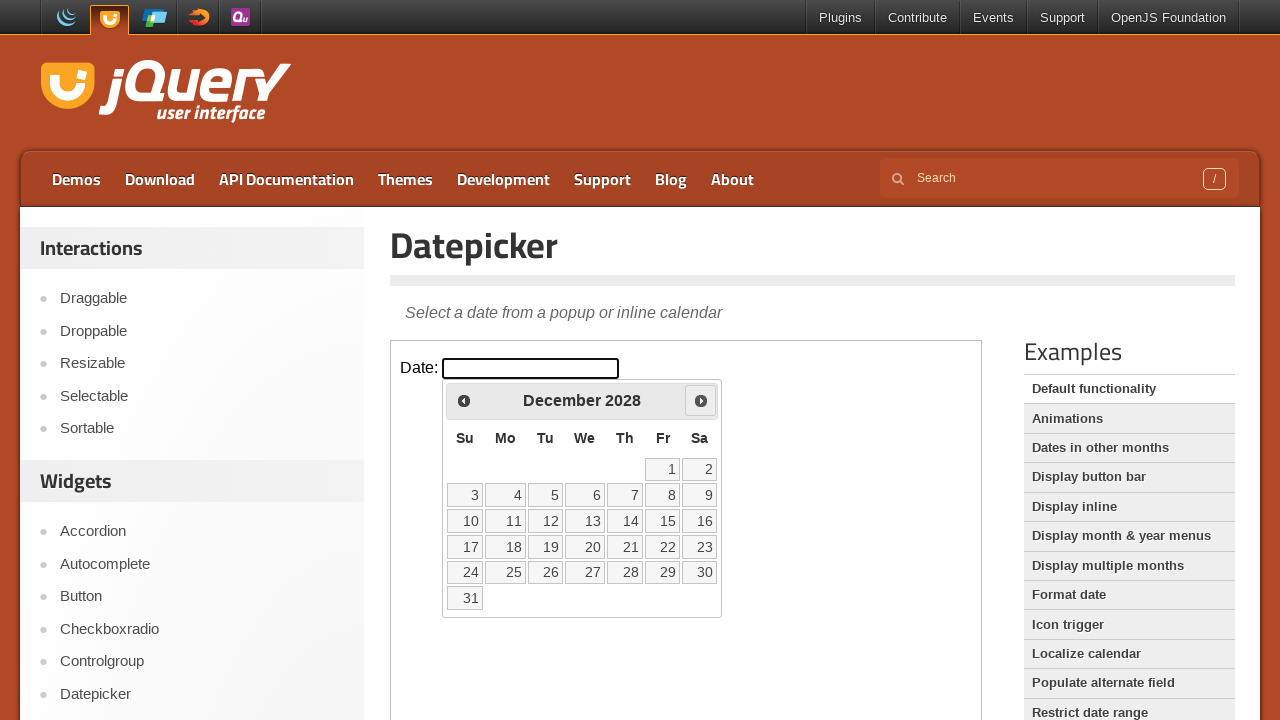

Waited 100ms for calendar to update
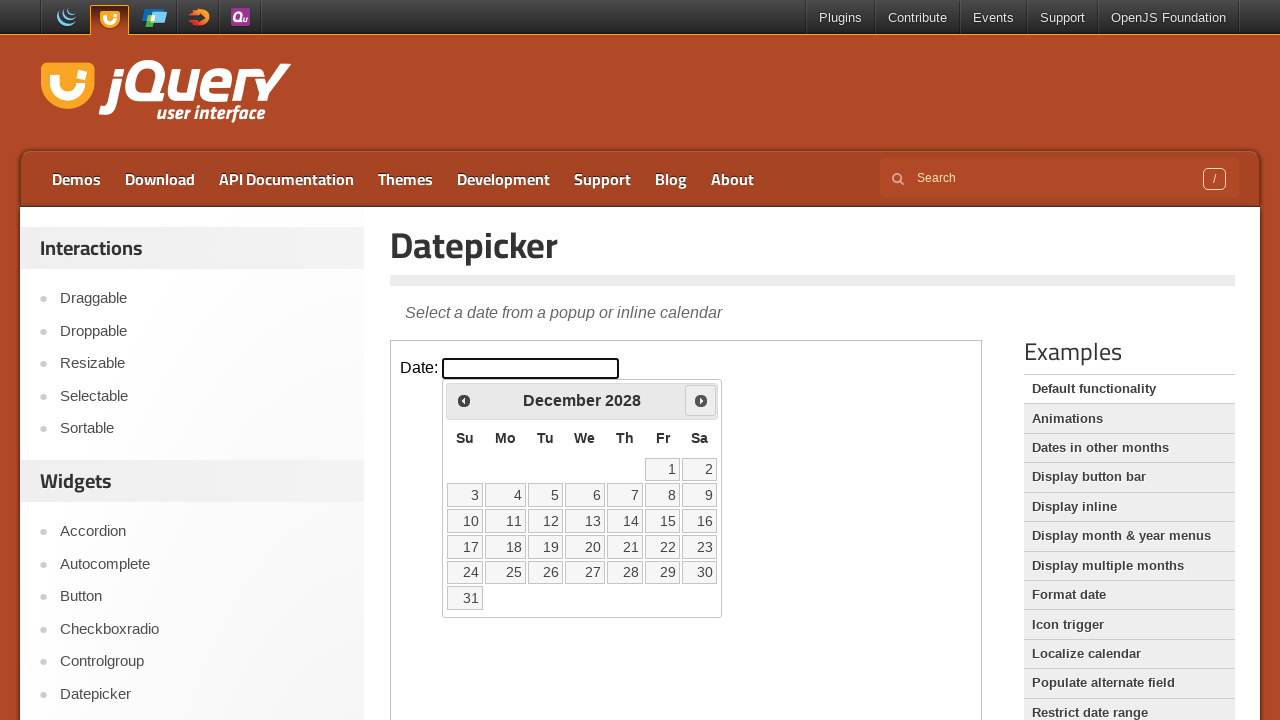

Clicked Next button to navigate to correct year at (701, 400) on iframe >> nth=0 >> internal:control=enter-frame >> span:has-text('Next')
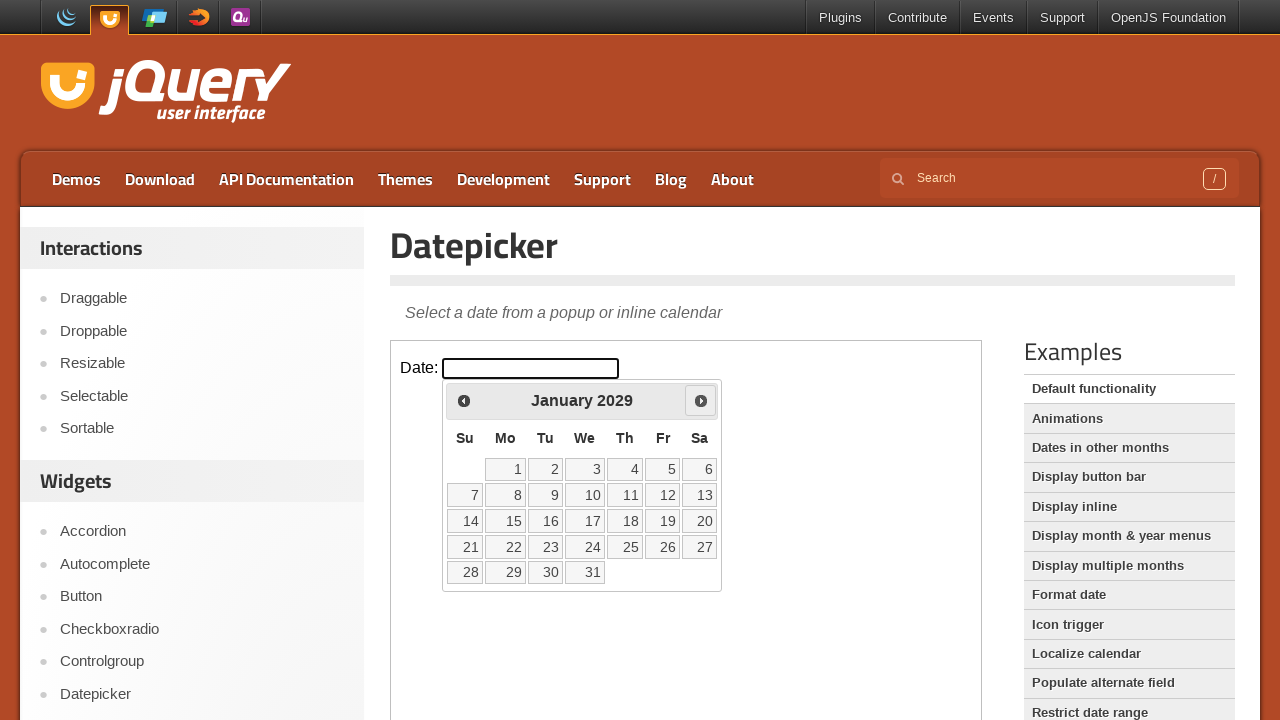

Waited 100ms for calendar to update
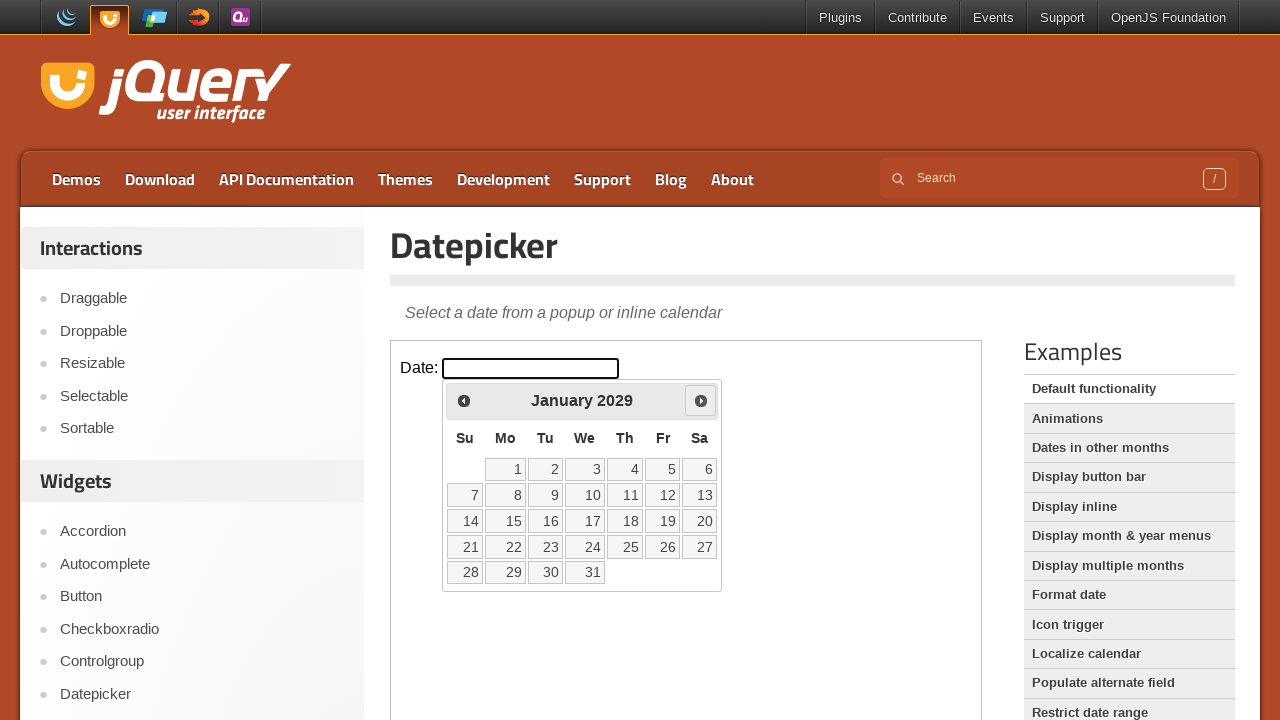

Clicked Next button to navigate to correct year at (701, 400) on iframe >> nth=0 >> internal:control=enter-frame >> span:has-text('Next')
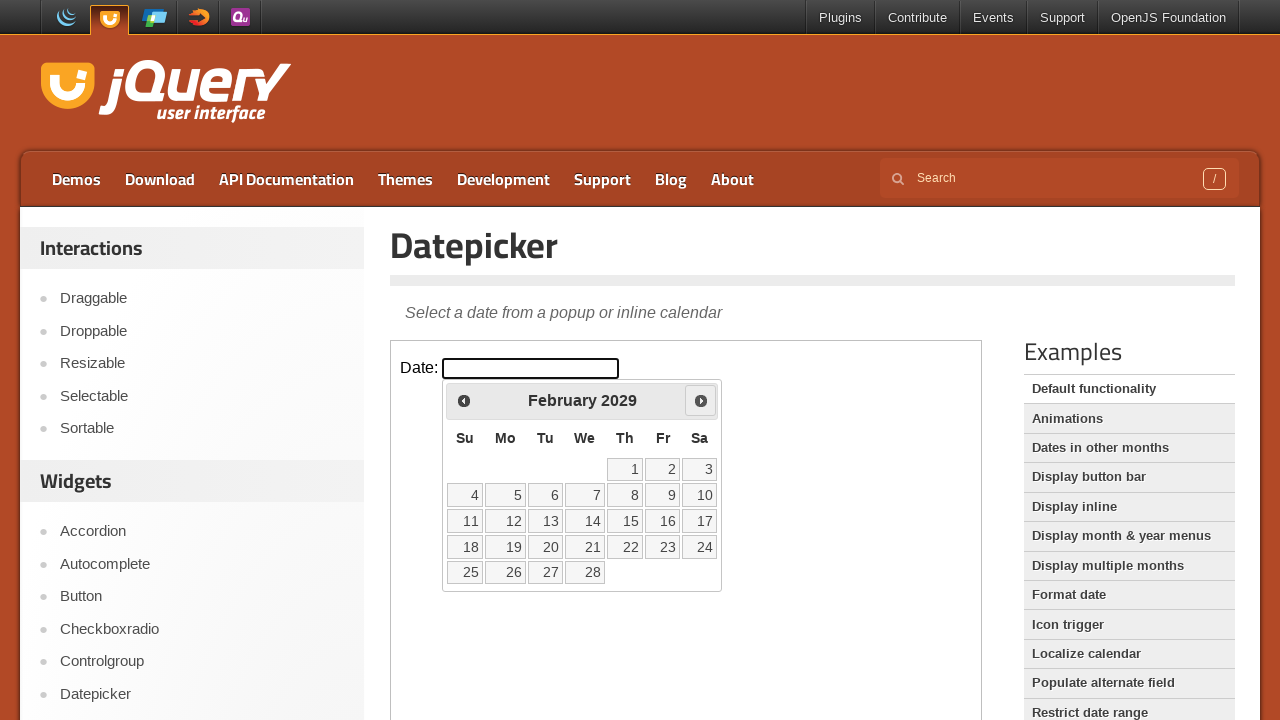

Waited 100ms for calendar to update
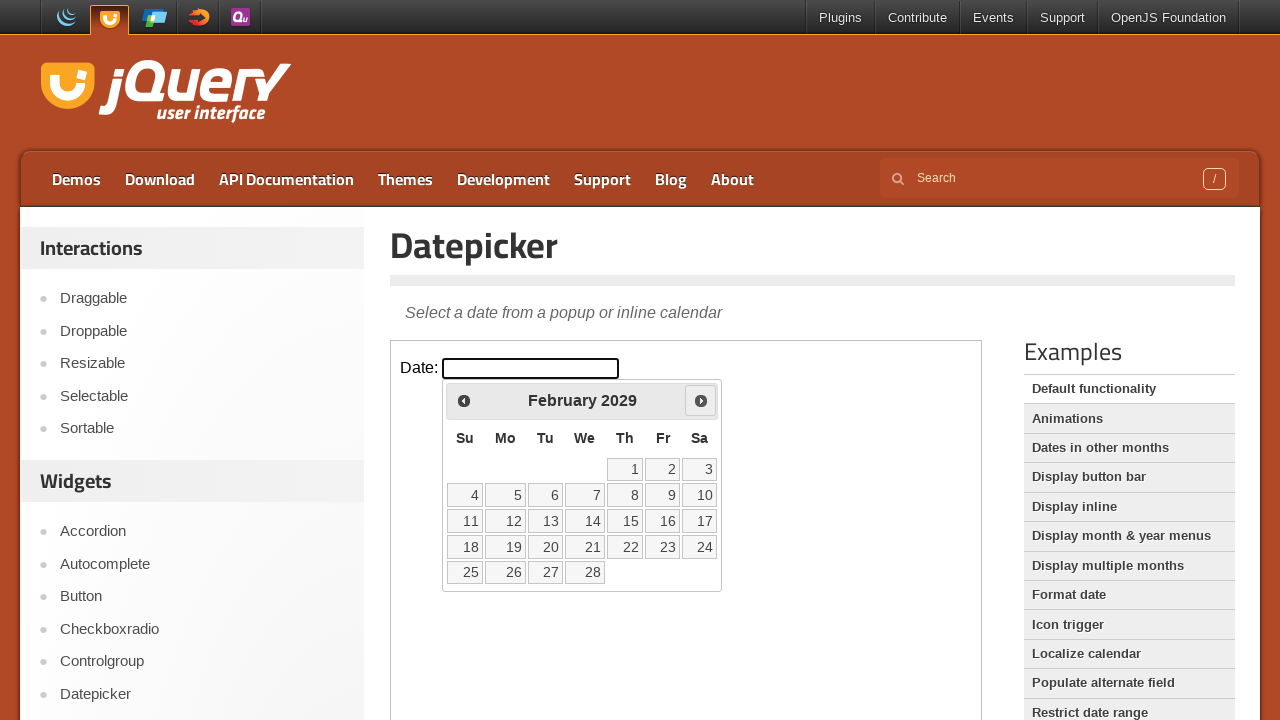

Clicked Next button to navigate to correct year at (701, 400) on iframe >> nth=0 >> internal:control=enter-frame >> span:has-text('Next')
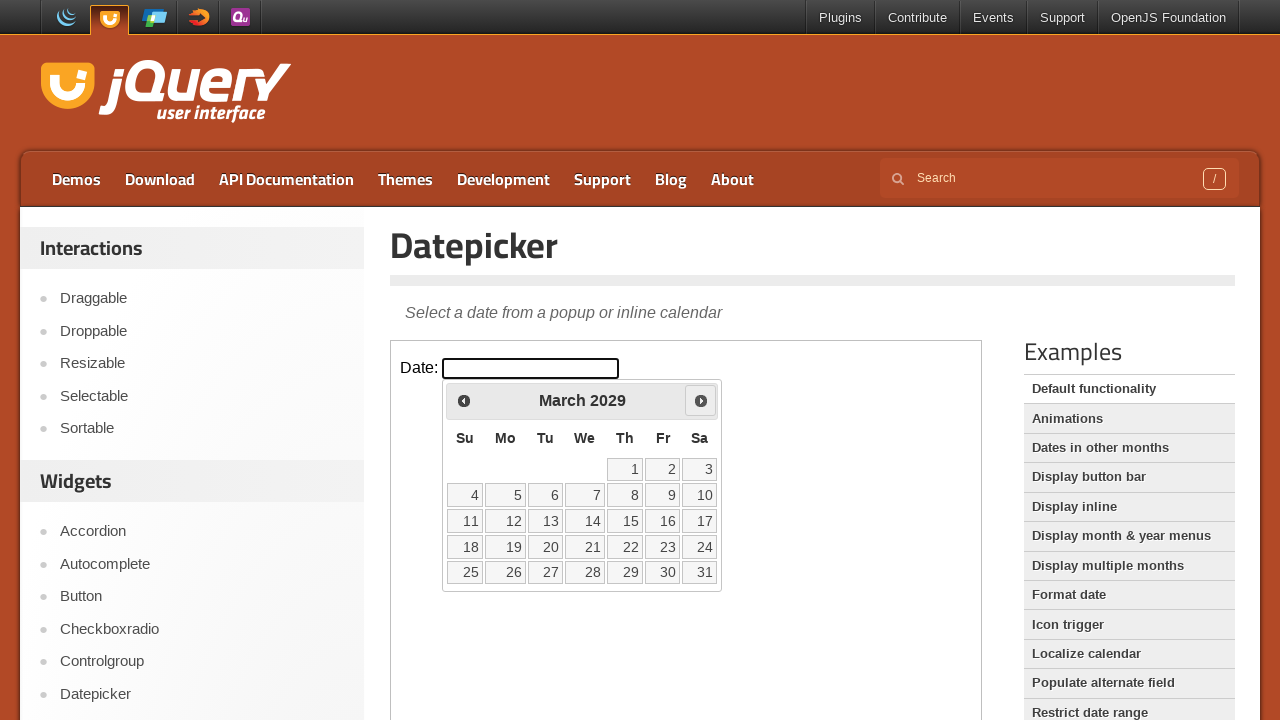

Waited 100ms for calendar to update
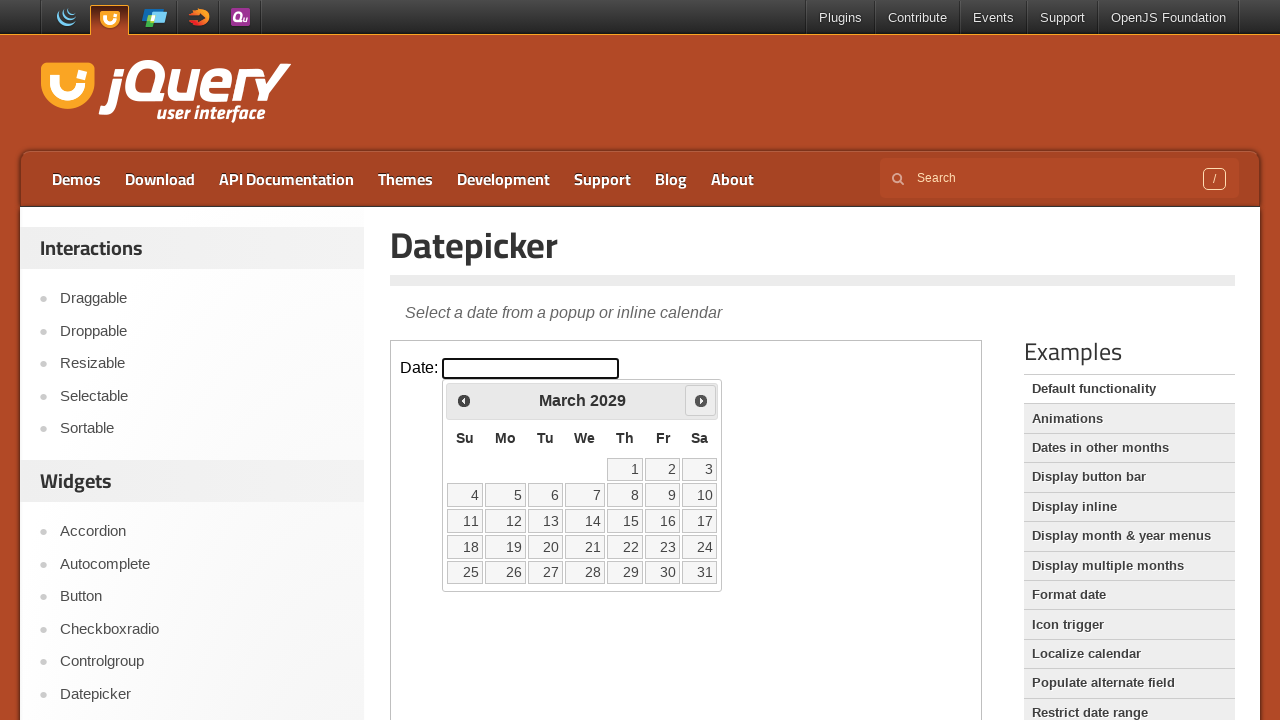

Clicked Next button to navigate to correct year at (701, 400) on iframe >> nth=0 >> internal:control=enter-frame >> span:has-text('Next')
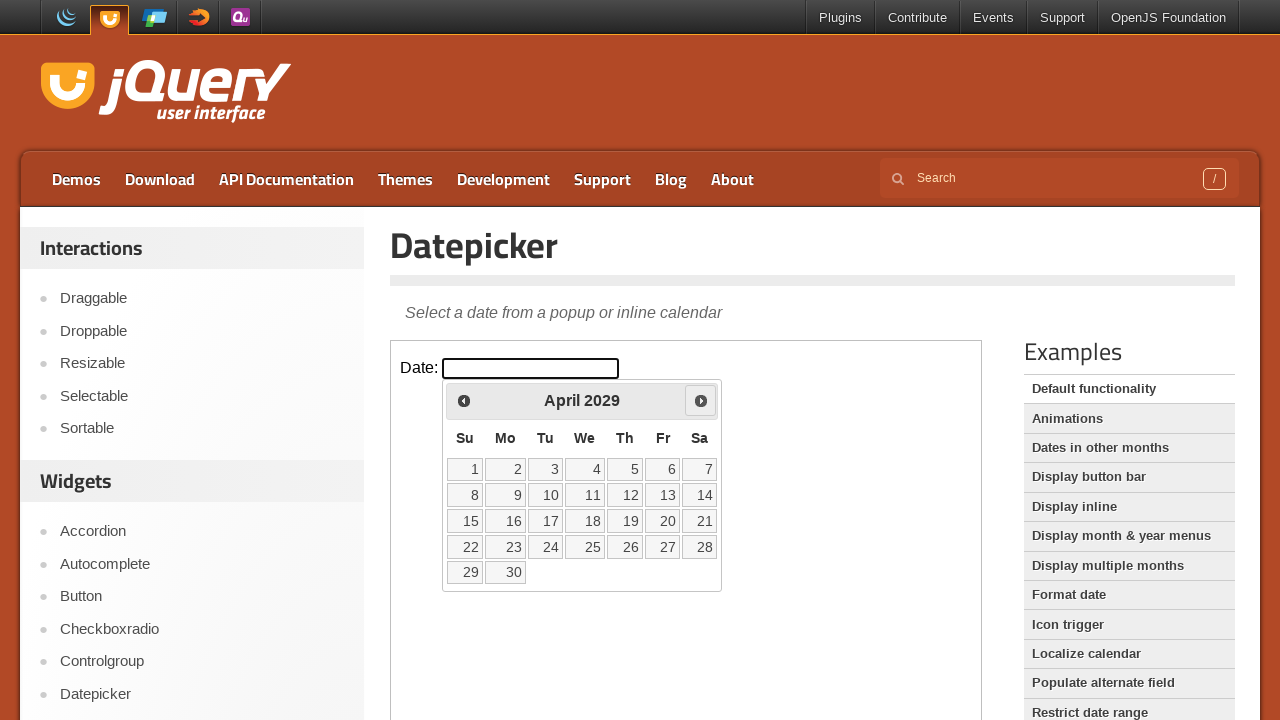

Waited 100ms for calendar to update
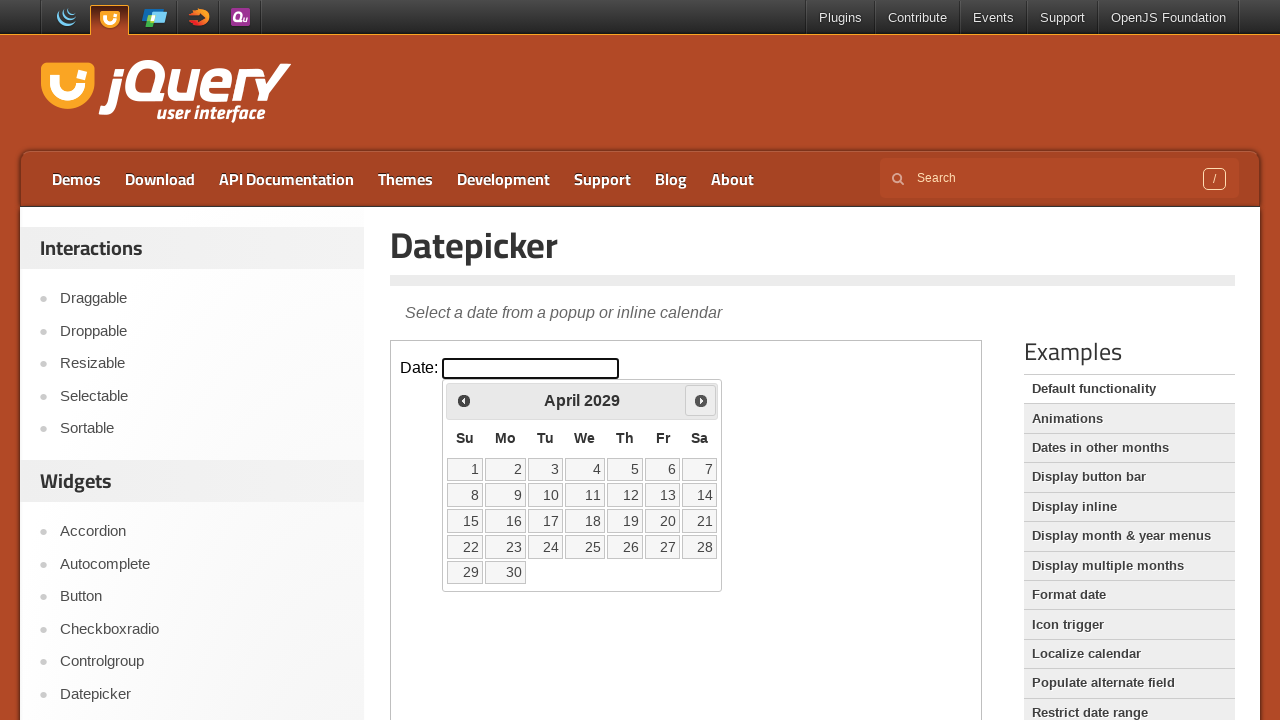

Clicked Next button to navigate to correct year at (701, 400) on iframe >> nth=0 >> internal:control=enter-frame >> span:has-text('Next')
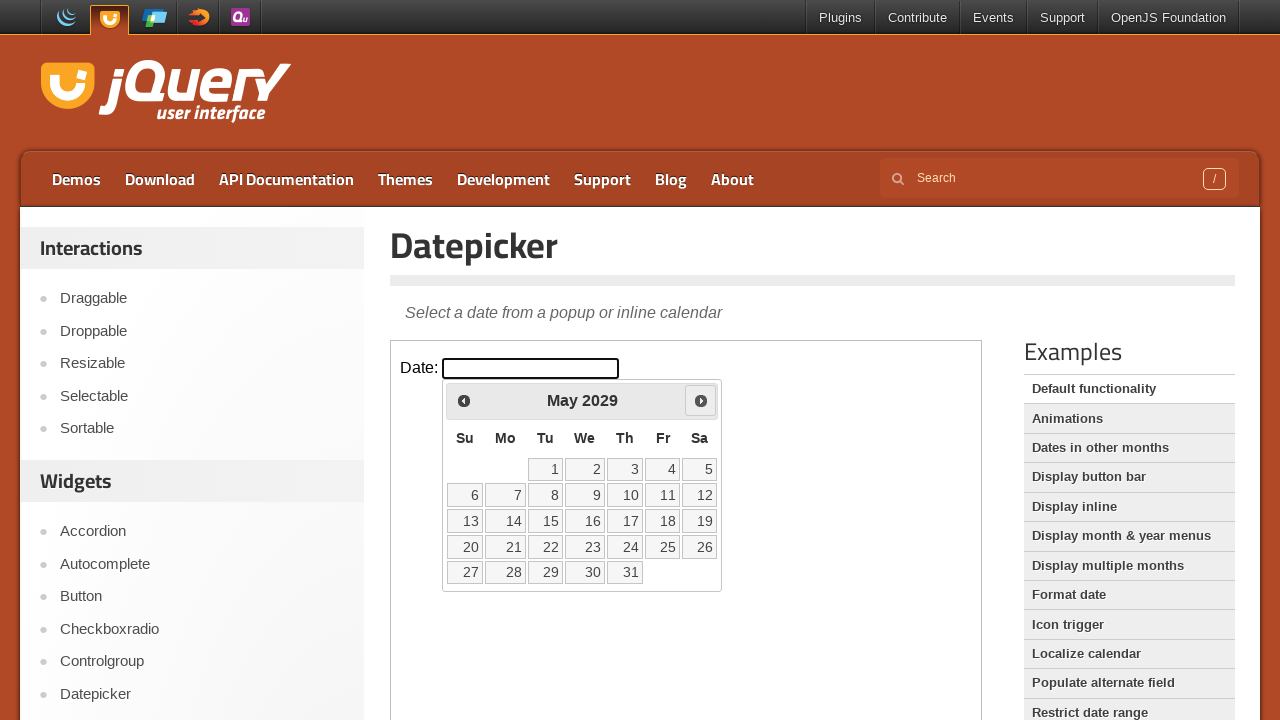

Waited 100ms for calendar to update
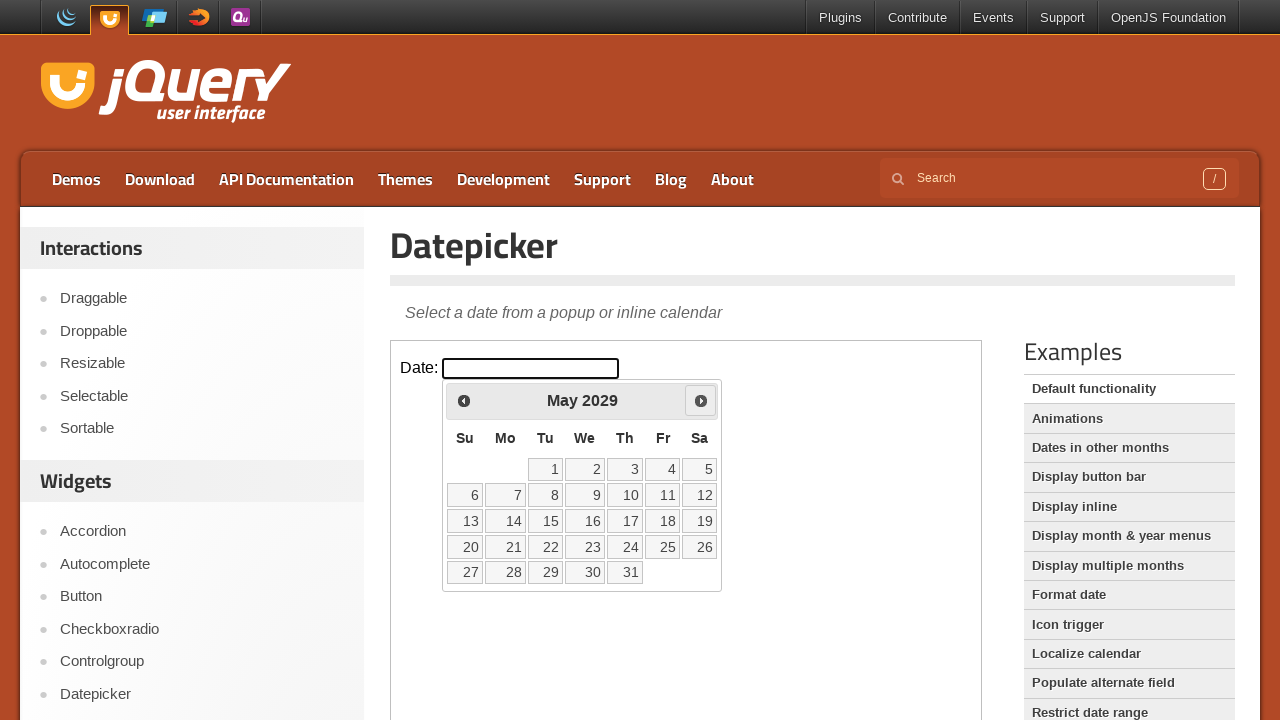

Clicked Next button to navigate to correct year at (701, 400) on iframe >> nth=0 >> internal:control=enter-frame >> span:has-text('Next')
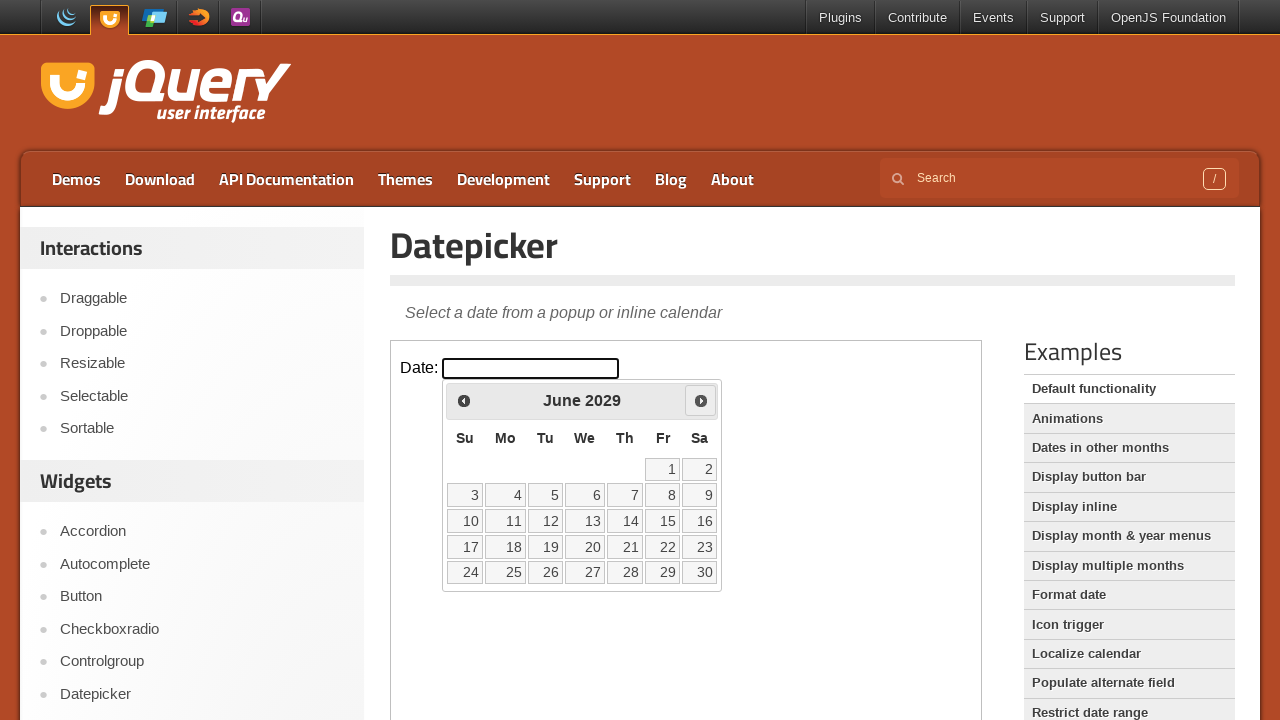

Waited 100ms for calendar to update
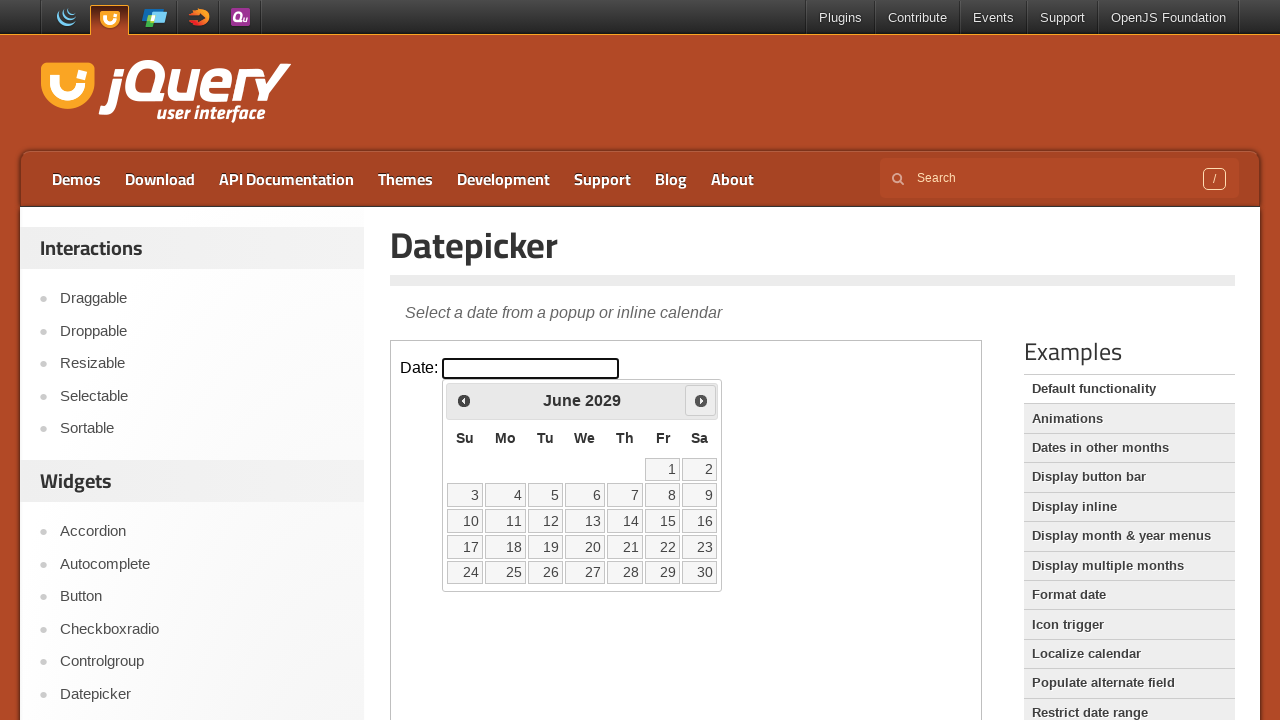

Clicked Next button to navigate to correct year at (701, 400) on iframe >> nth=0 >> internal:control=enter-frame >> span:has-text('Next')
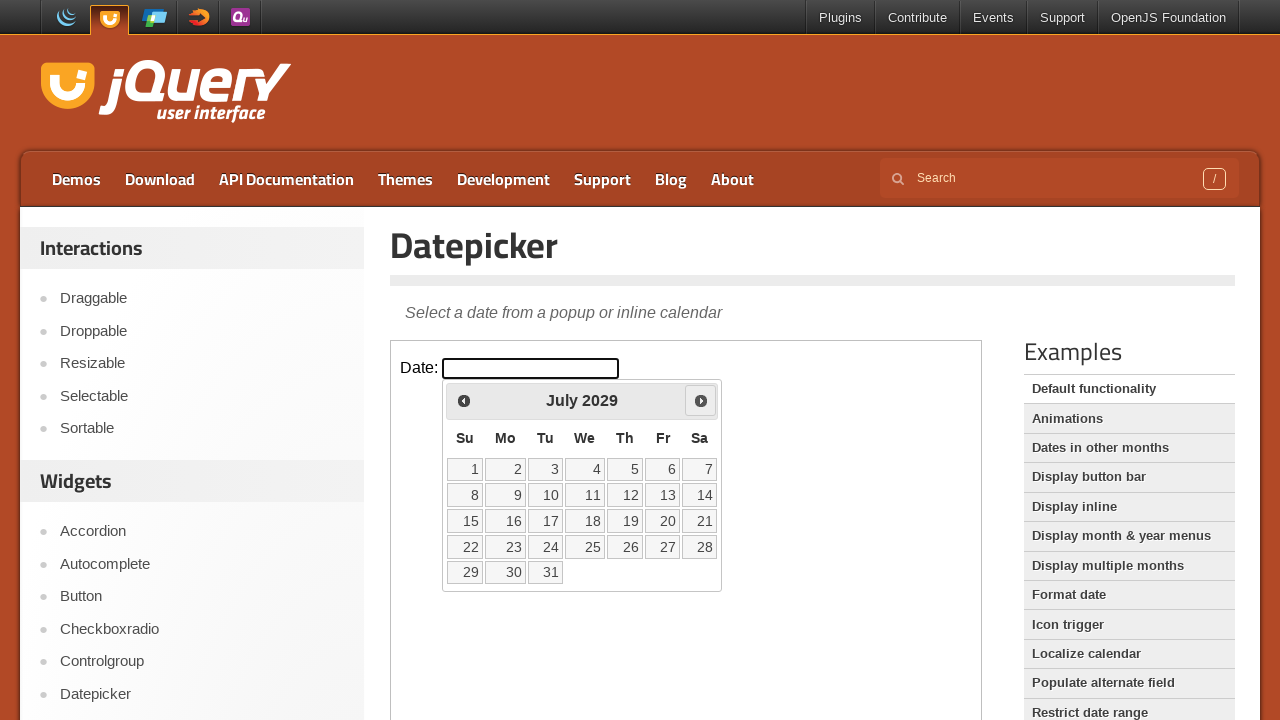

Waited 100ms for calendar to update
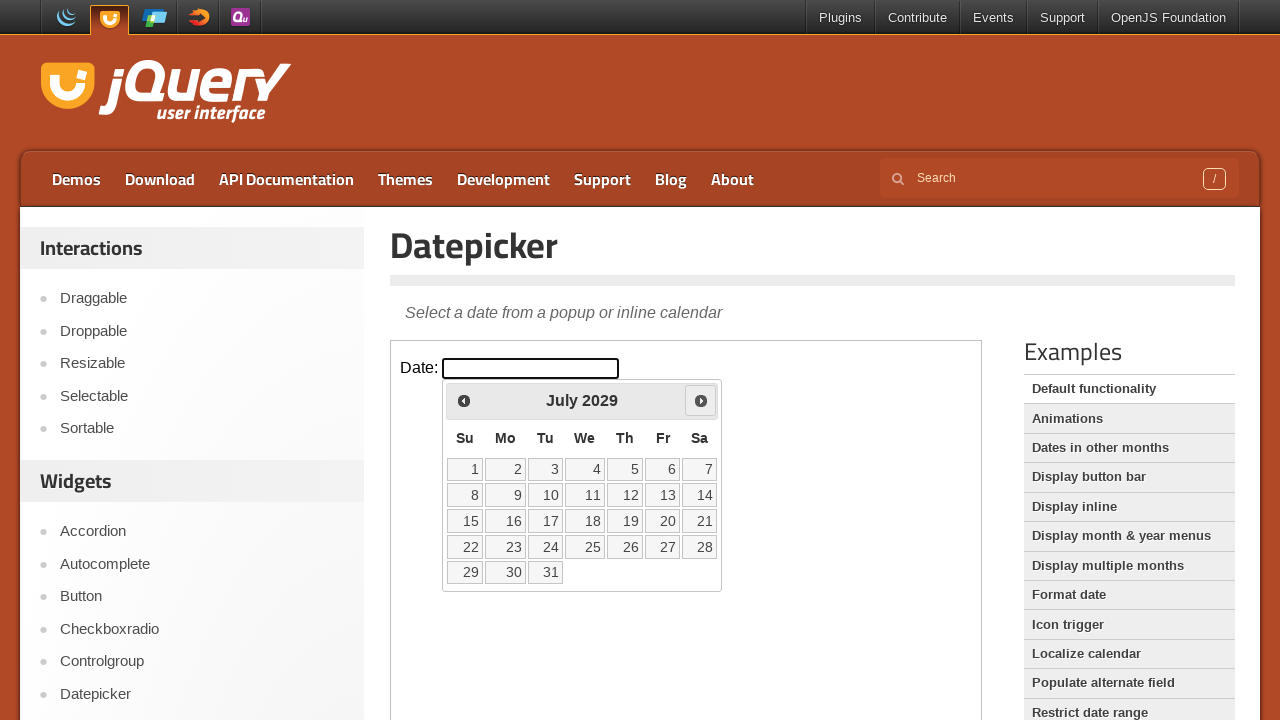

Clicked Next button to navigate to correct year at (701, 400) on iframe >> nth=0 >> internal:control=enter-frame >> span:has-text('Next')
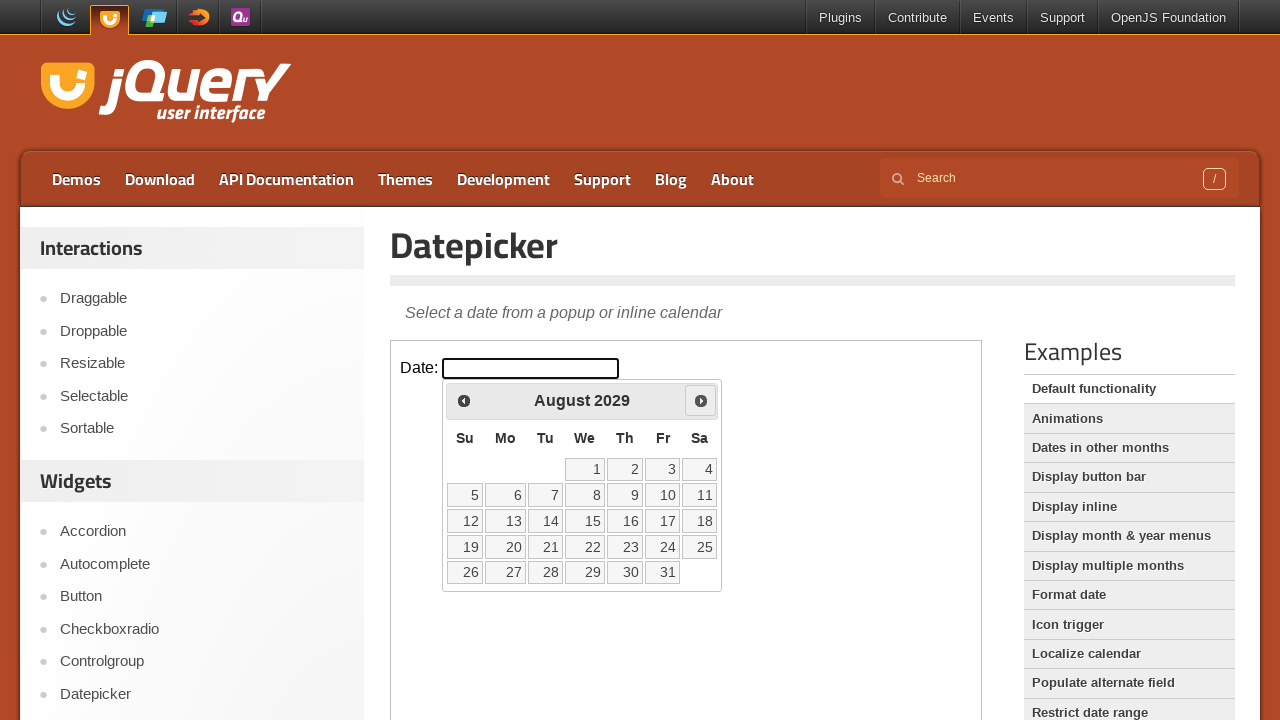

Waited 100ms for calendar to update
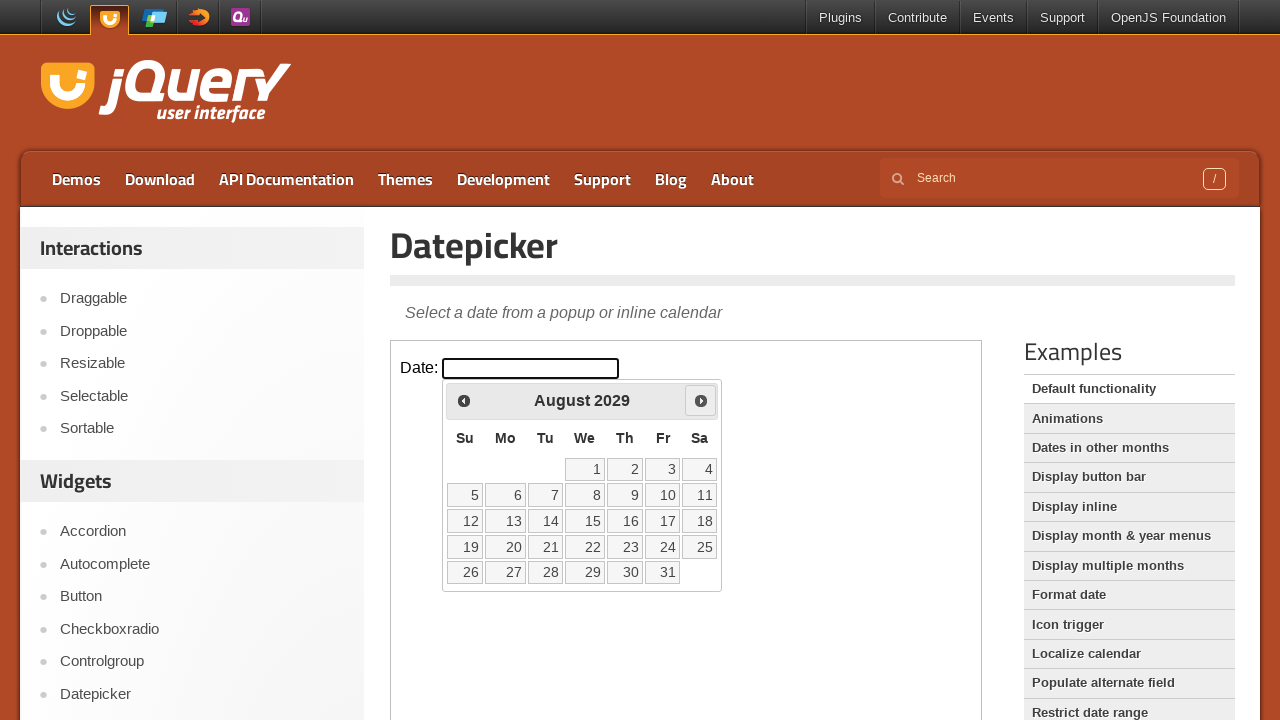

Clicked Next button to navigate to correct year at (701, 400) on iframe >> nth=0 >> internal:control=enter-frame >> span:has-text('Next')
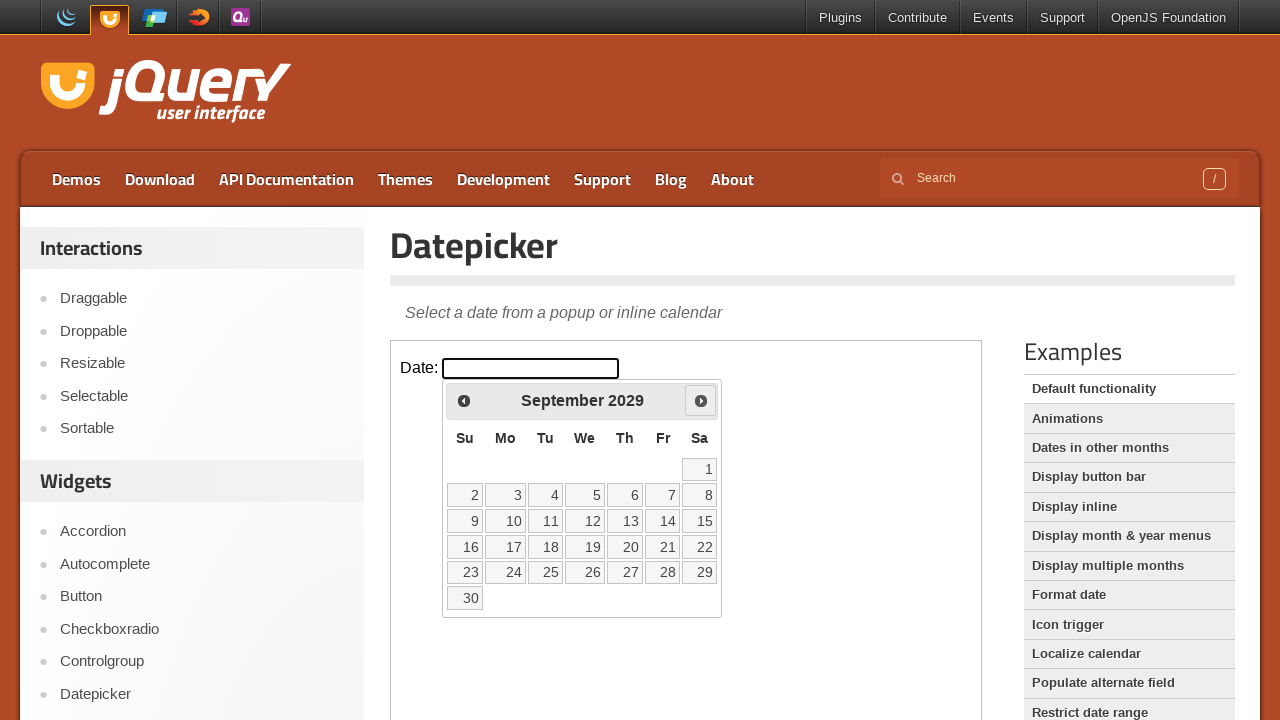

Waited 100ms for calendar to update
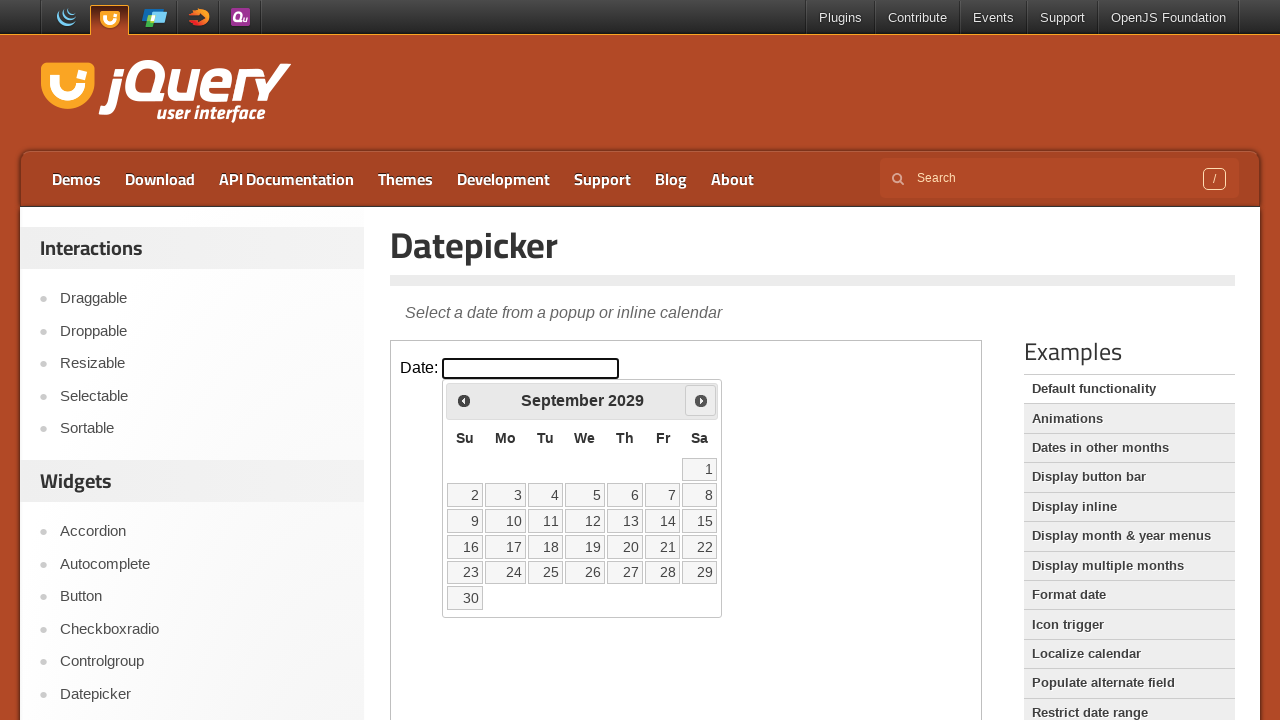

Clicked Next button to navigate to correct year at (701, 400) on iframe >> nth=0 >> internal:control=enter-frame >> span:has-text('Next')
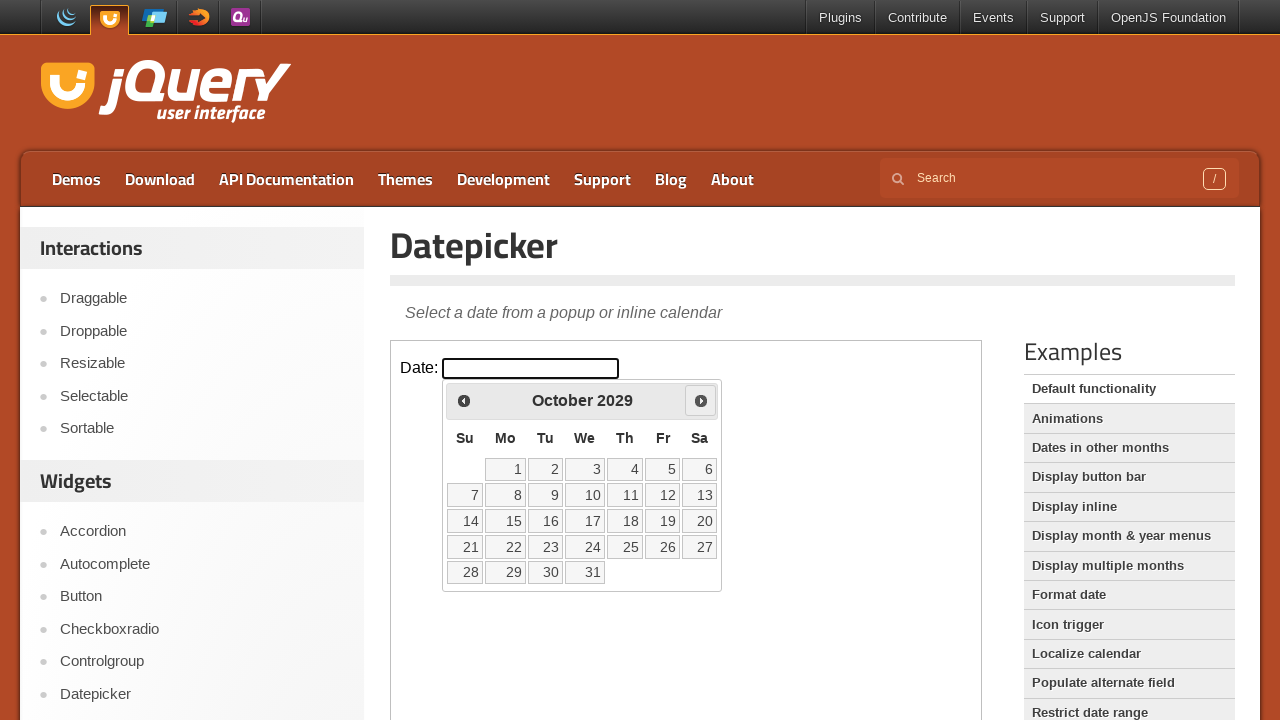

Waited 100ms for calendar to update
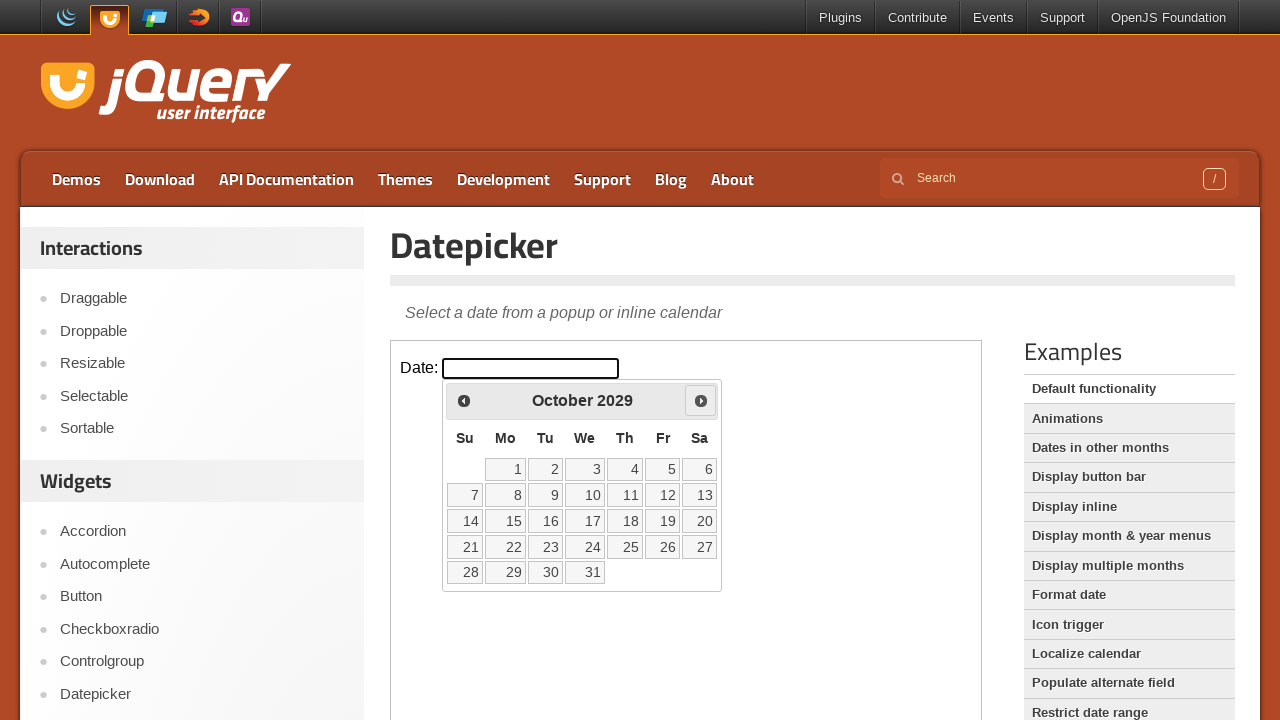

Clicked Next button to navigate to correct year at (701, 400) on iframe >> nth=0 >> internal:control=enter-frame >> span:has-text('Next')
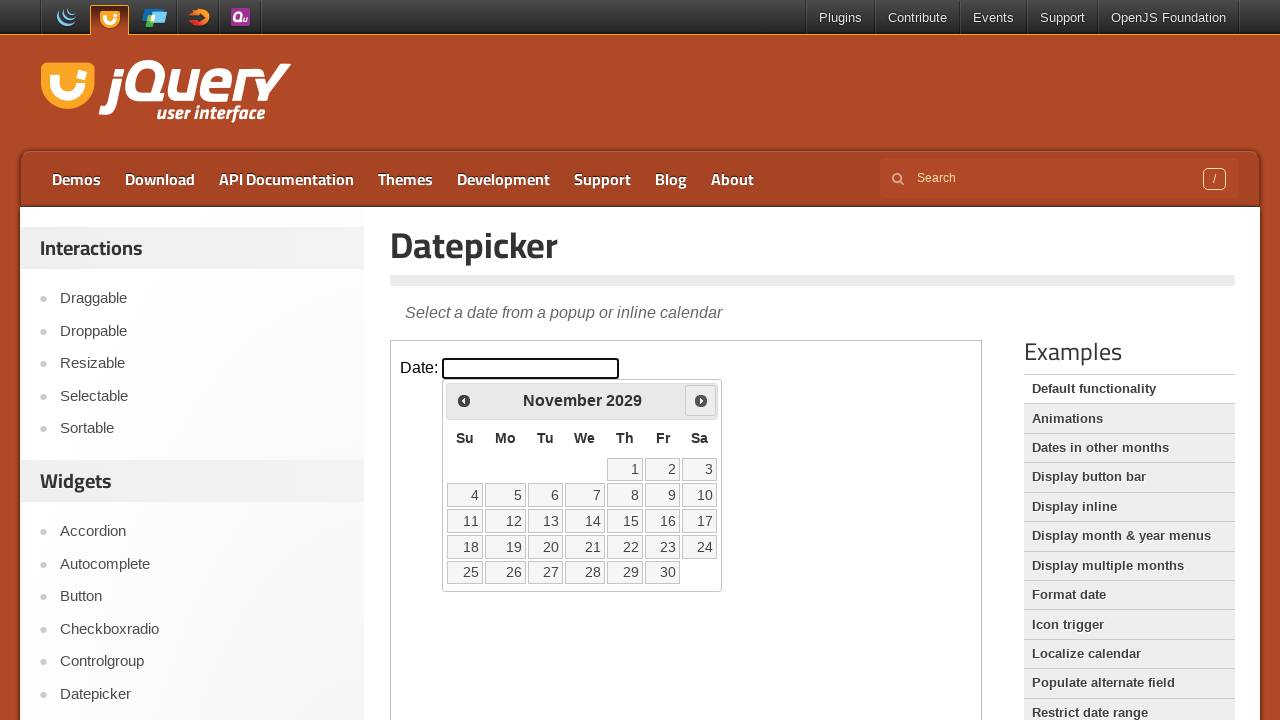

Waited 100ms for calendar to update
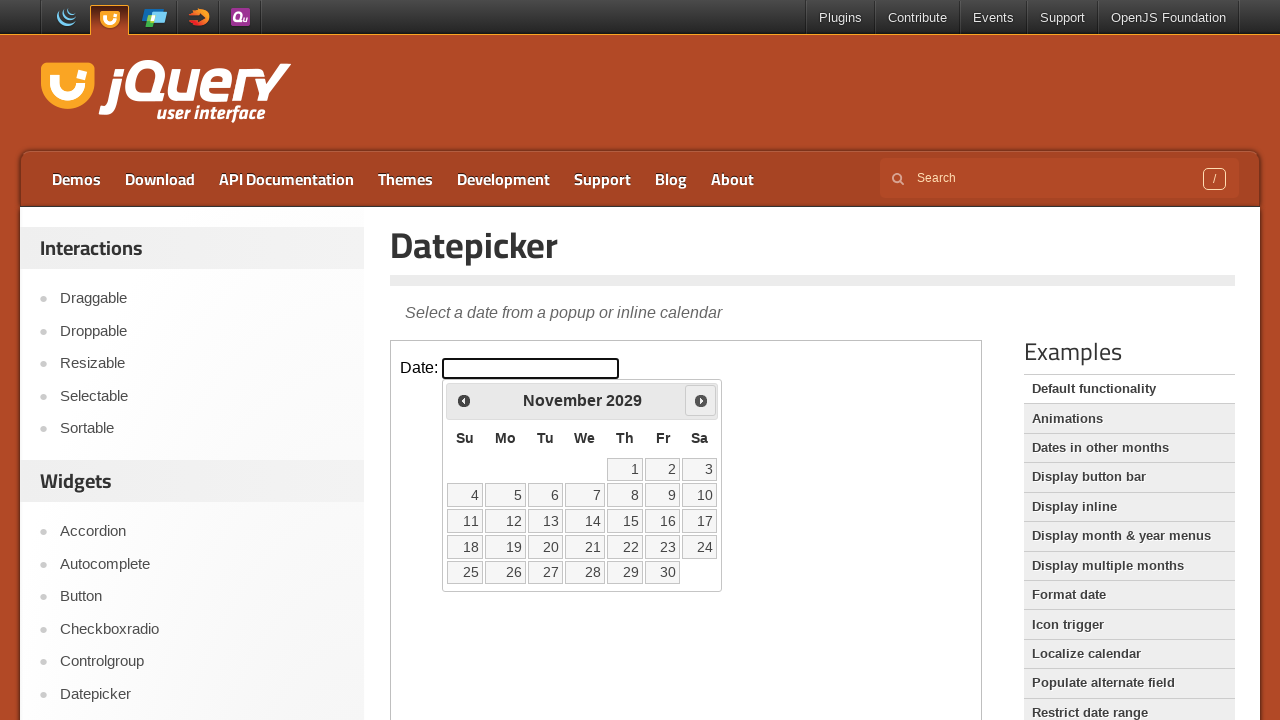

Clicked Next button to navigate to correct year at (701, 400) on iframe >> nth=0 >> internal:control=enter-frame >> span:has-text('Next')
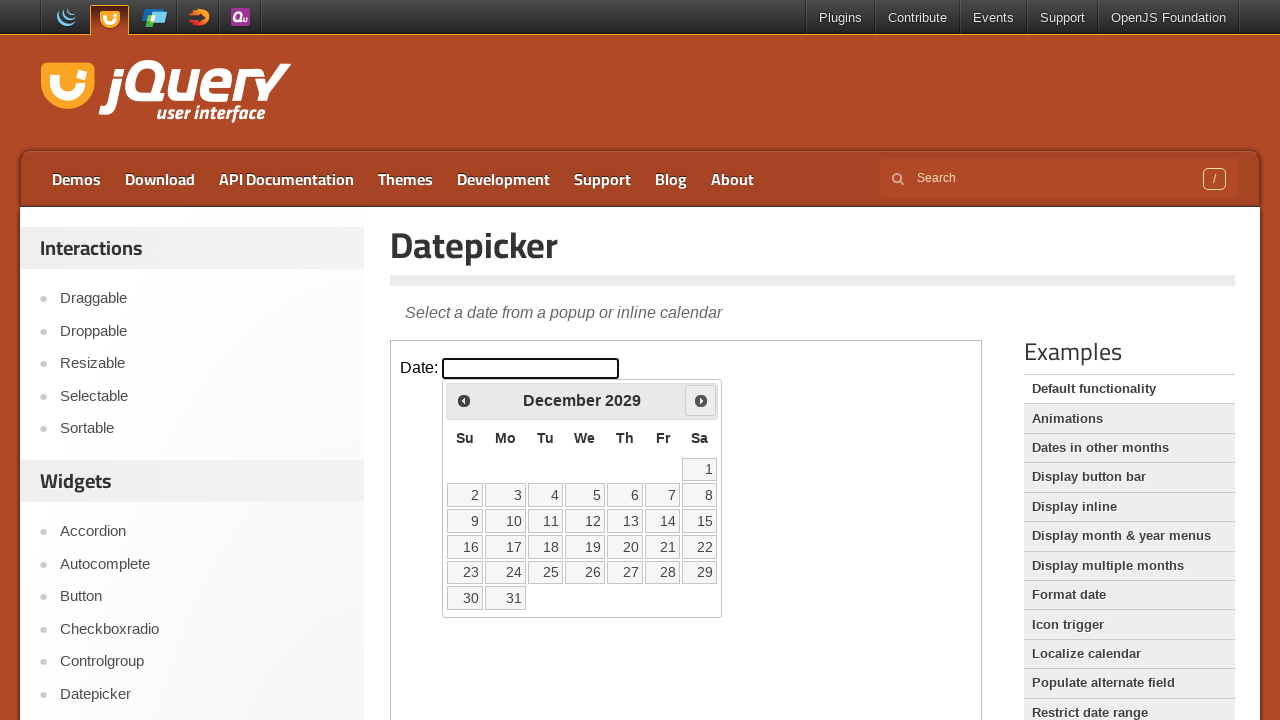

Waited 100ms for calendar to update
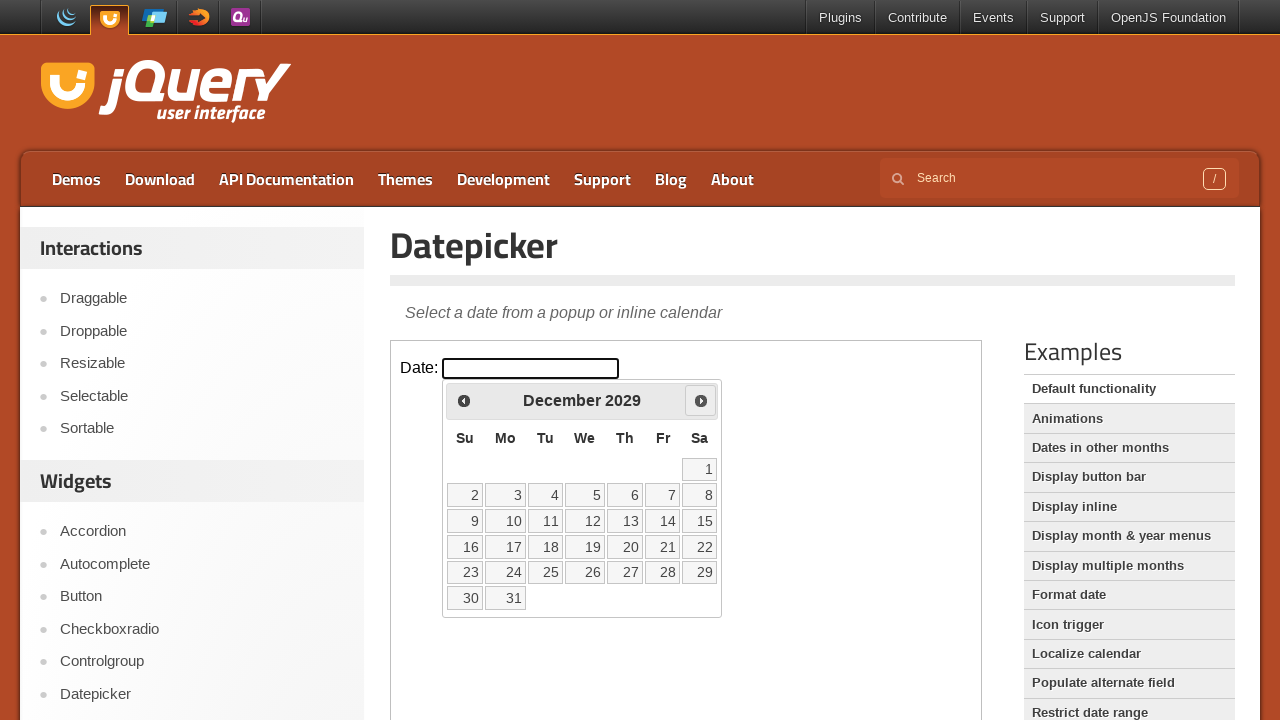

Clicked Next button to navigate to correct year at (701, 400) on iframe >> nth=0 >> internal:control=enter-frame >> span:has-text('Next')
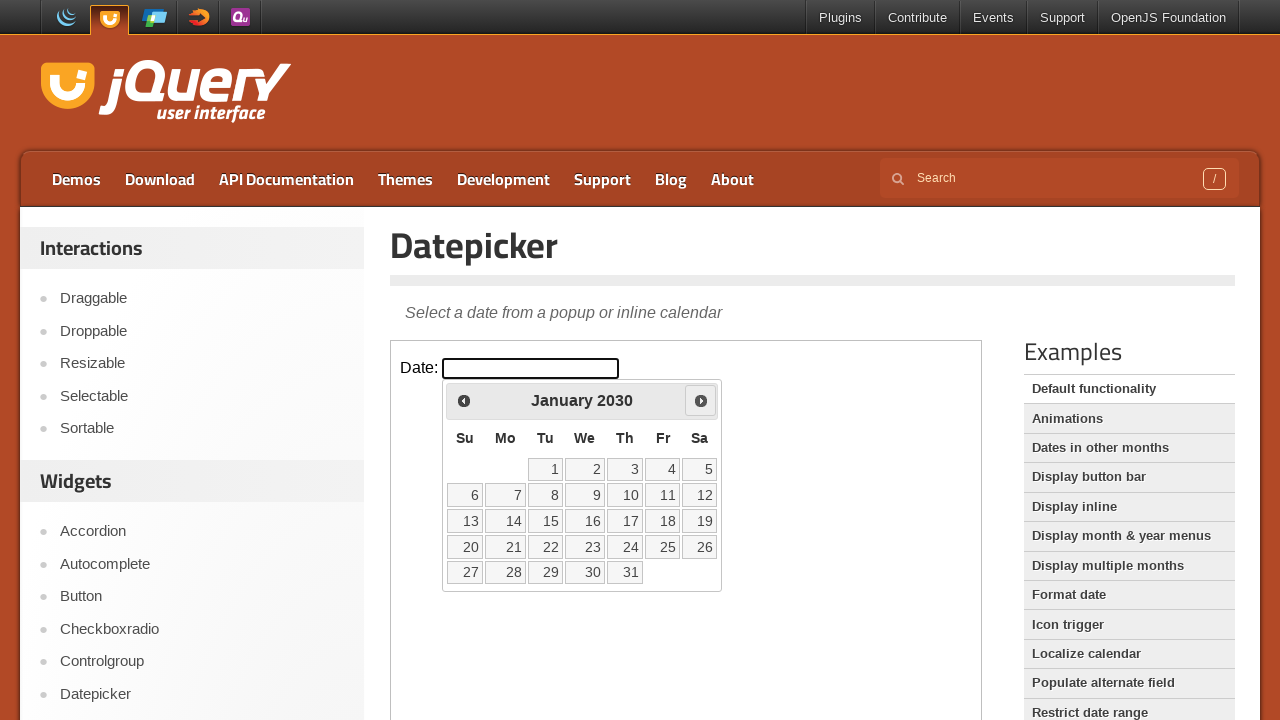

Waited 100ms for calendar to update
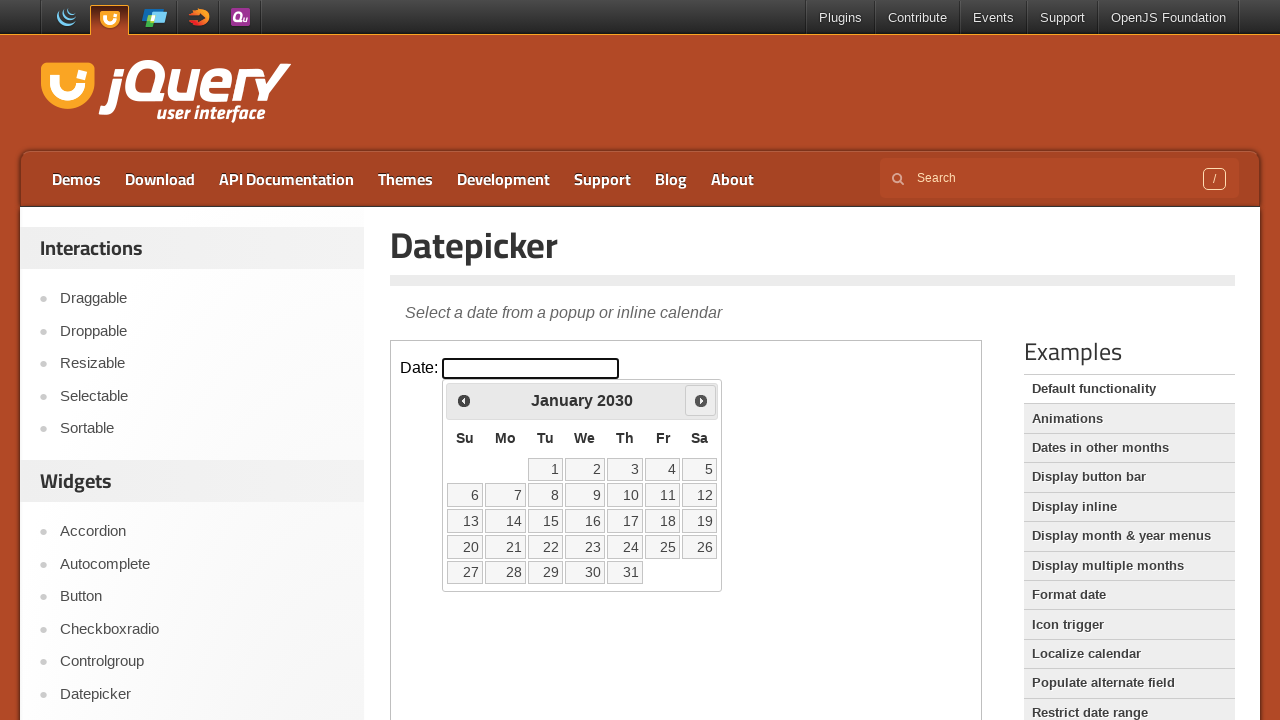

Clicked Next button to navigate to correct month at (701, 400) on iframe >> nth=0 >> internal:control=enter-frame >> span:has-text('Next')
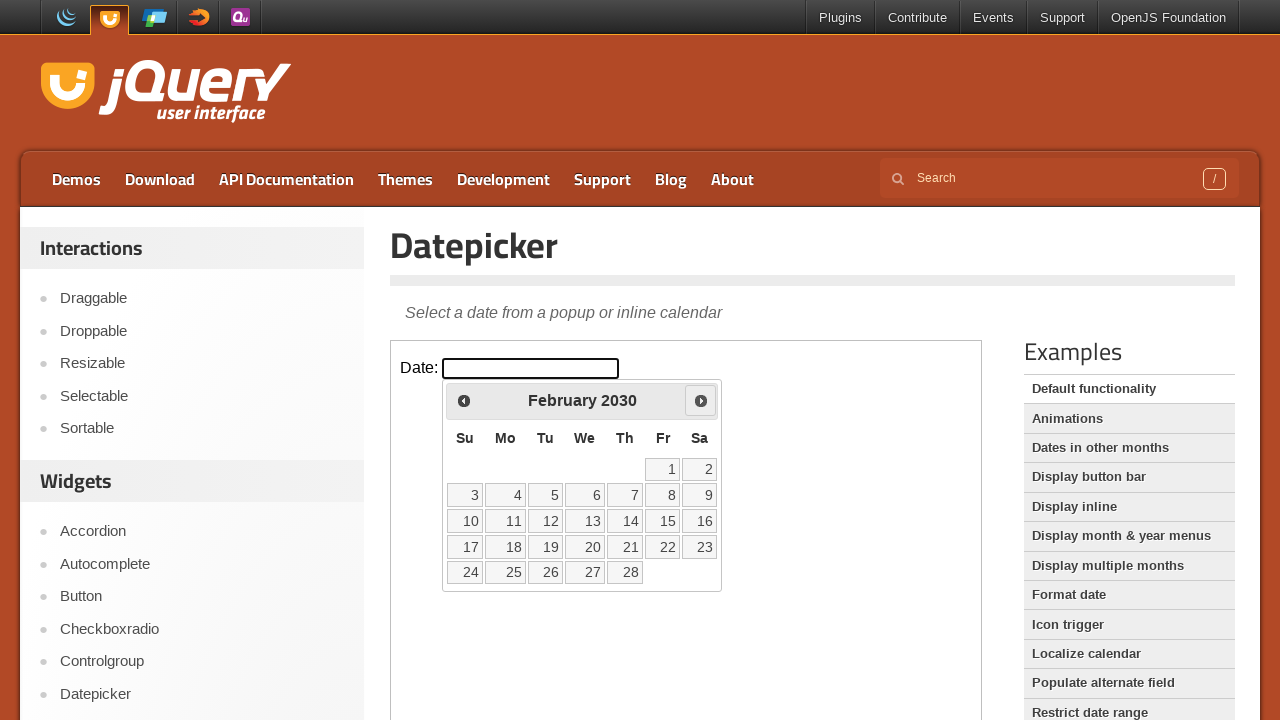

Waited 100ms for calendar to update
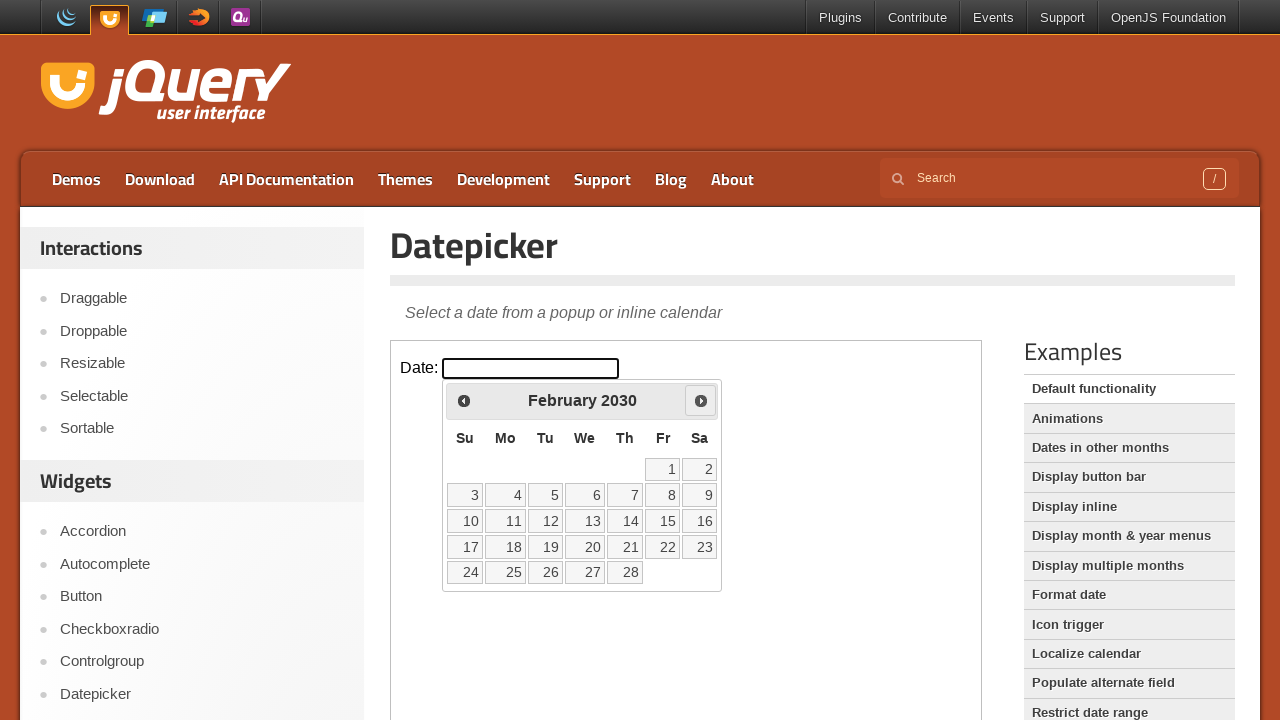

Clicked Next button to navigate to correct month at (701, 400) on iframe >> nth=0 >> internal:control=enter-frame >> span:has-text('Next')
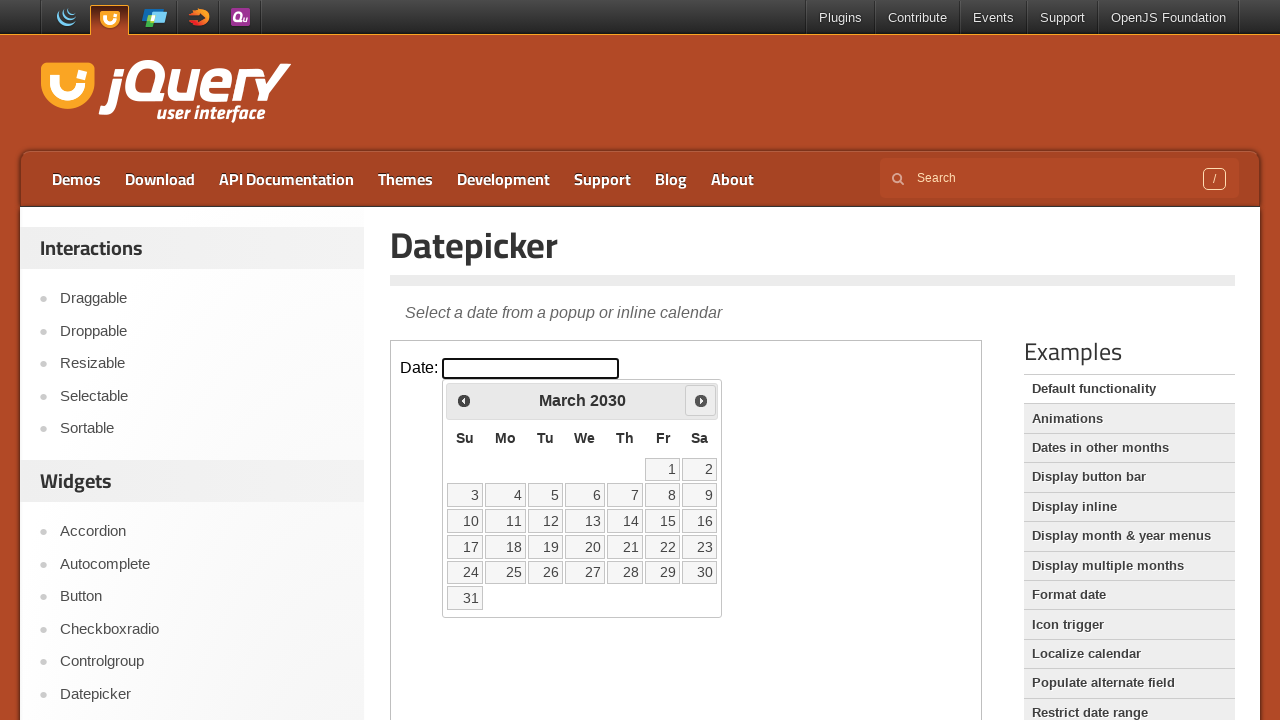

Waited 100ms for calendar to update
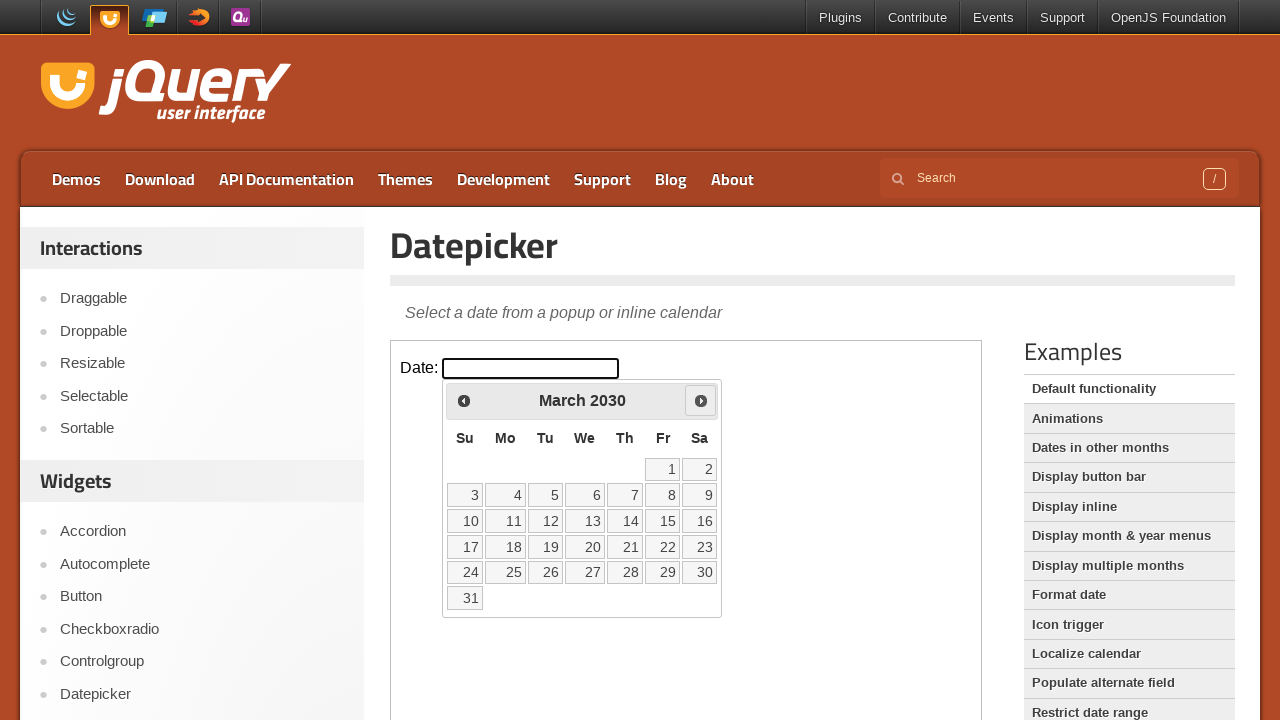

Clicked Next button to navigate to correct month at (701, 400) on iframe >> nth=0 >> internal:control=enter-frame >> span:has-text('Next')
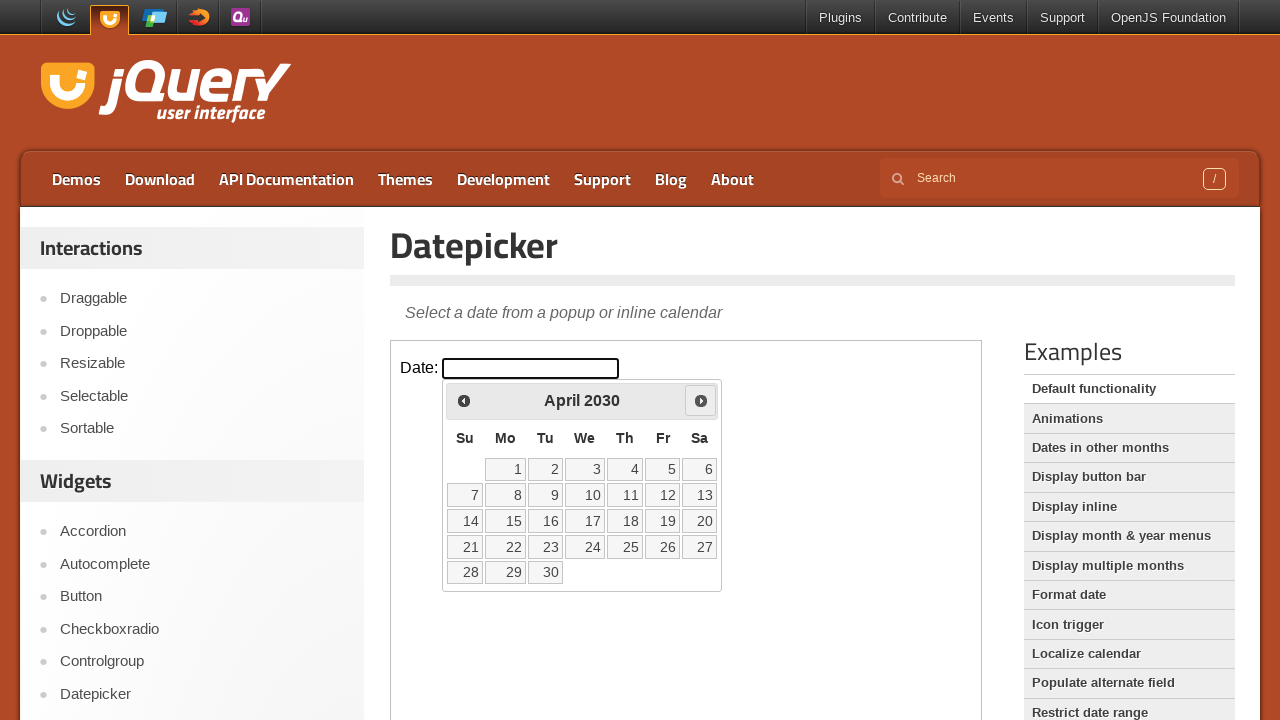

Waited 100ms for calendar to update
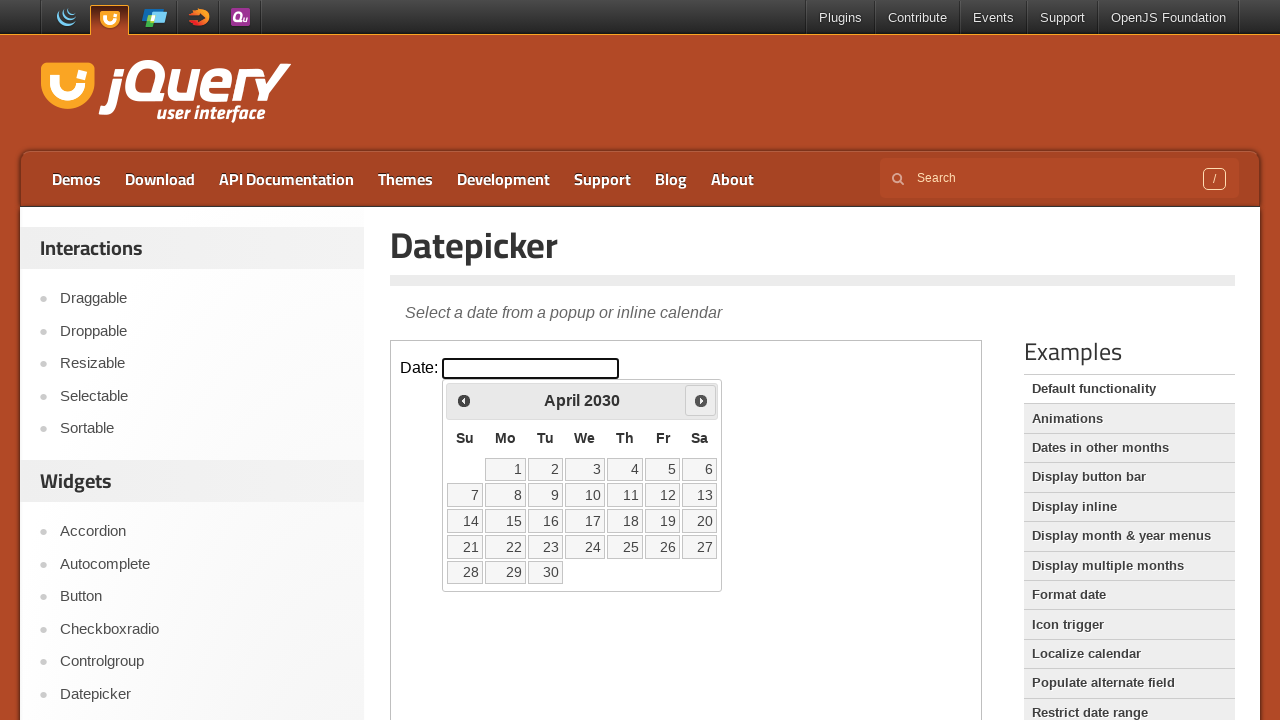

Clicked Next button to navigate to correct month at (701, 400) on iframe >> nth=0 >> internal:control=enter-frame >> span:has-text('Next')
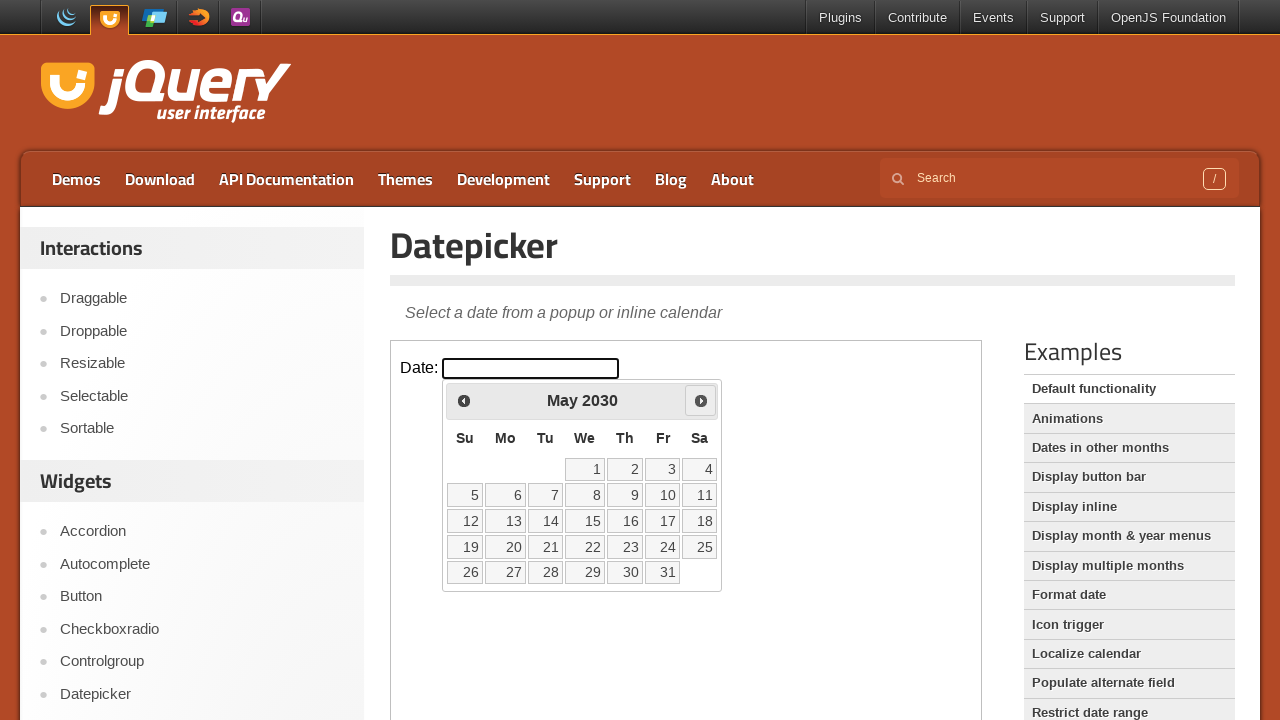

Waited 100ms for calendar to update
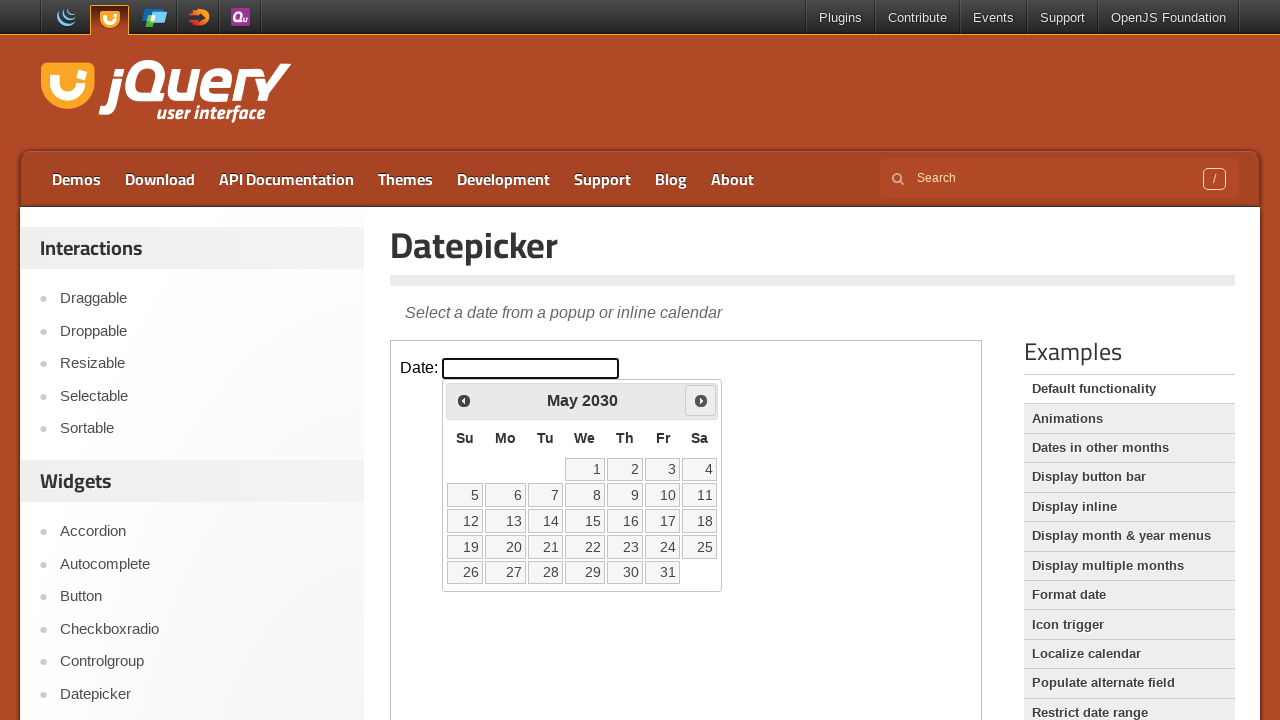

Clicked Next button to navigate to correct month at (701, 400) on iframe >> nth=0 >> internal:control=enter-frame >> span:has-text('Next')
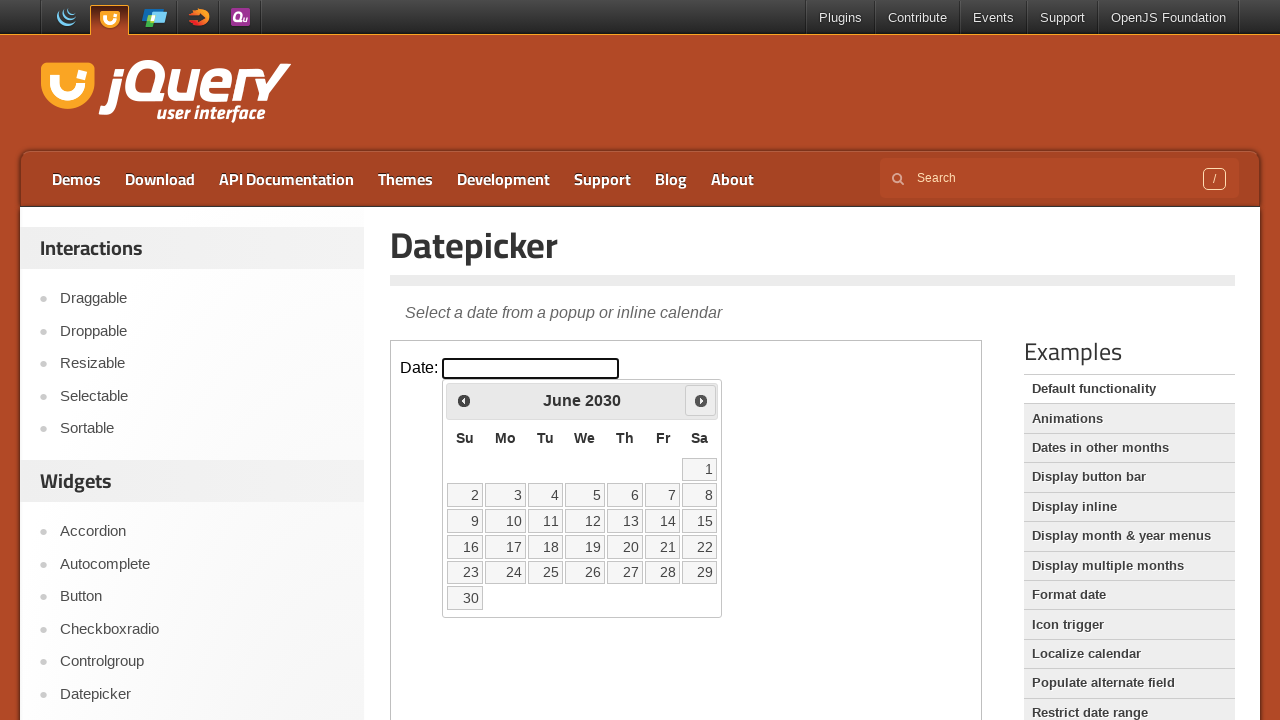

Waited 100ms for calendar to update
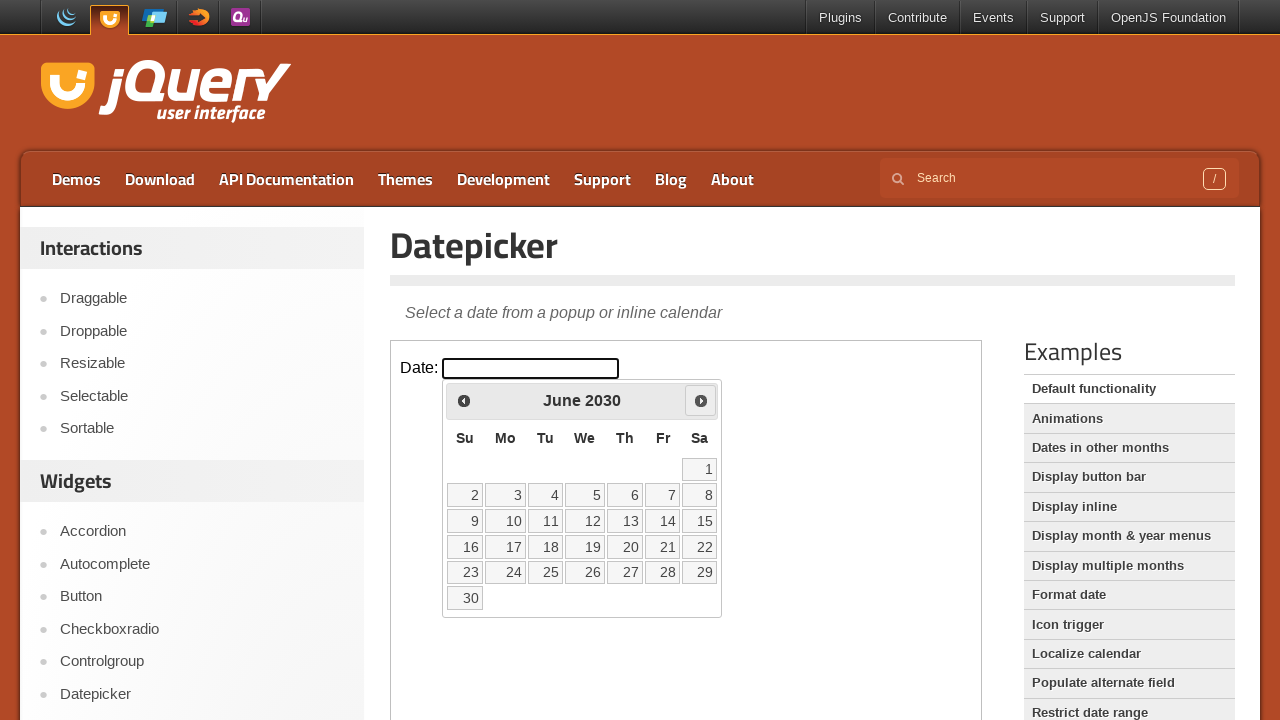

Clicked Next button to navigate to correct month at (701, 400) on iframe >> nth=0 >> internal:control=enter-frame >> span:has-text('Next')
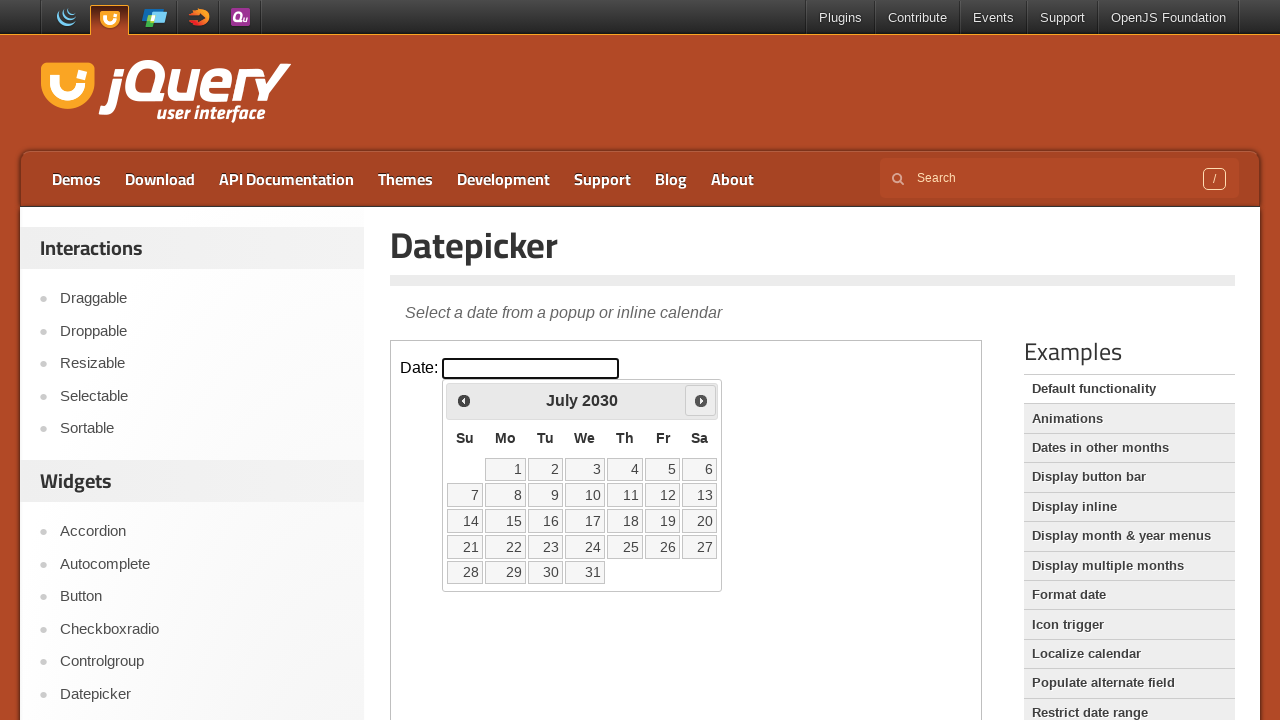

Waited 100ms for calendar to update
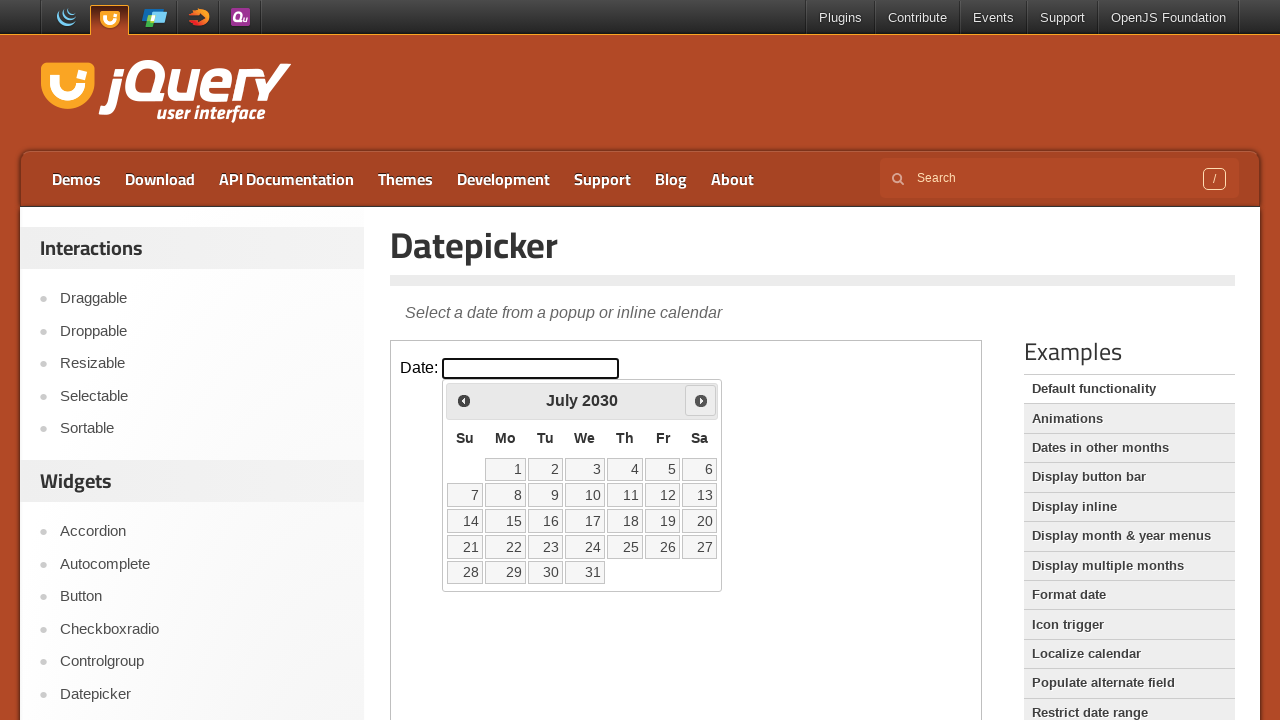

Clicked Next button to navigate to correct month at (701, 400) on iframe >> nth=0 >> internal:control=enter-frame >> span:has-text('Next')
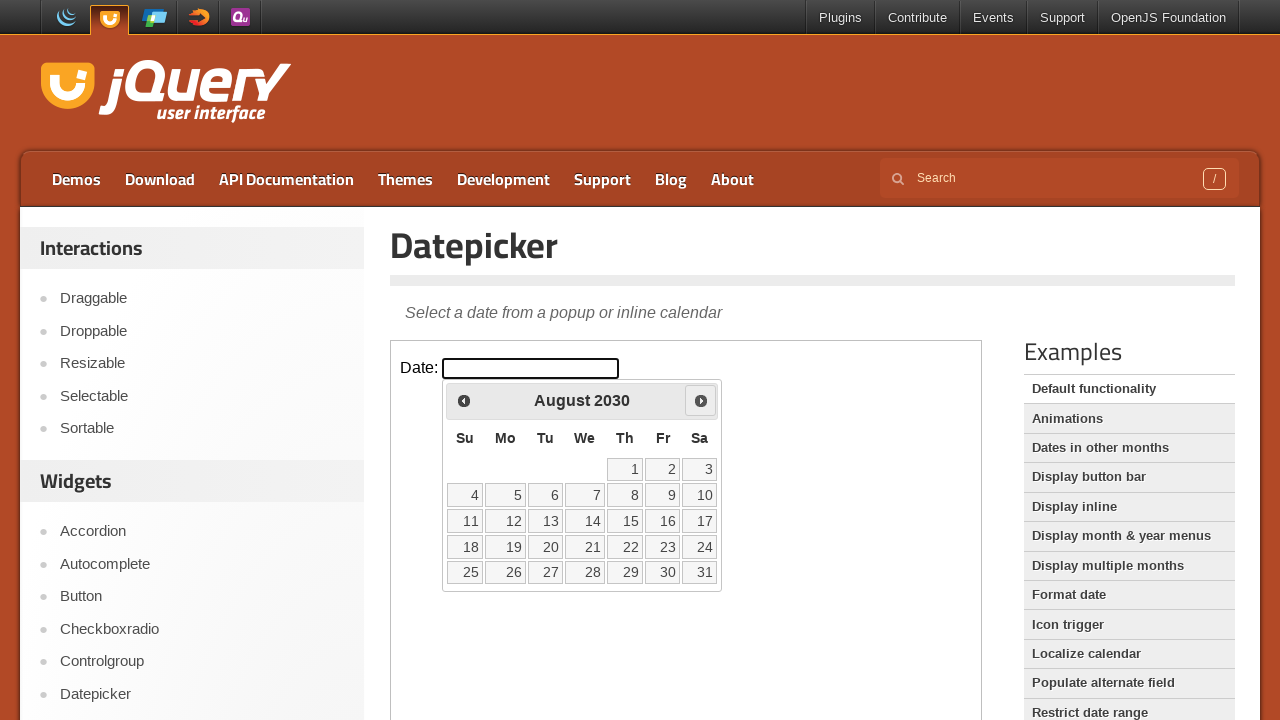

Waited 100ms for calendar to update
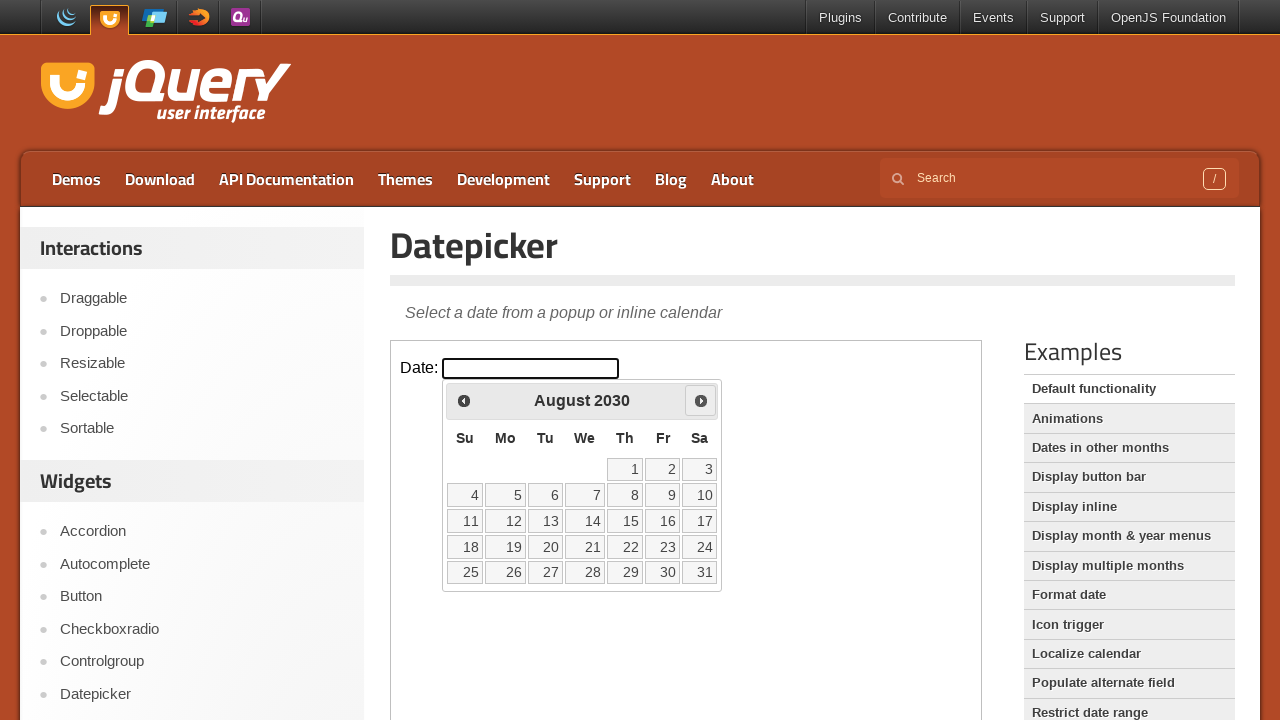

Clicked Next button to navigate to correct month at (701, 400) on iframe >> nth=0 >> internal:control=enter-frame >> span:has-text('Next')
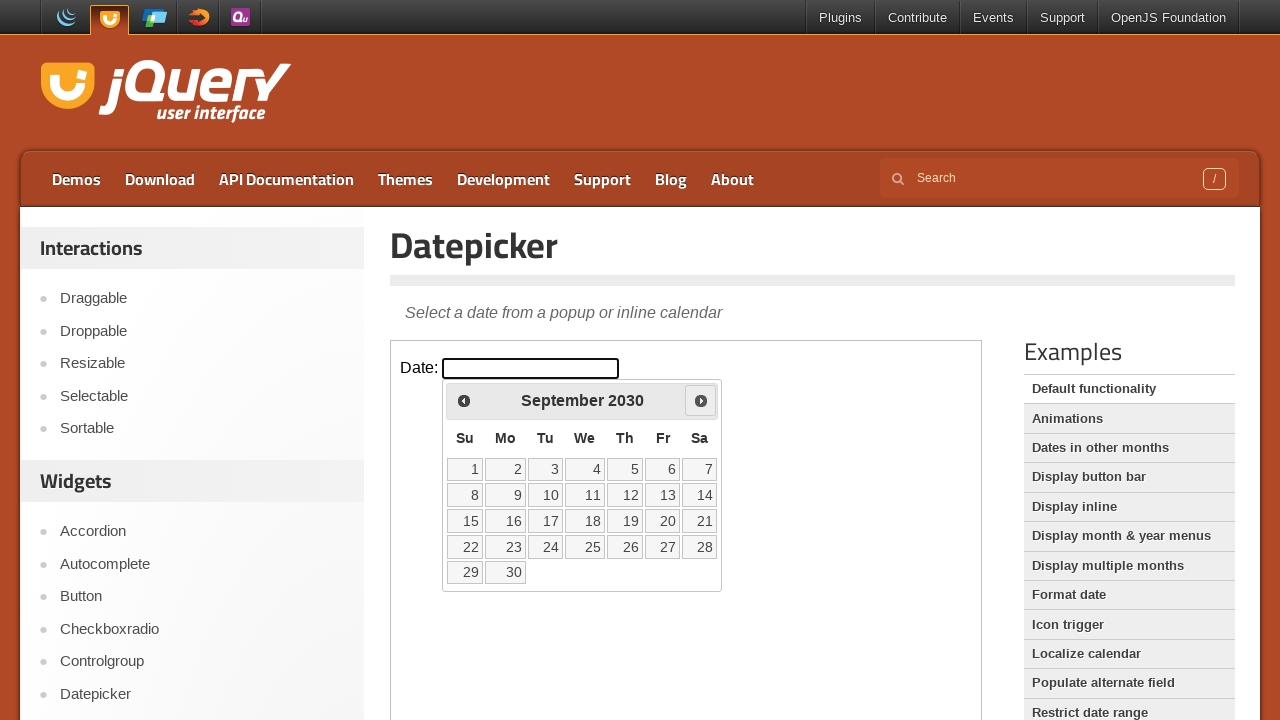

Waited 100ms for calendar to update
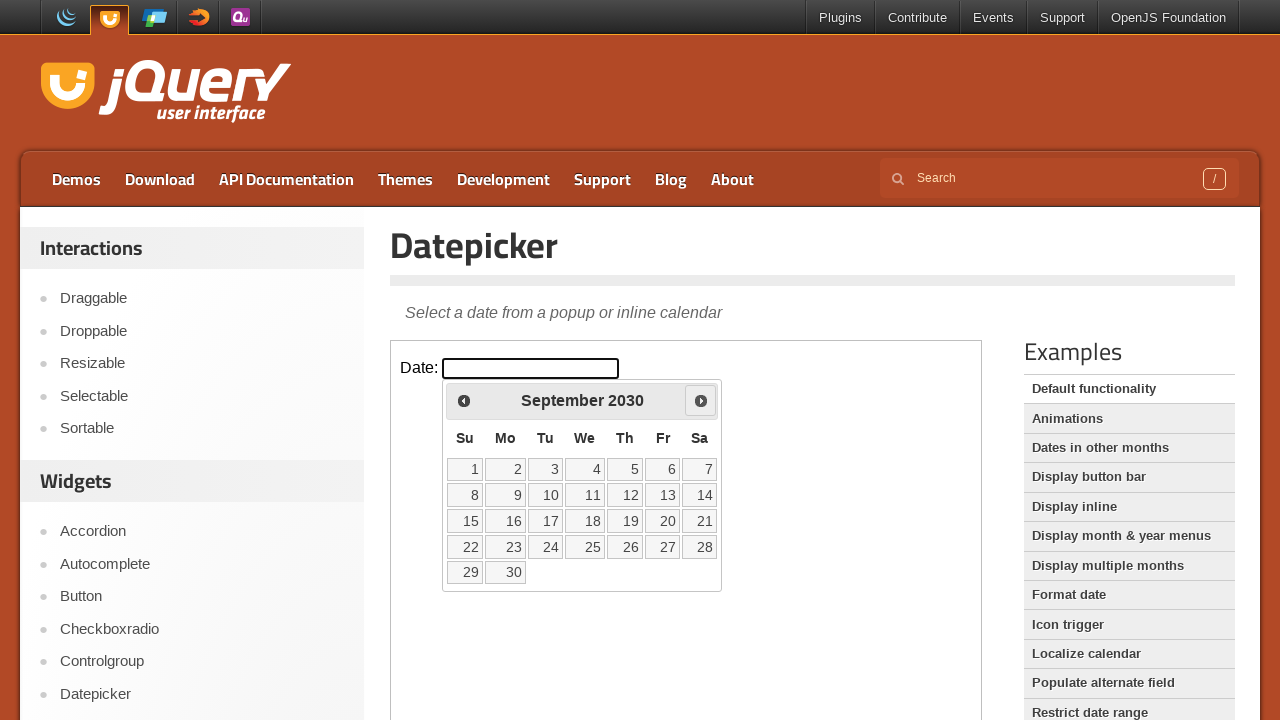

Clicked Next button to navigate to correct month at (701, 400) on iframe >> nth=0 >> internal:control=enter-frame >> span:has-text('Next')
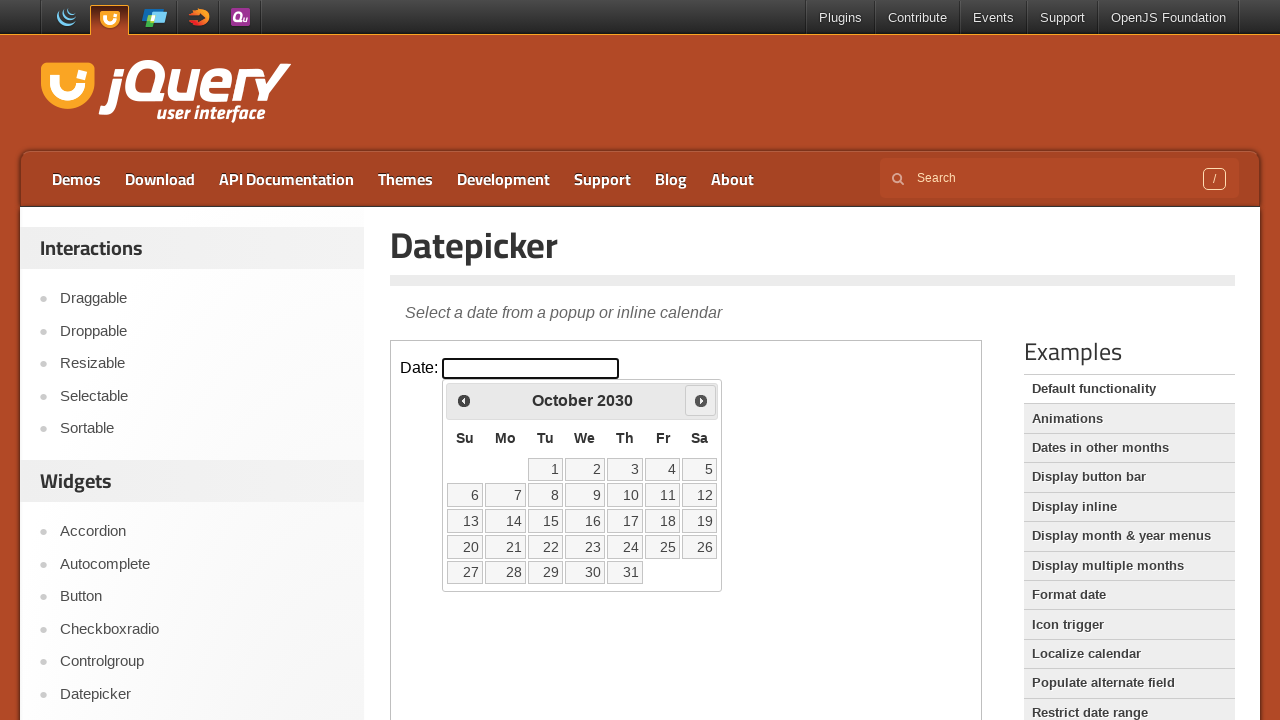

Waited 100ms for calendar to update
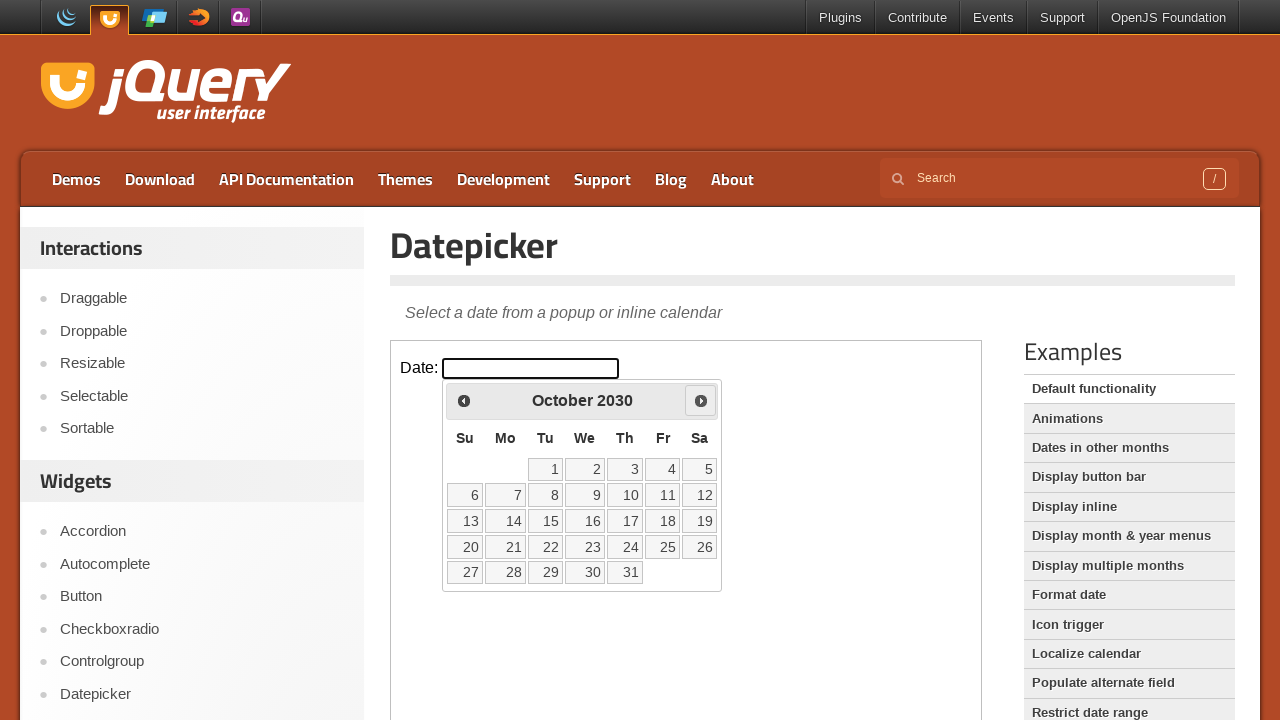

Clicked on date 12 in the calendar at (700, 495) on iframe >> nth=0 >> internal:control=enter-frame >> .ui-datepicker-calendar td:ha
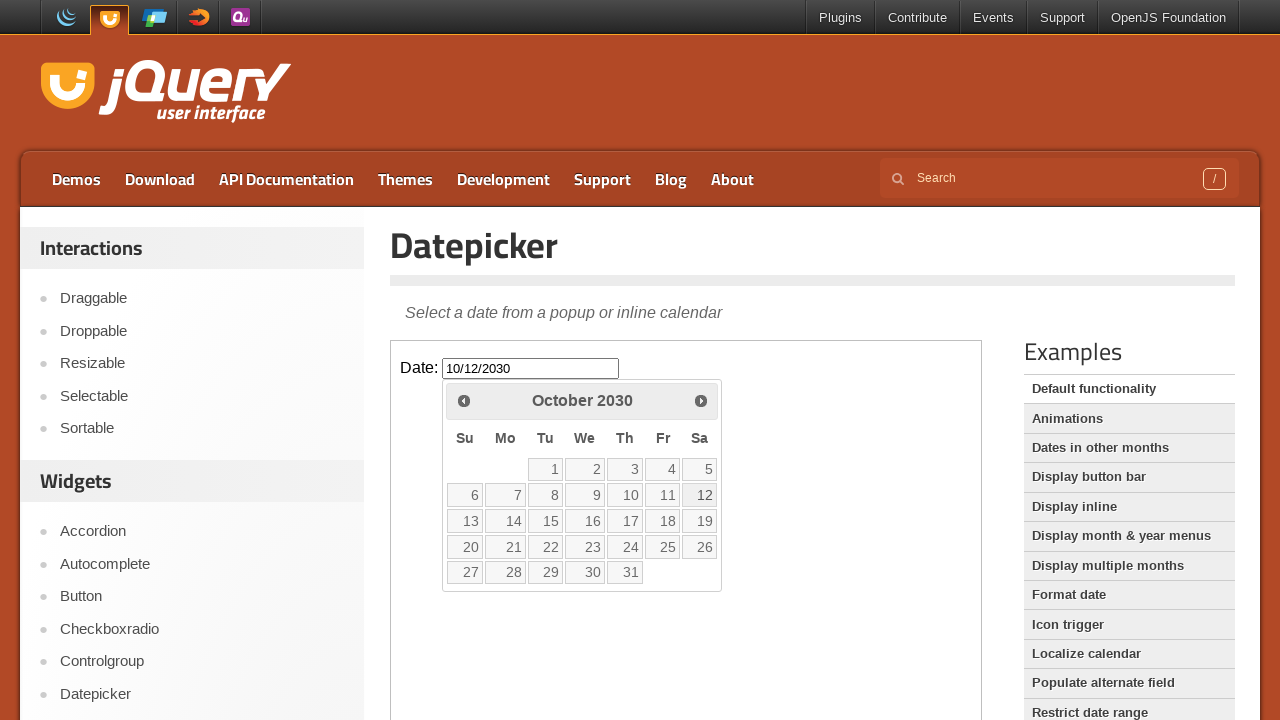

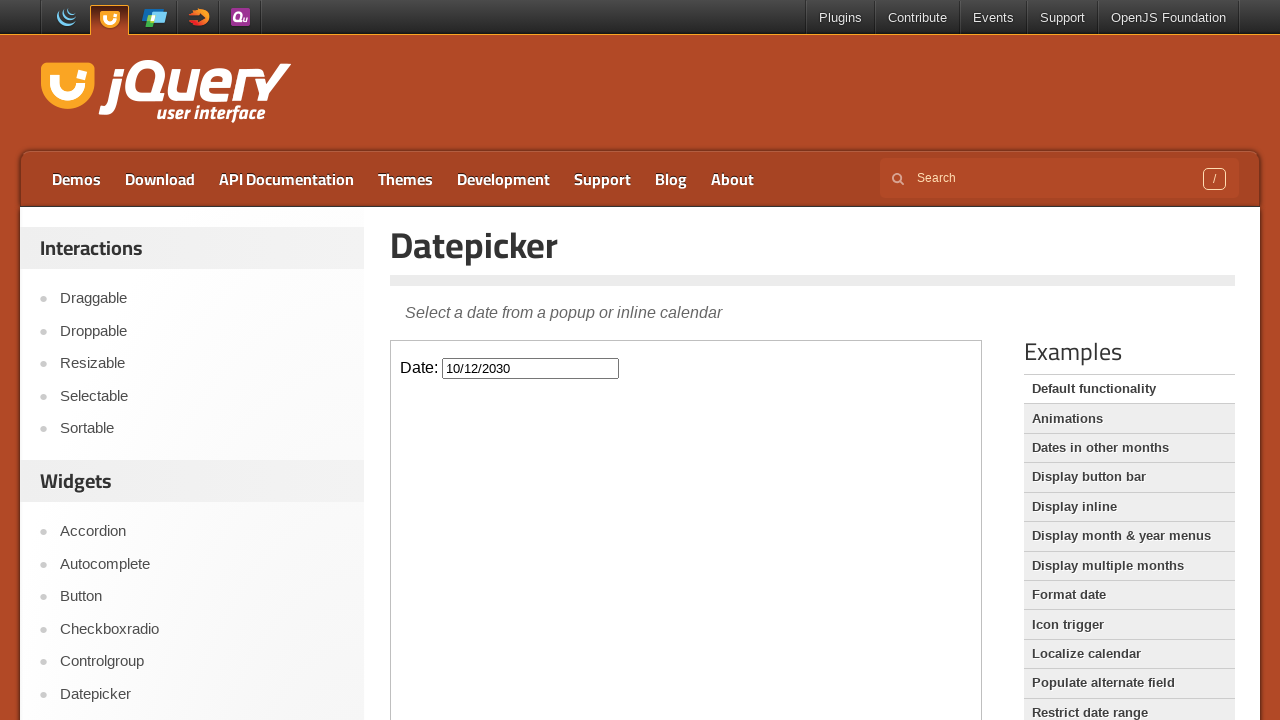